Tests the add/remove elements functionality by clicking the "Add Element" button 100 times to create 100 delete buttons on the page.

Starting URL: http://the-internet.herokuapp.com/add_remove_elements/

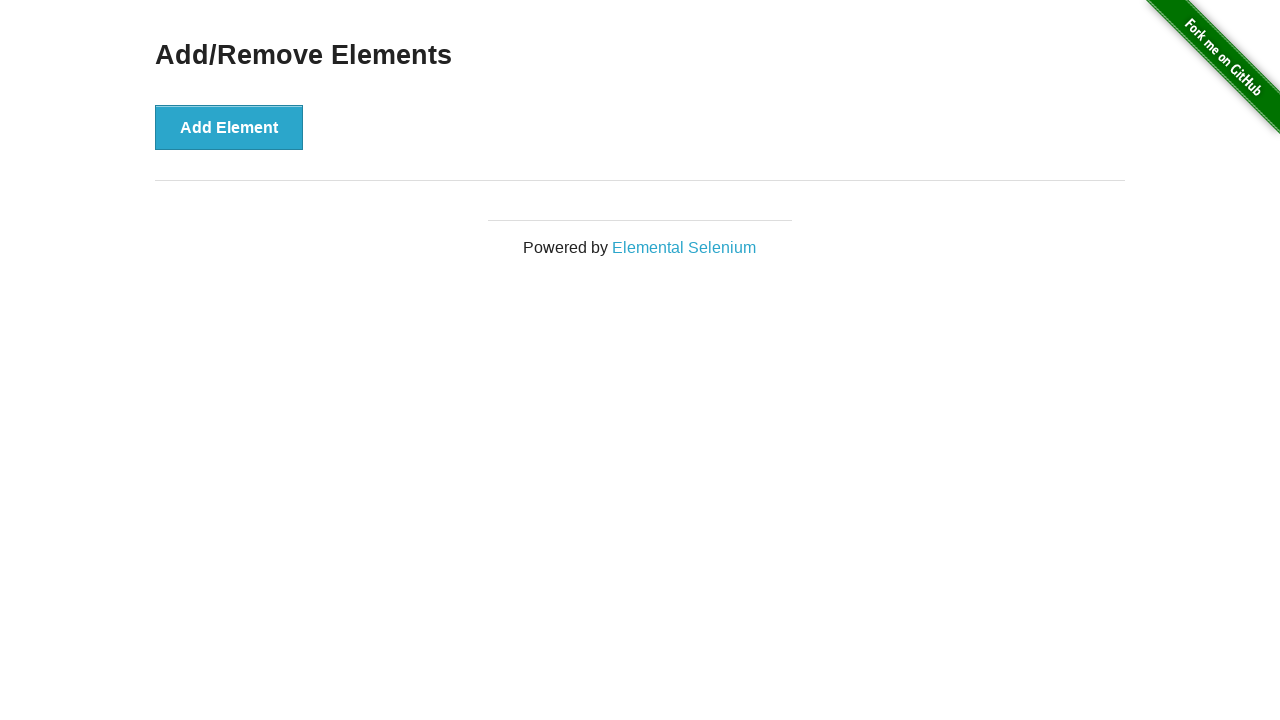

Navigated to add/remove elements test page
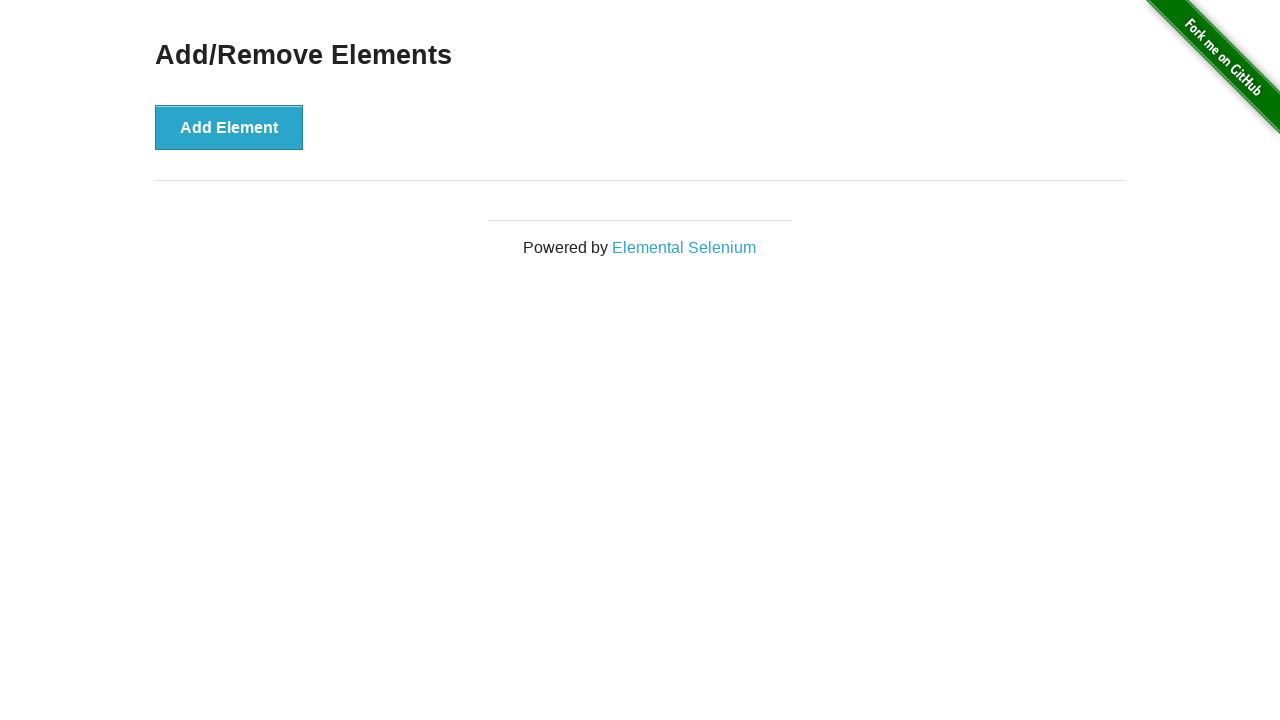

Clicked 'Add Element' button (iteration 1/100) at (229, 127) on xpath=//*[.='Add Element']
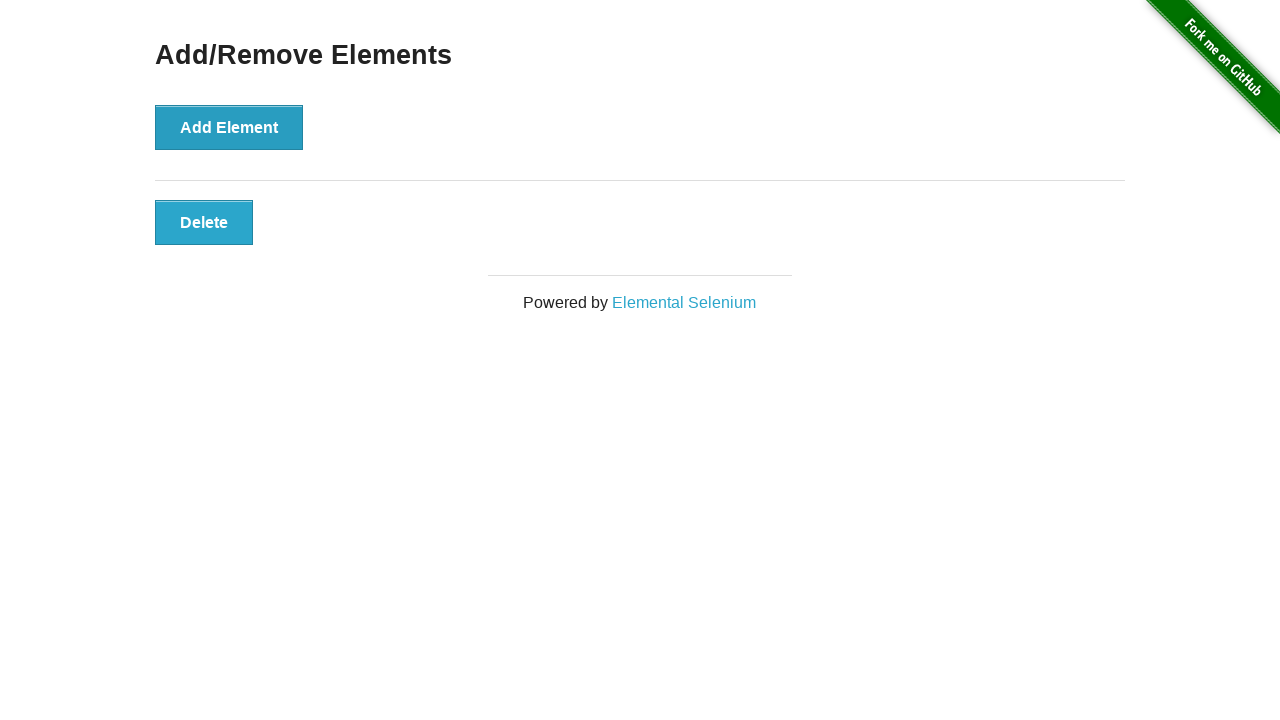

Clicked 'Add Element' button (iteration 2/100) at (229, 127) on xpath=//*[.='Add Element']
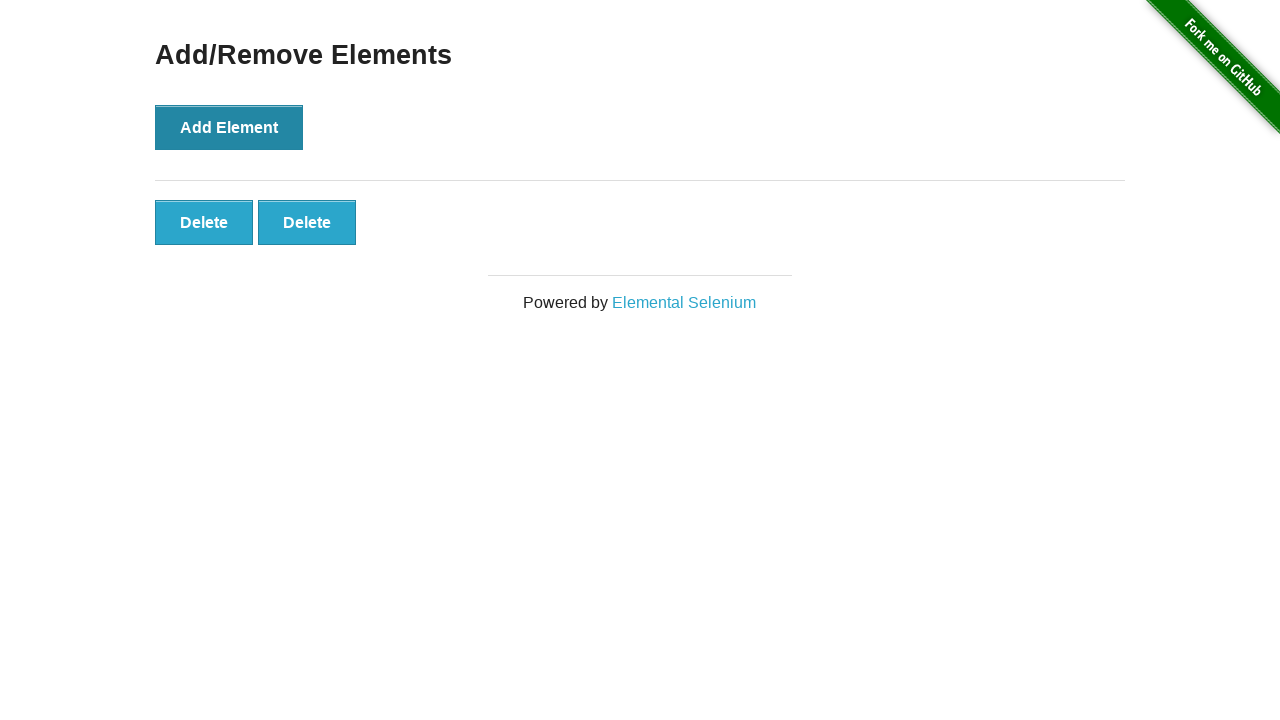

Clicked 'Add Element' button (iteration 3/100) at (229, 127) on xpath=//*[.='Add Element']
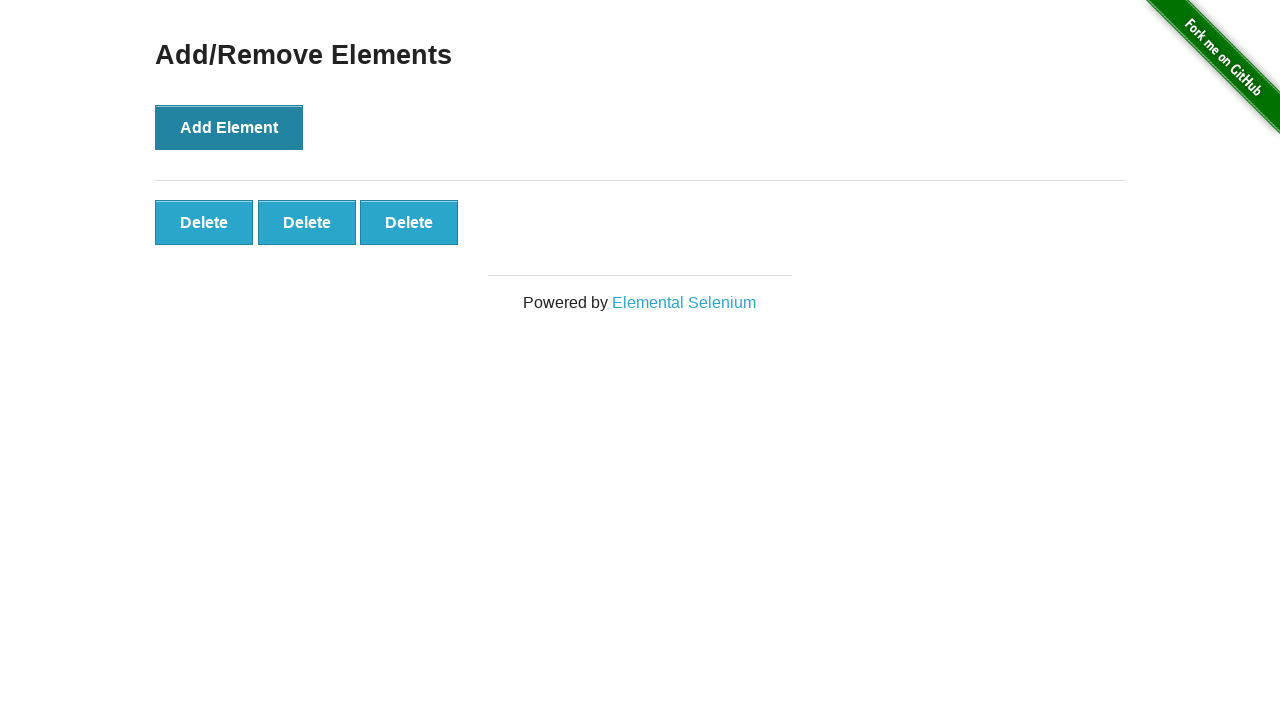

Clicked 'Add Element' button (iteration 4/100) at (229, 127) on xpath=//*[.='Add Element']
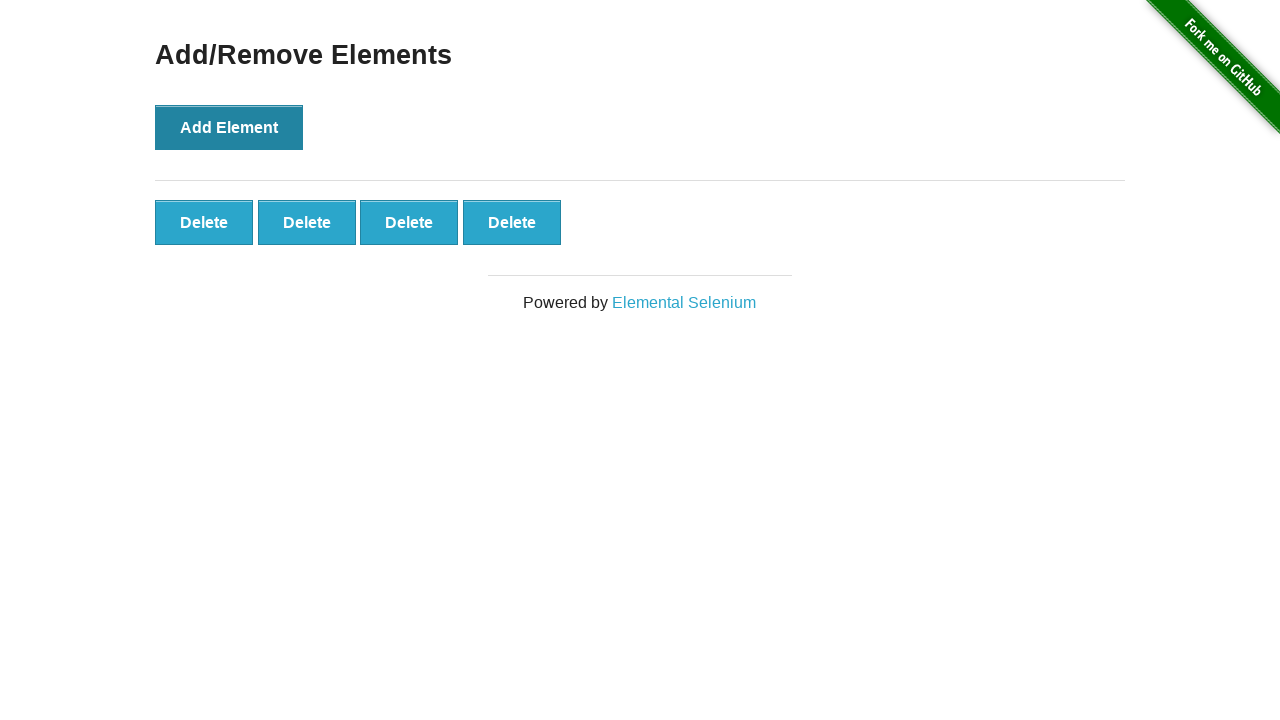

Clicked 'Add Element' button (iteration 5/100) at (229, 127) on xpath=//*[.='Add Element']
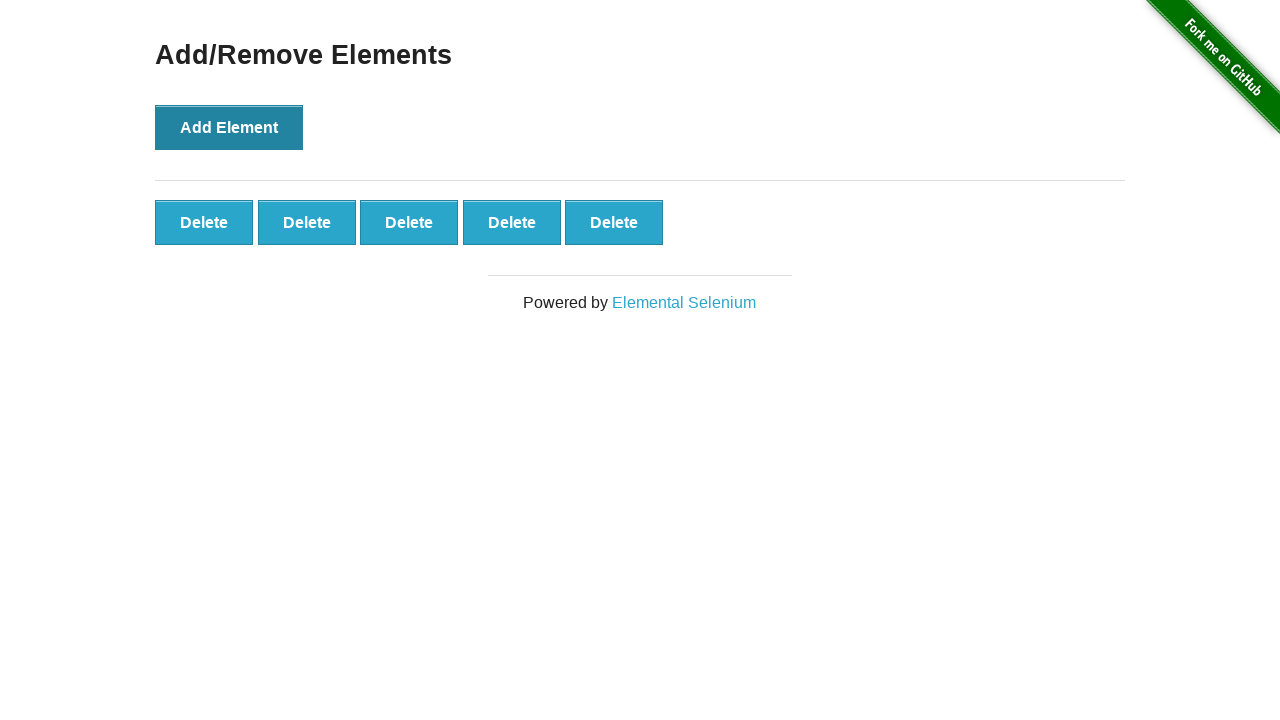

Clicked 'Add Element' button (iteration 6/100) at (229, 127) on xpath=//*[.='Add Element']
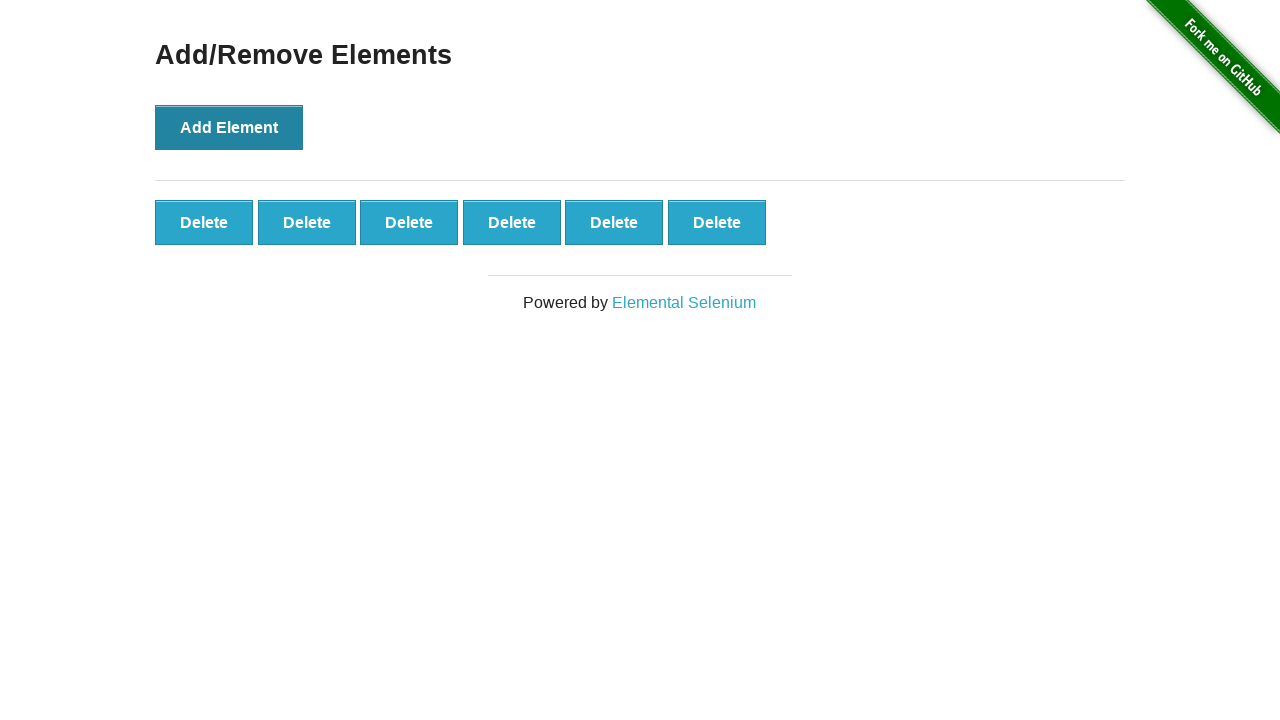

Clicked 'Add Element' button (iteration 7/100) at (229, 127) on xpath=//*[.='Add Element']
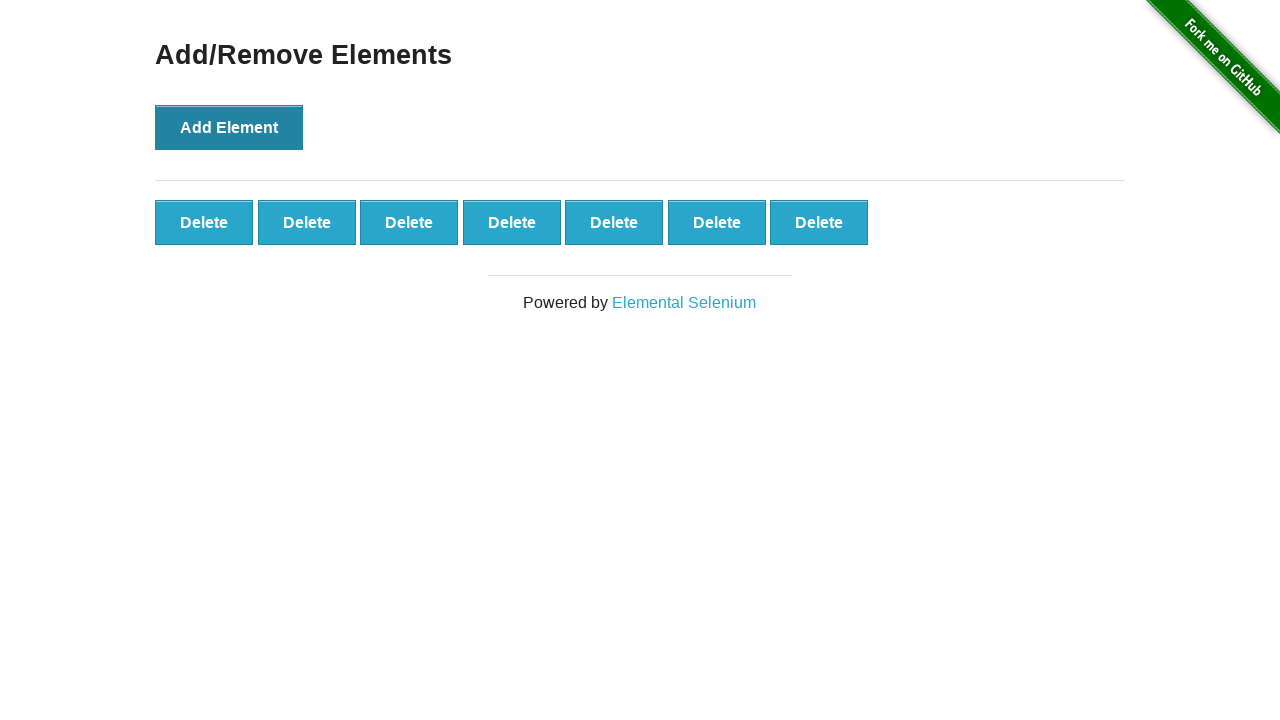

Clicked 'Add Element' button (iteration 8/100) at (229, 127) on xpath=//*[.='Add Element']
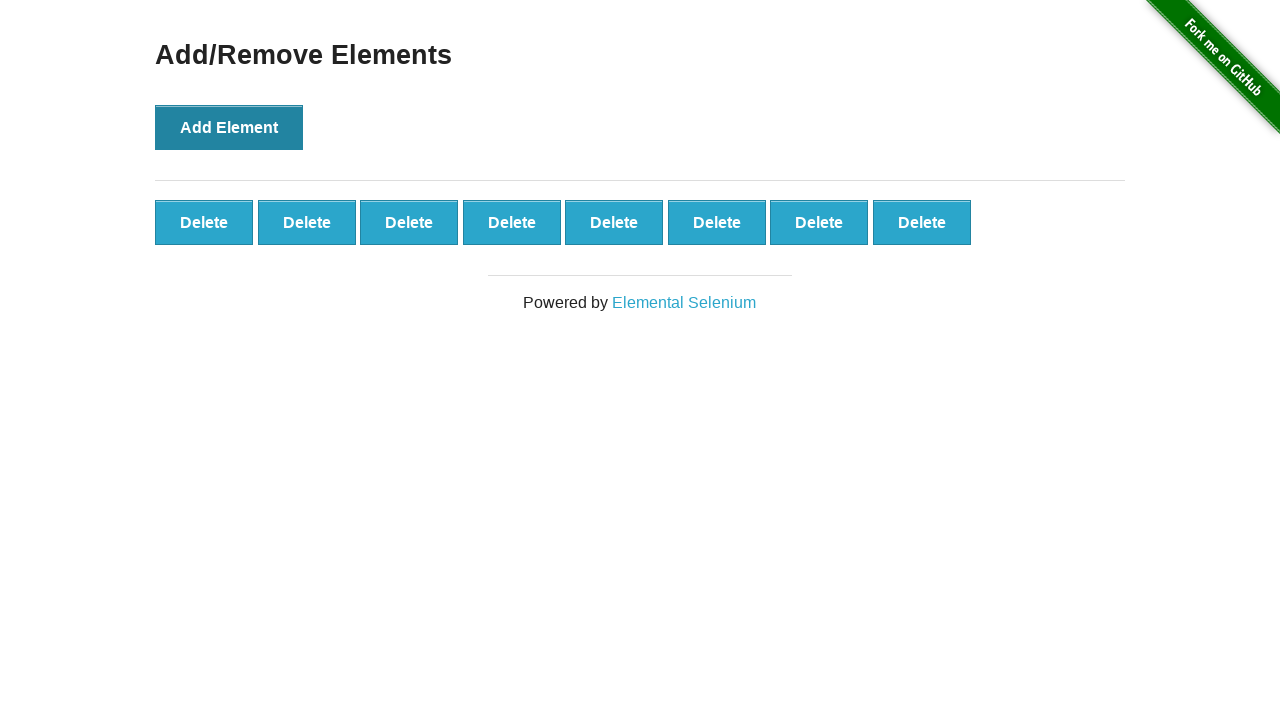

Clicked 'Add Element' button (iteration 9/100) at (229, 127) on xpath=//*[.='Add Element']
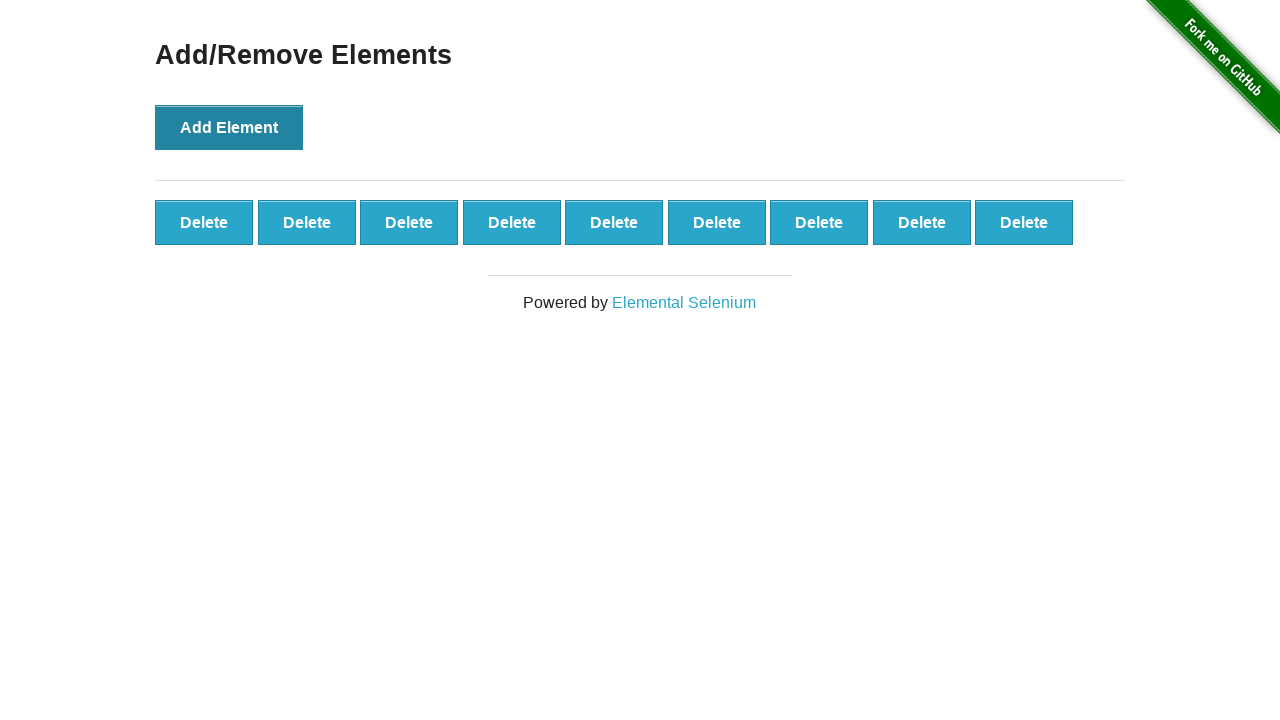

Clicked 'Add Element' button (iteration 10/100) at (229, 127) on xpath=//*[.='Add Element']
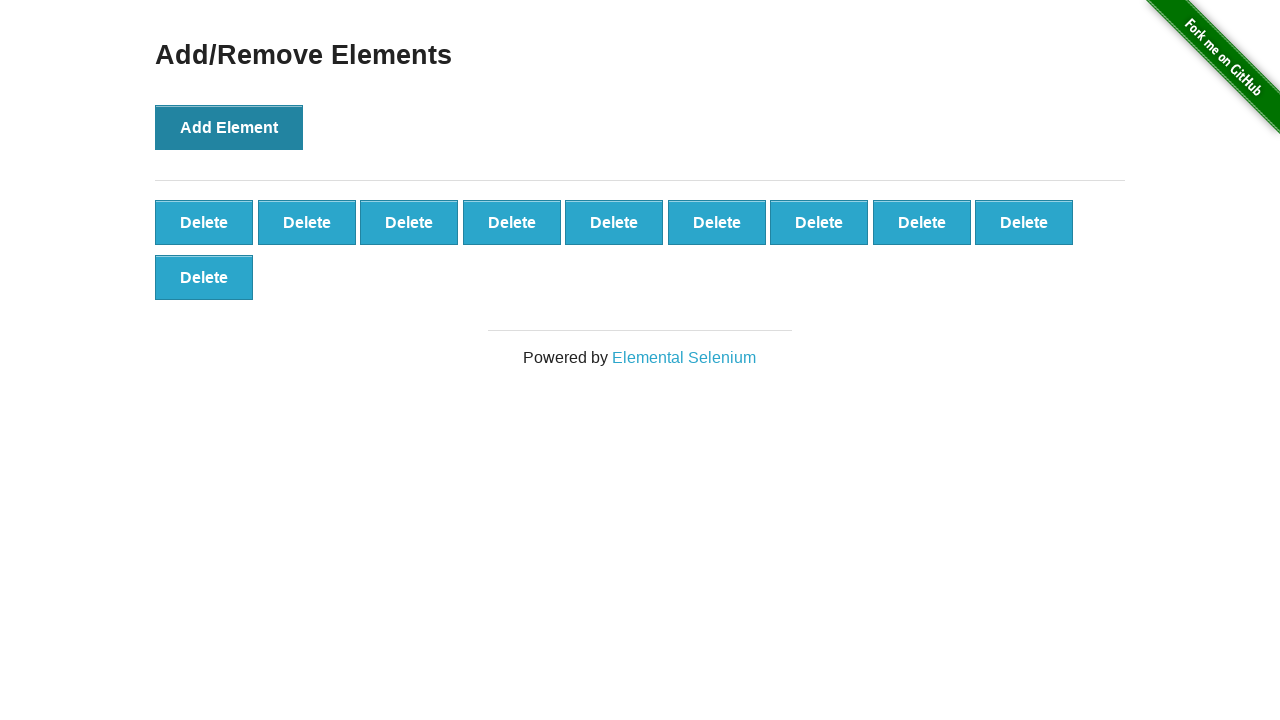

Clicked 'Add Element' button (iteration 11/100) at (229, 127) on xpath=//*[.='Add Element']
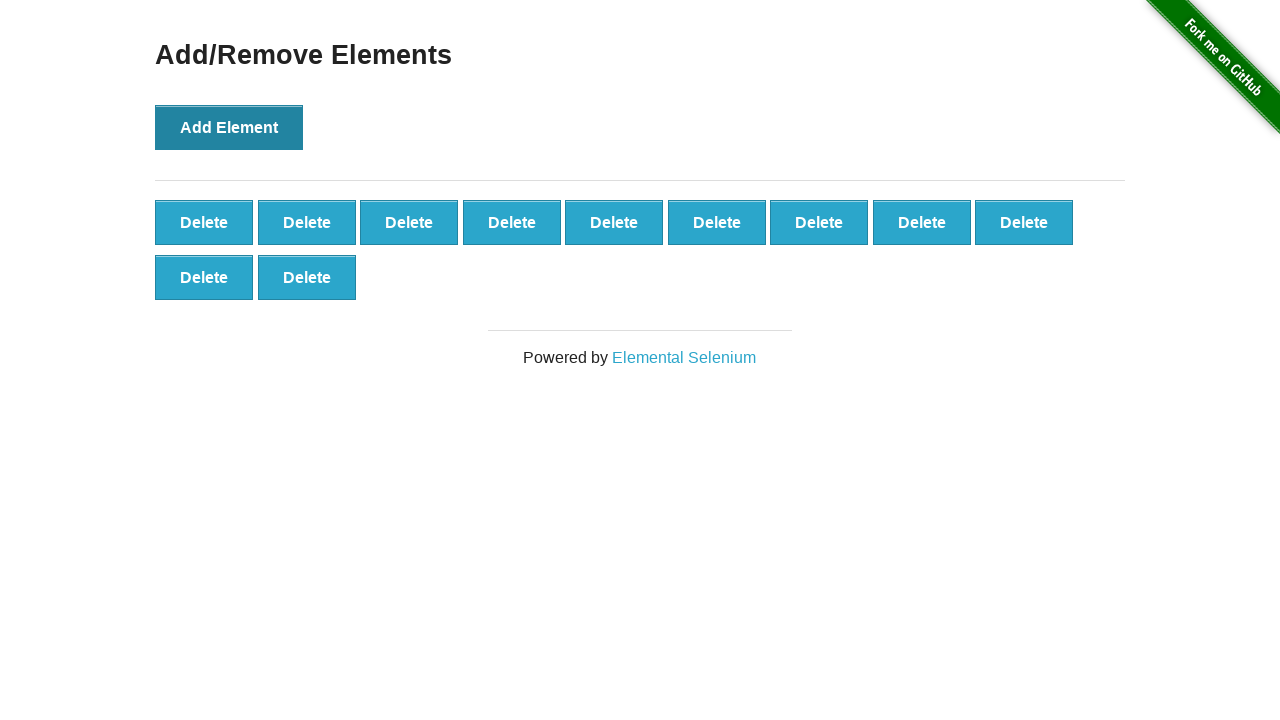

Clicked 'Add Element' button (iteration 12/100) at (229, 127) on xpath=//*[.='Add Element']
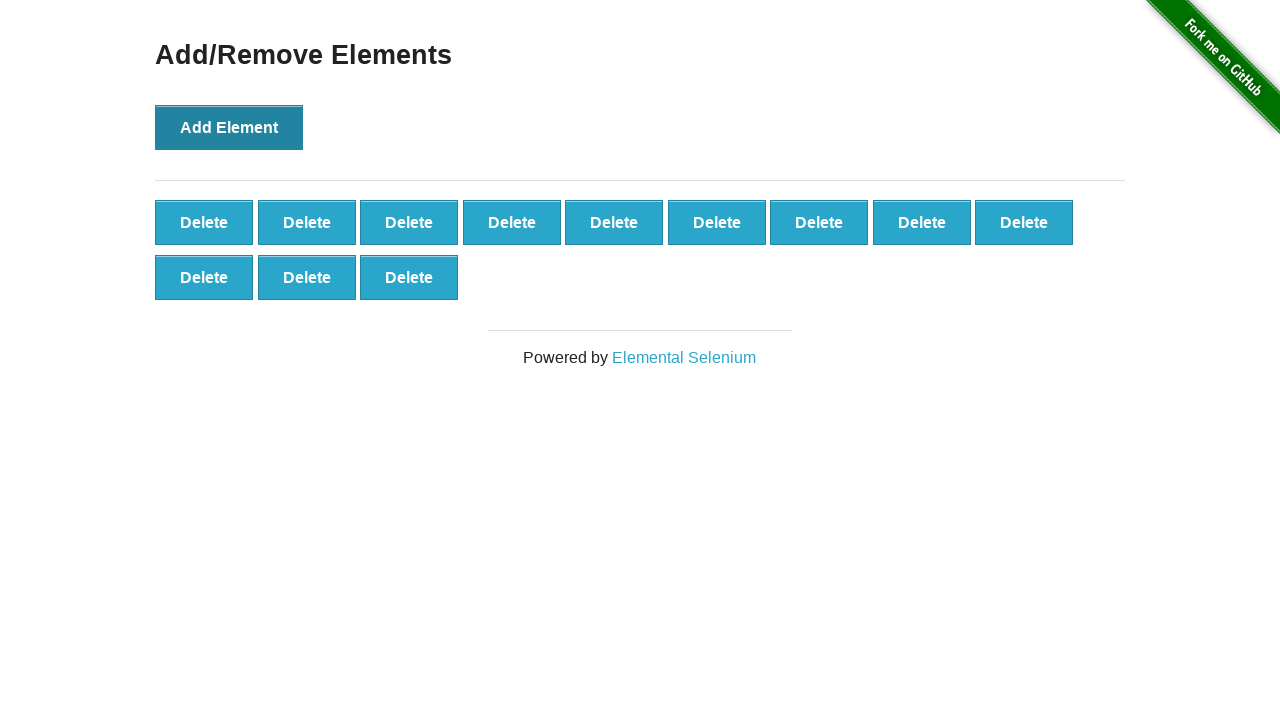

Clicked 'Add Element' button (iteration 13/100) at (229, 127) on xpath=//*[.='Add Element']
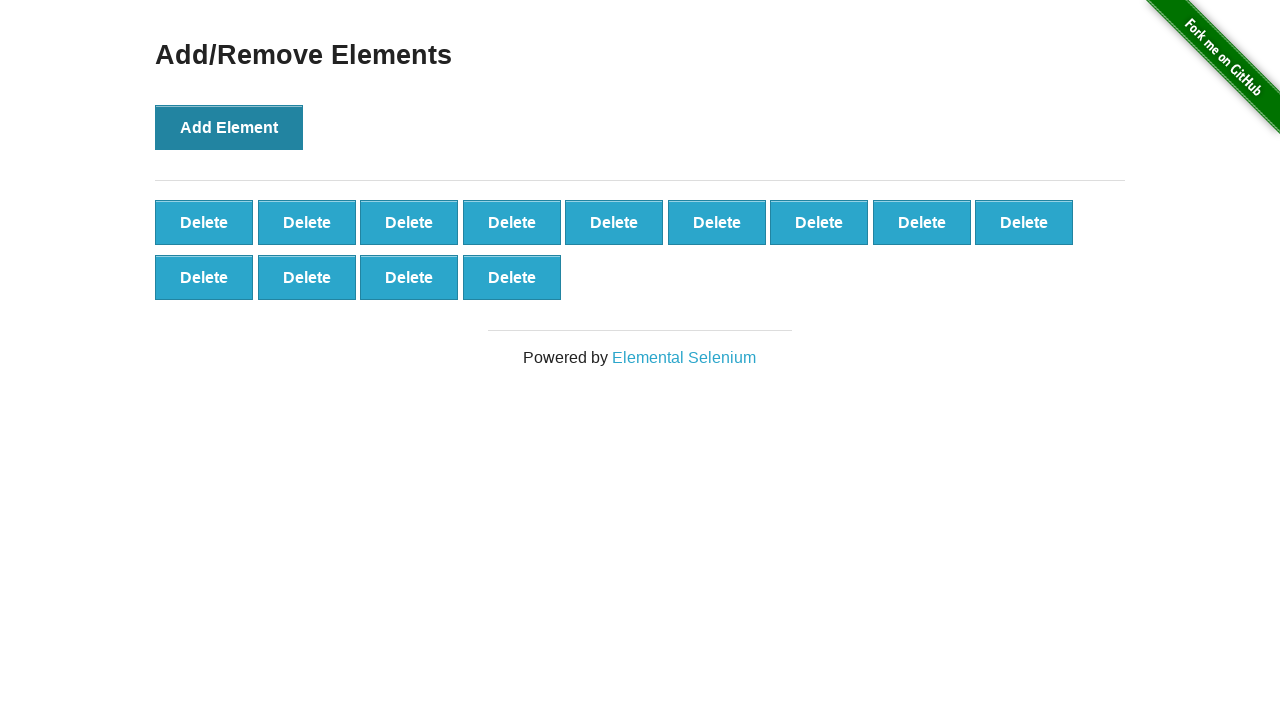

Clicked 'Add Element' button (iteration 14/100) at (229, 127) on xpath=//*[.='Add Element']
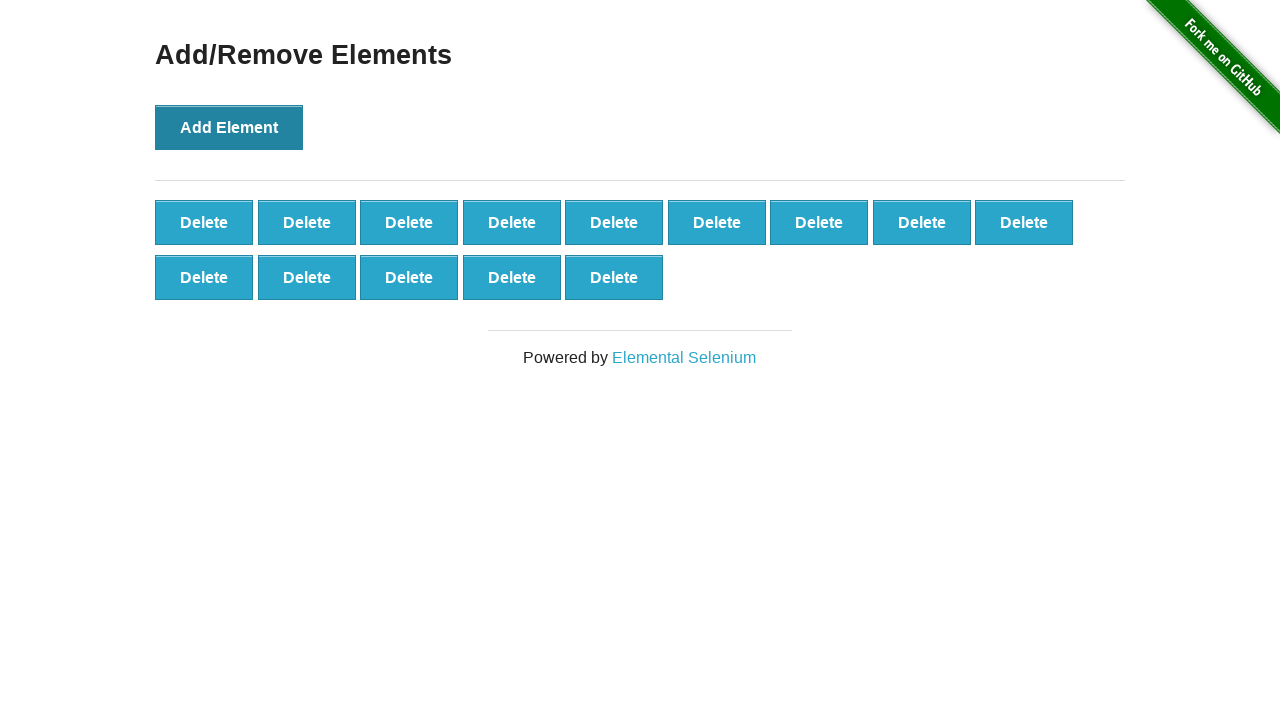

Clicked 'Add Element' button (iteration 15/100) at (229, 127) on xpath=//*[.='Add Element']
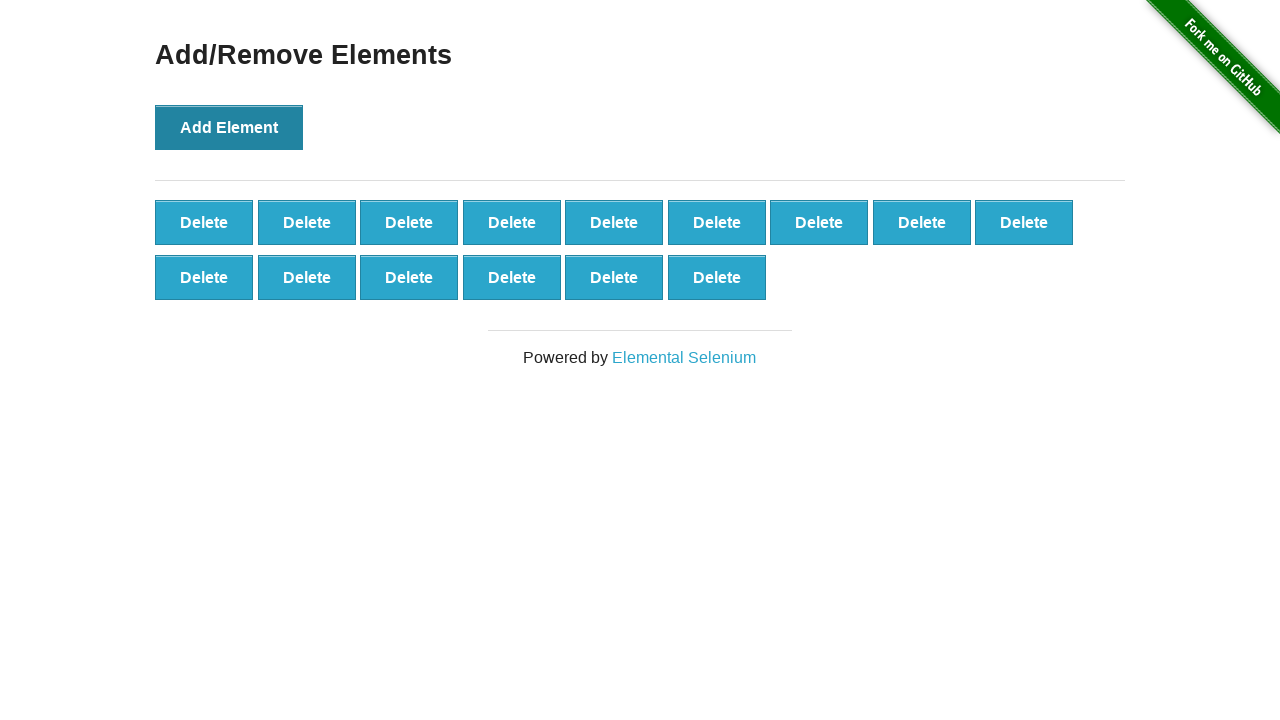

Clicked 'Add Element' button (iteration 16/100) at (229, 127) on xpath=//*[.='Add Element']
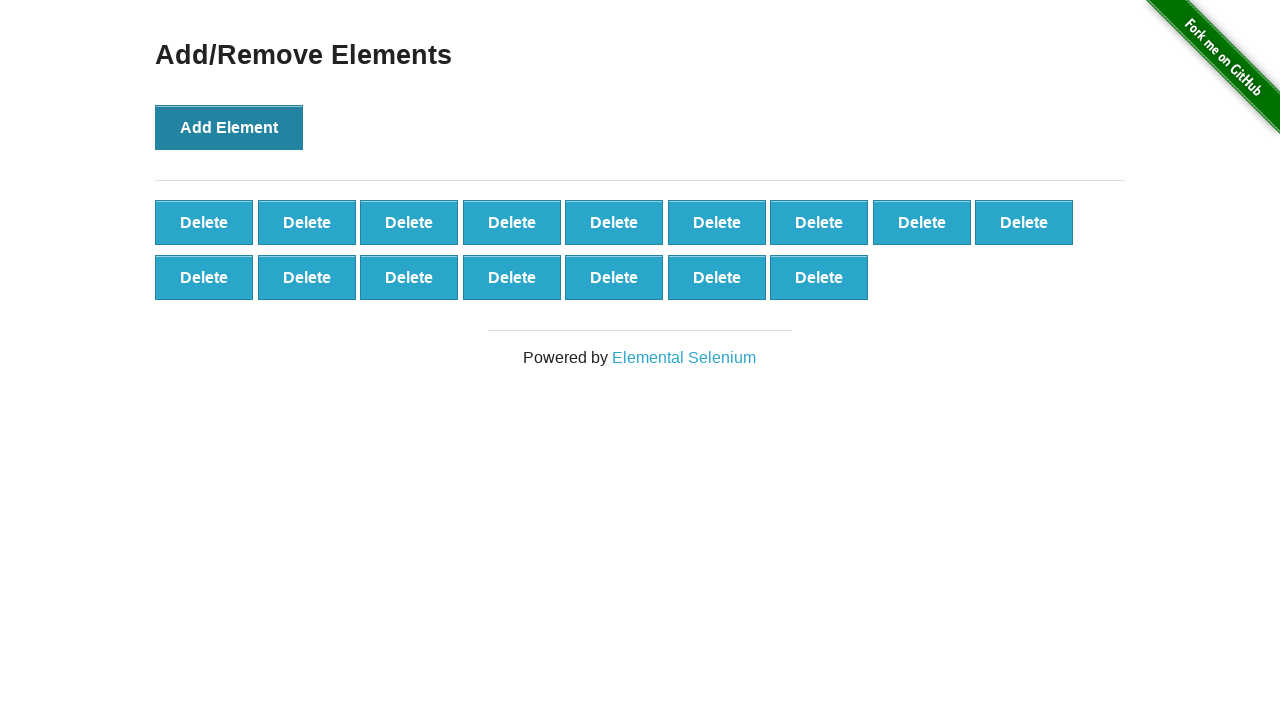

Clicked 'Add Element' button (iteration 17/100) at (229, 127) on xpath=//*[.='Add Element']
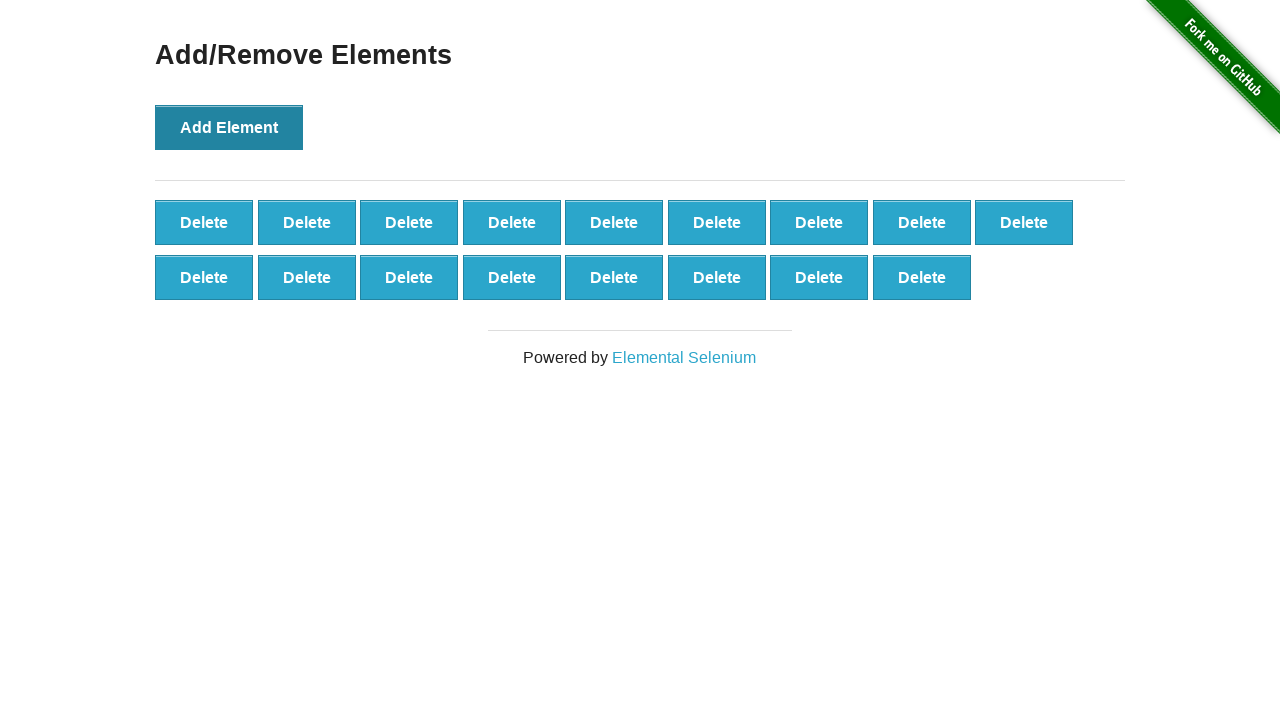

Clicked 'Add Element' button (iteration 18/100) at (229, 127) on xpath=//*[.='Add Element']
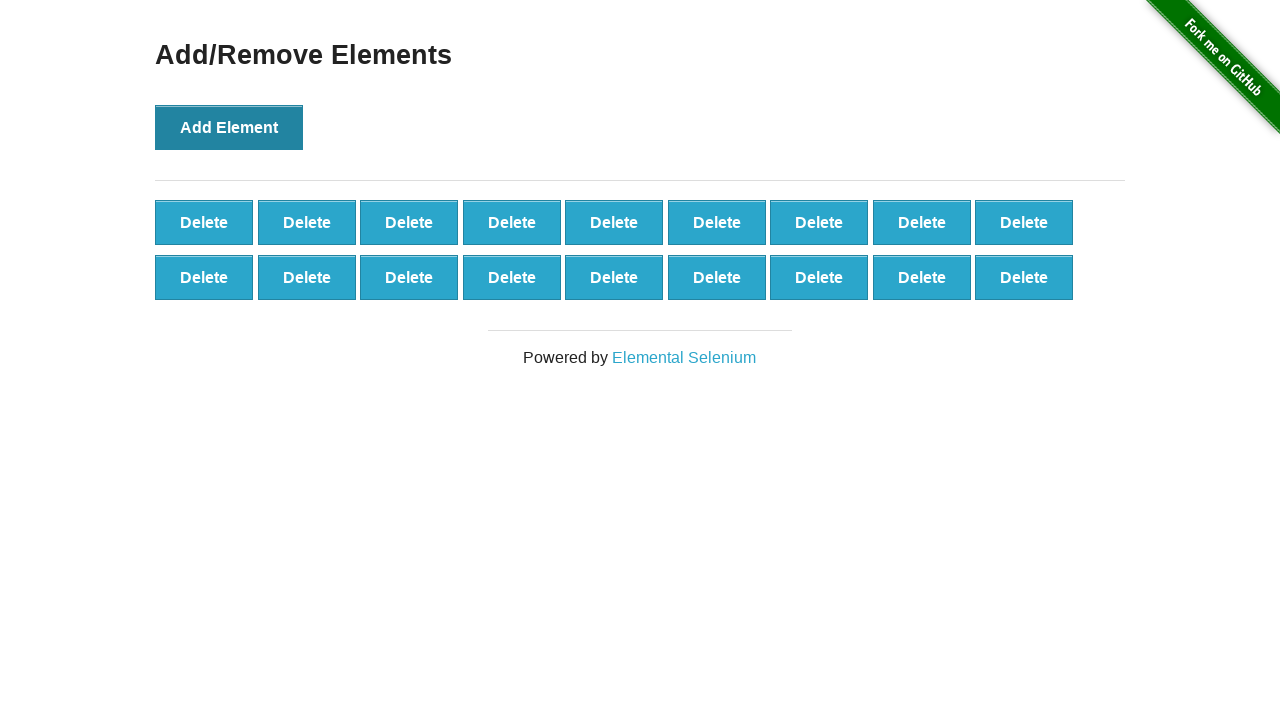

Clicked 'Add Element' button (iteration 19/100) at (229, 127) on xpath=//*[.='Add Element']
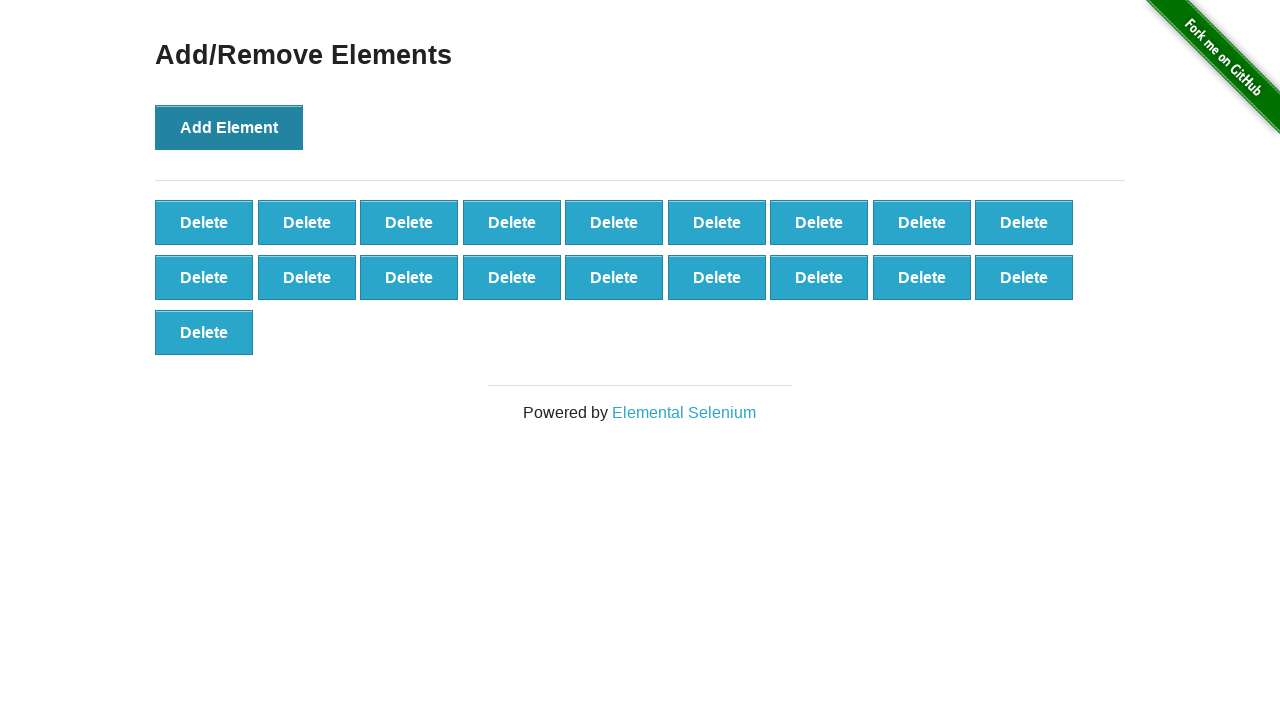

Clicked 'Add Element' button (iteration 20/100) at (229, 127) on xpath=//*[.='Add Element']
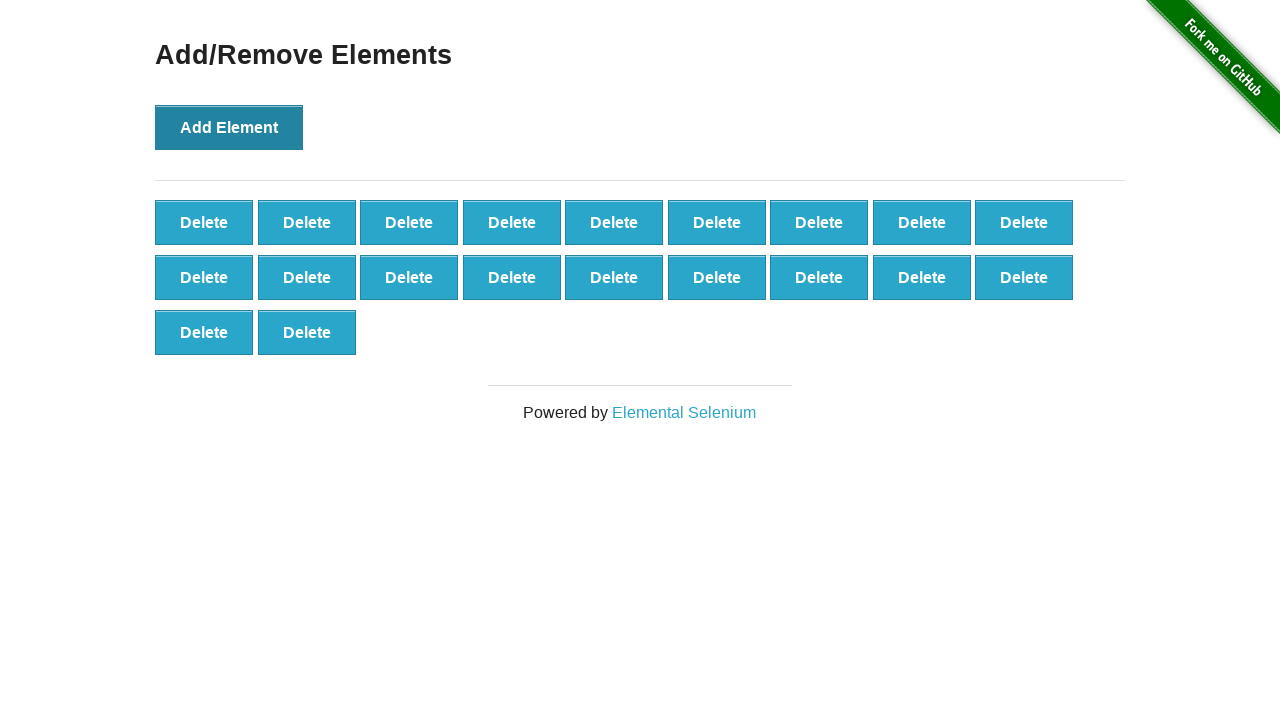

Clicked 'Add Element' button (iteration 21/100) at (229, 127) on xpath=//*[.='Add Element']
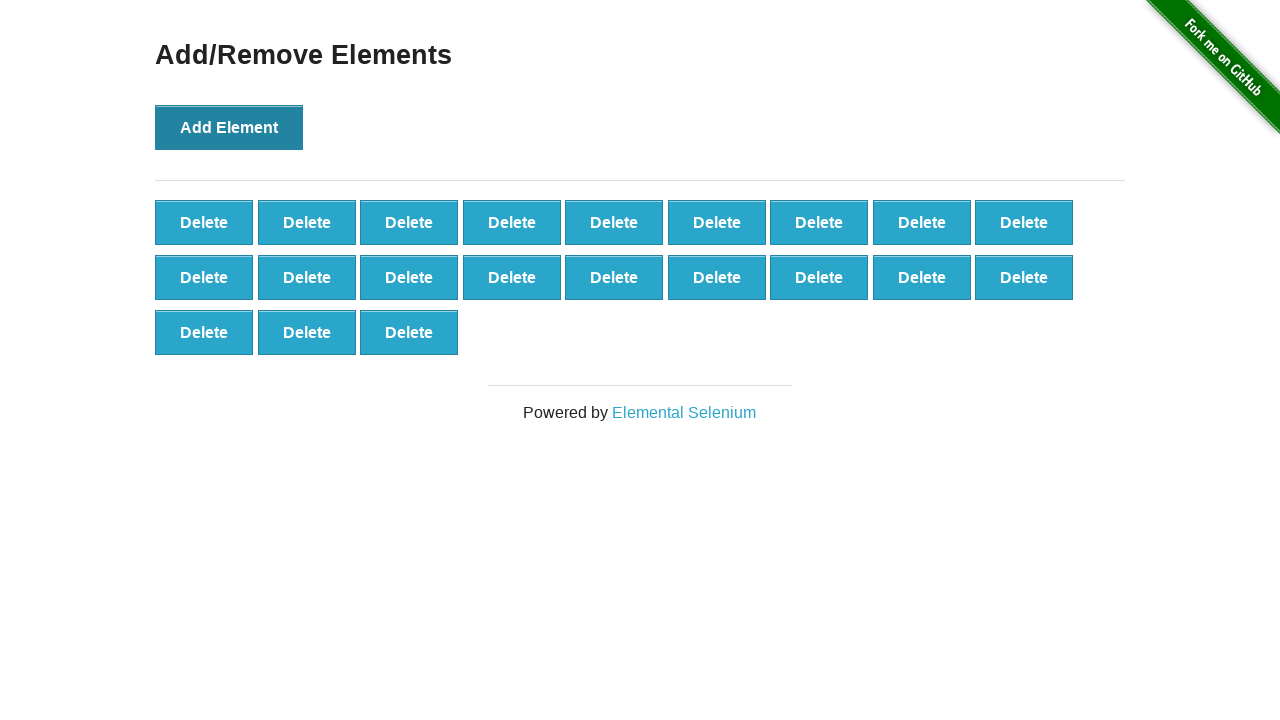

Clicked 'Add Element' button (iteration 22/100) at (229, 127) on xpath=//*[.='Add Element']
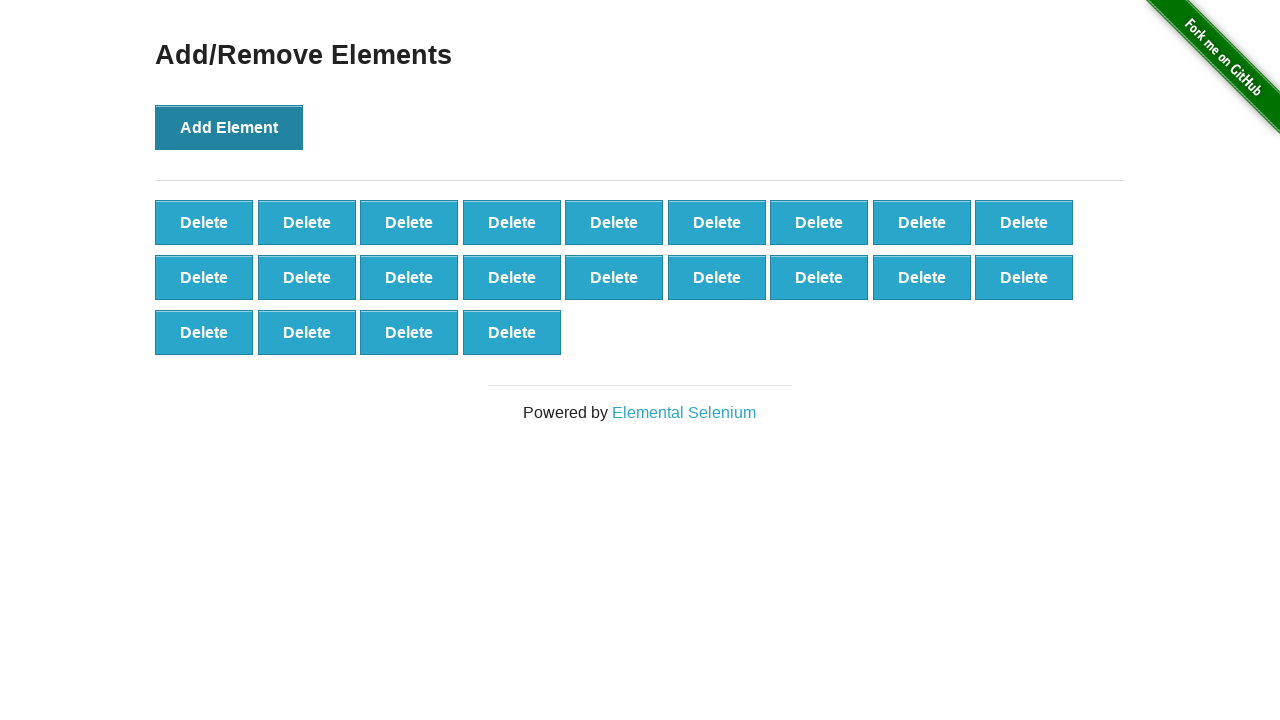

Clicked 'Add Element' button (iteration 23/100) at (229, 127) on xpath=//*[.='Add Element']
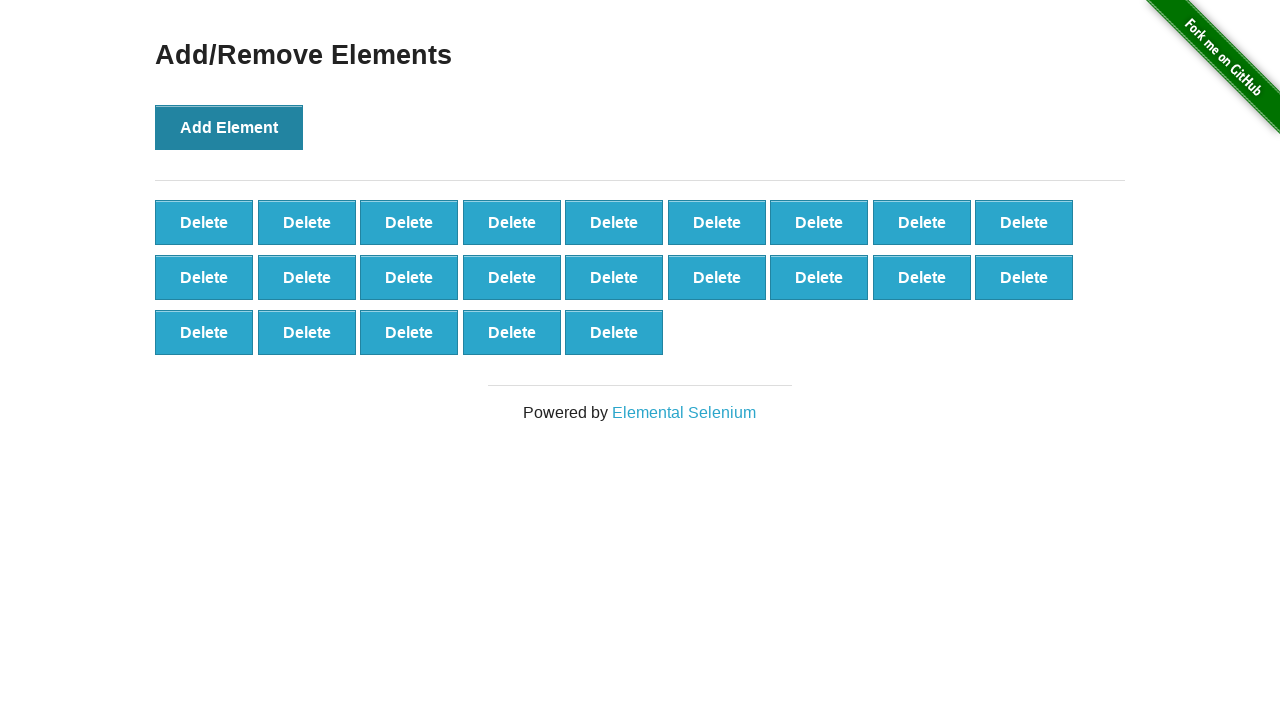

Clicked 'Add Element' button (iteration 24/100) at (229, 127) on xpath=//*[.='Add Element']
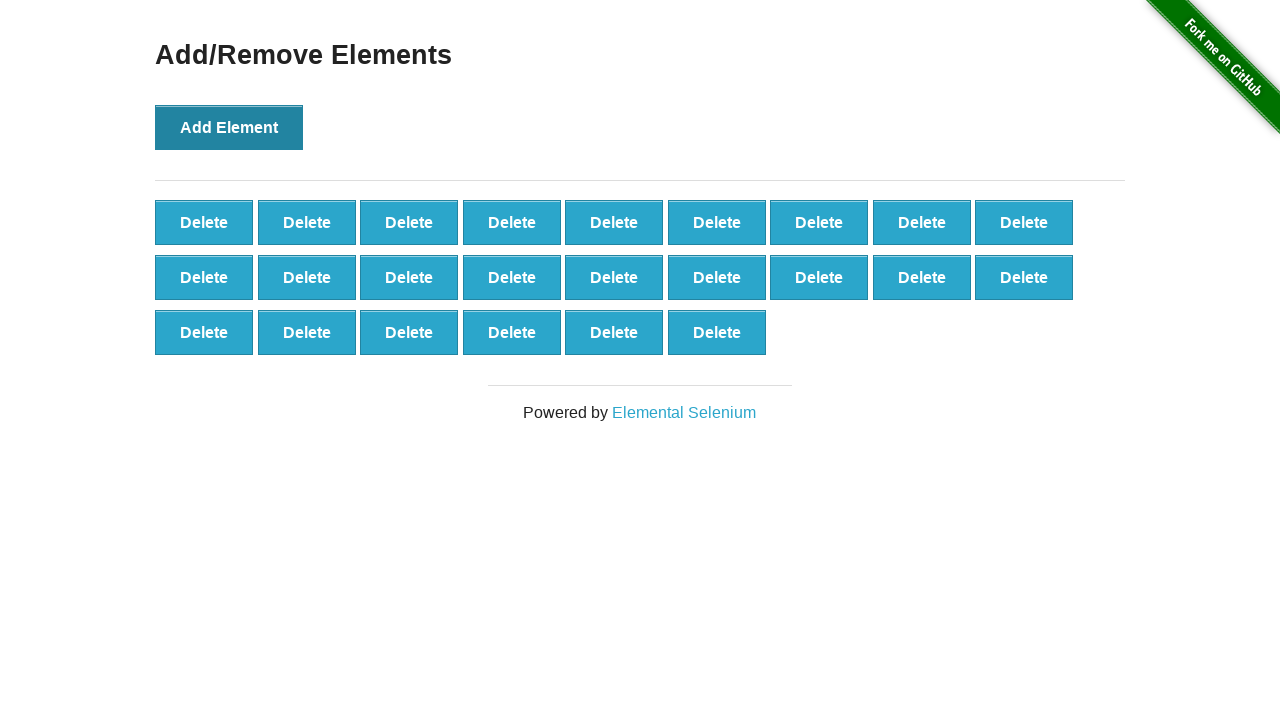

Clicked 'Add Element' button (iteration 25/100) at (229, 127) on xpath=//*[.='Add Element']
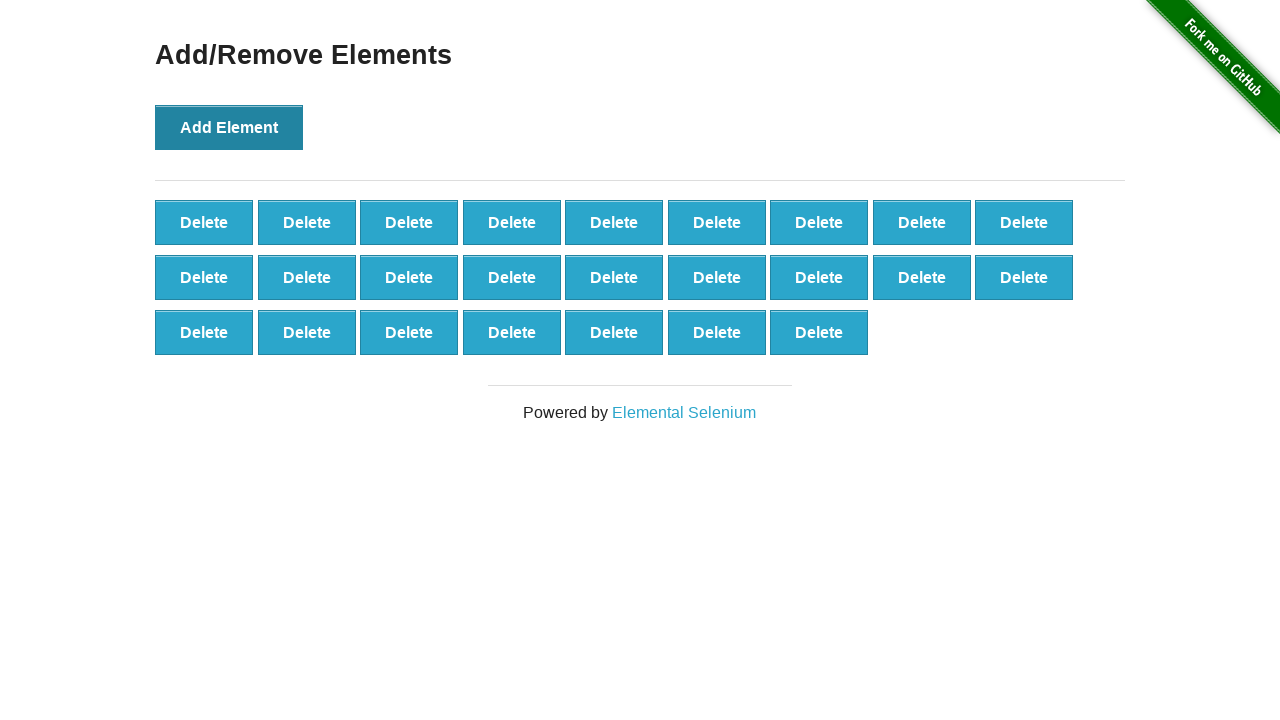

Clicked 'Add Element' button (iteration 26/100) at (229, 127) on xpath=//*[.='Add Element']
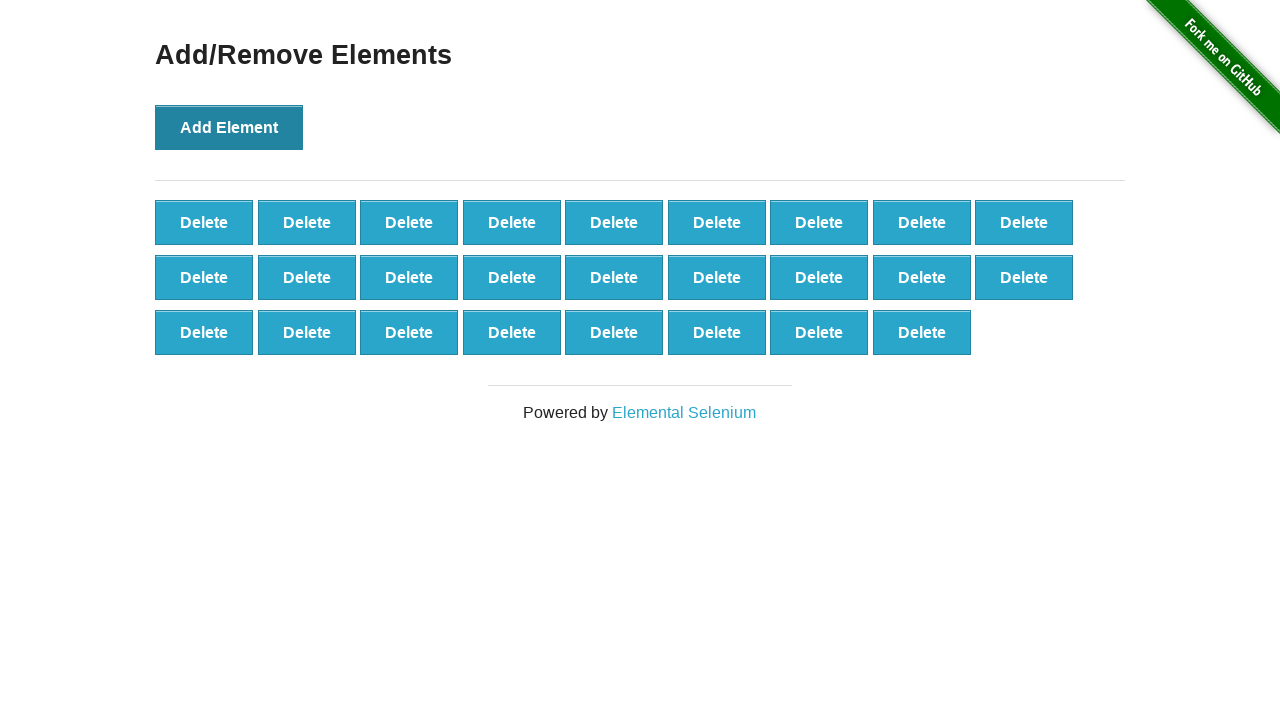

Clicked 'Add Element' button (iteration 27/100) at (229, 127) on xpath=//*[.='Add Element']
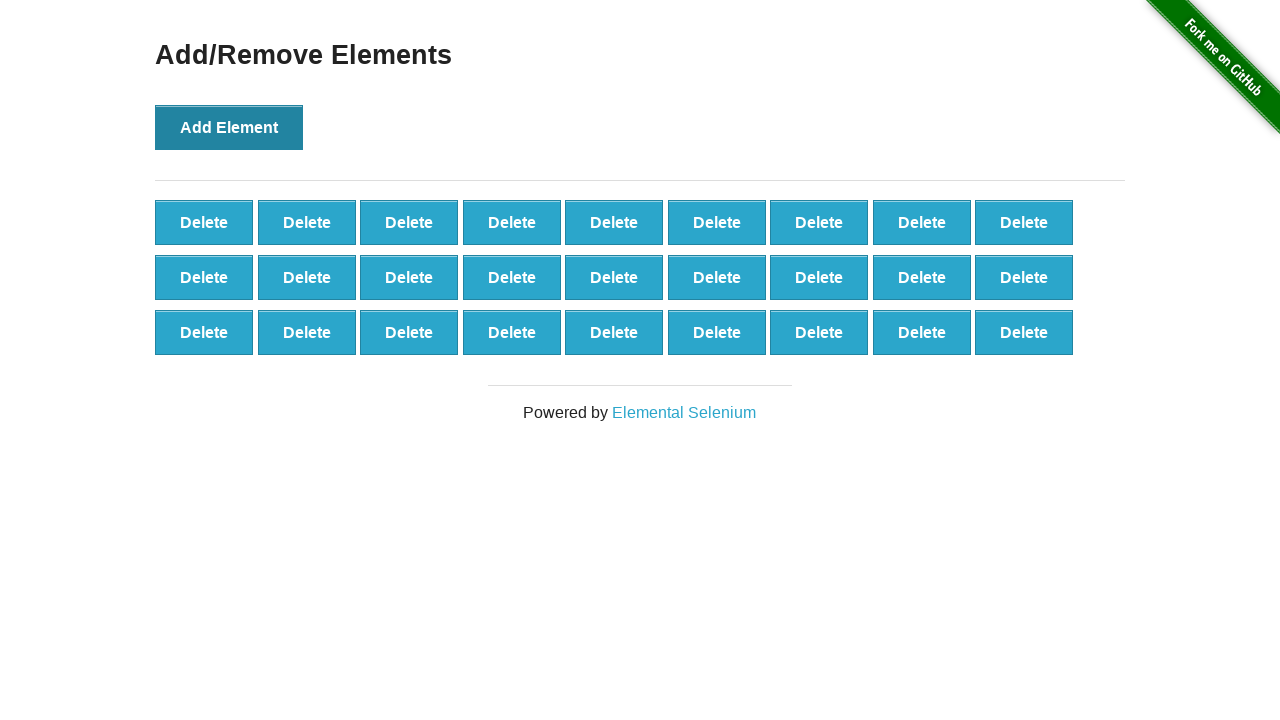

Clicked 'Add Element' button (iteration 28/100) at (229, 127) on xpath=//*[.='Add Element']
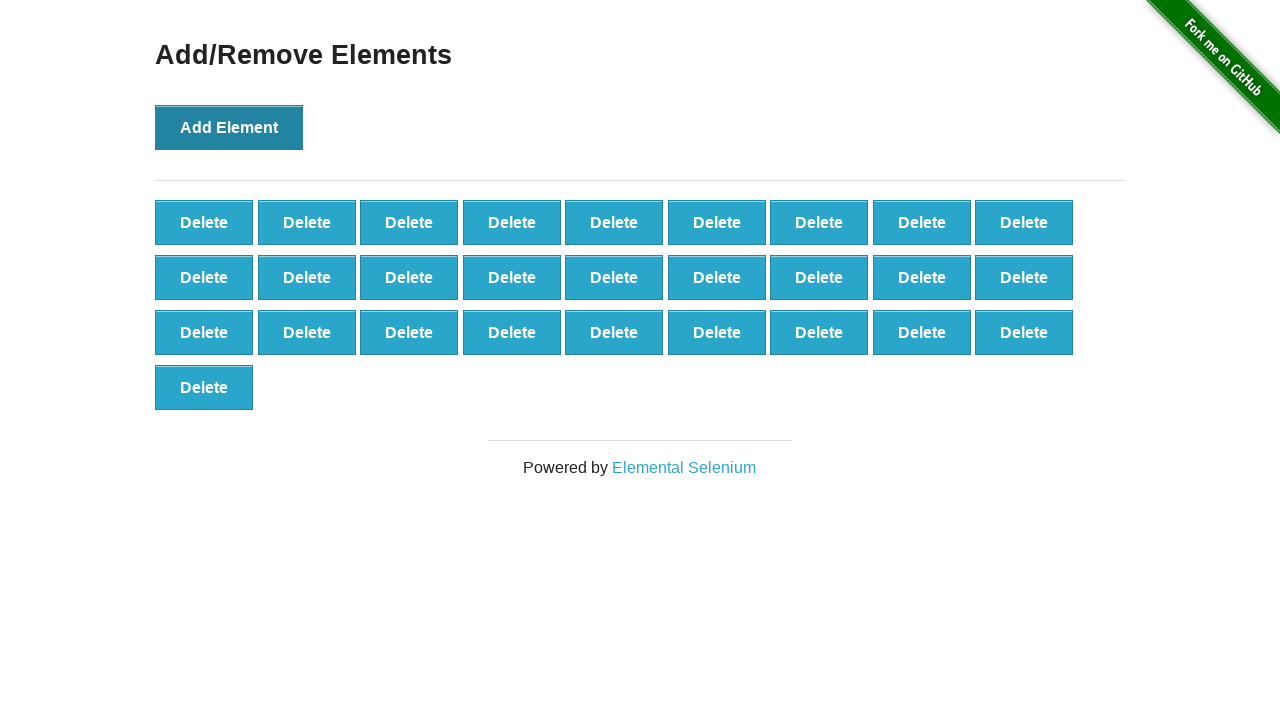

Clicked 'Add Element' button (iteration 29/100) at (229, 127) on xpath=//*[.='Add Element']
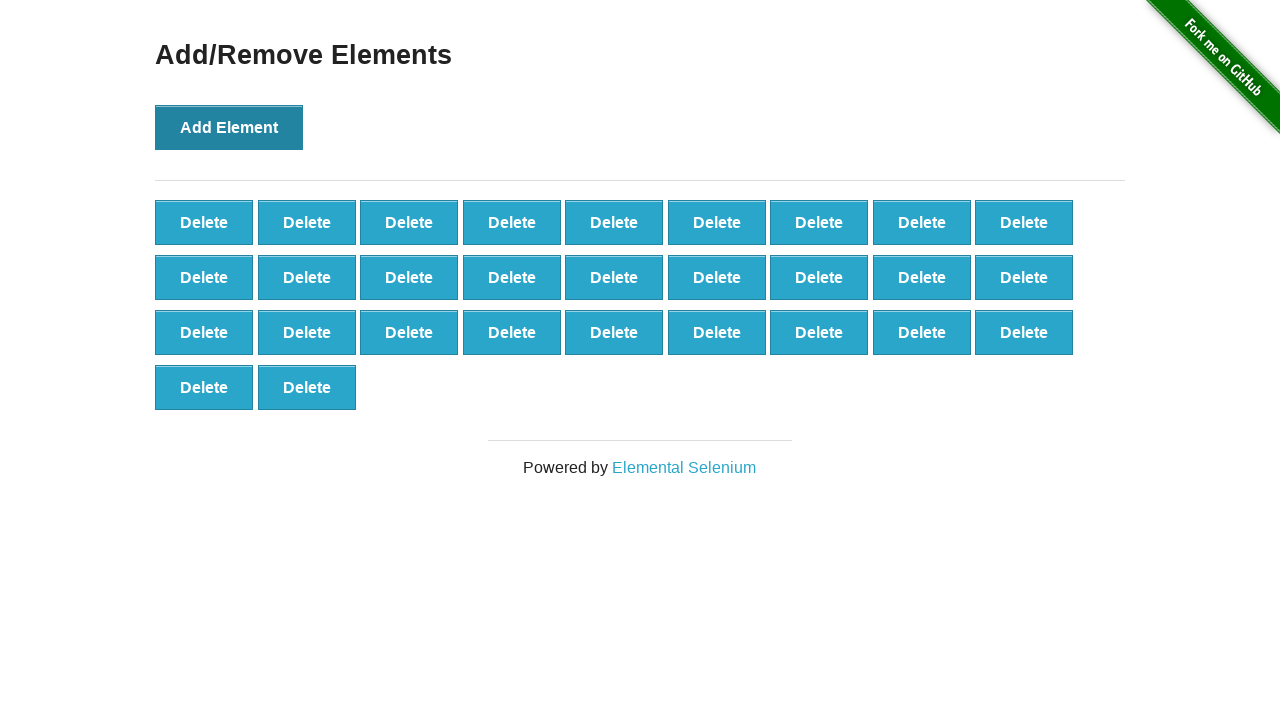

Clicked 'Add Element' button (iteration 30/100) at (229, 127) on xpath=//*[.='Add Element']
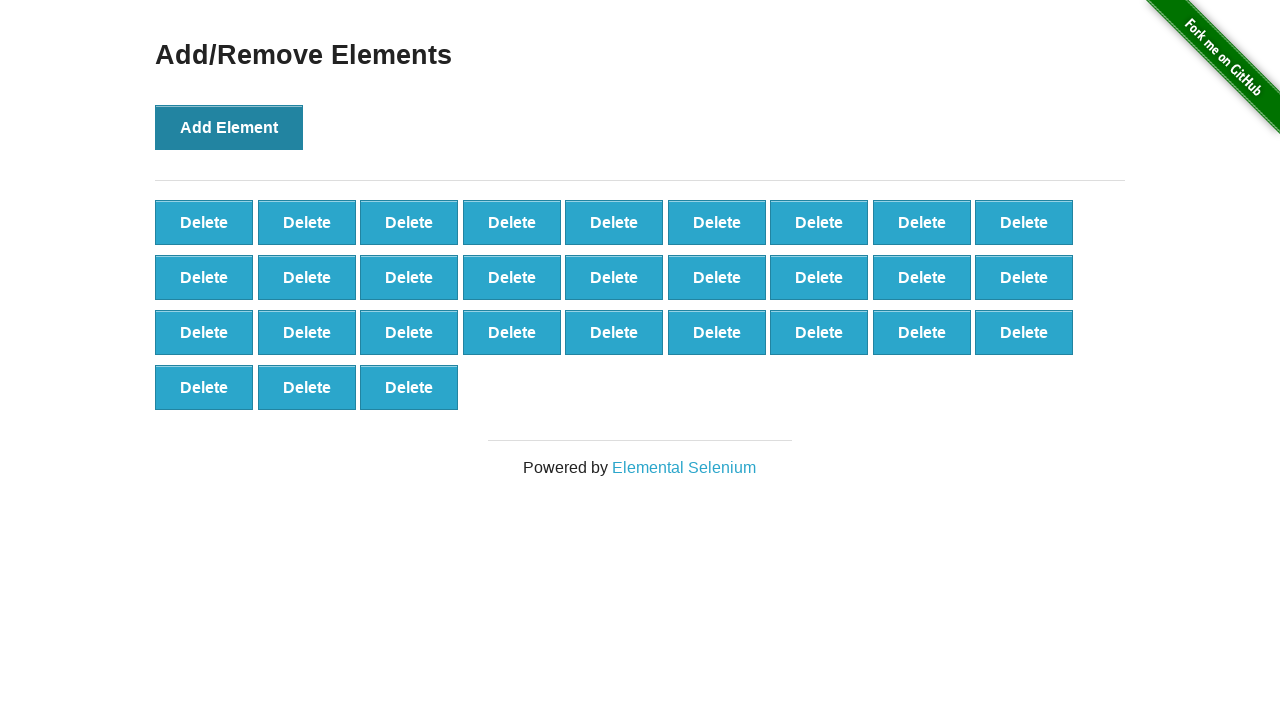

Clicked 'Add Element' button (iteration 31/100) at (229, 127) on xpath=//*[.='Add Element']
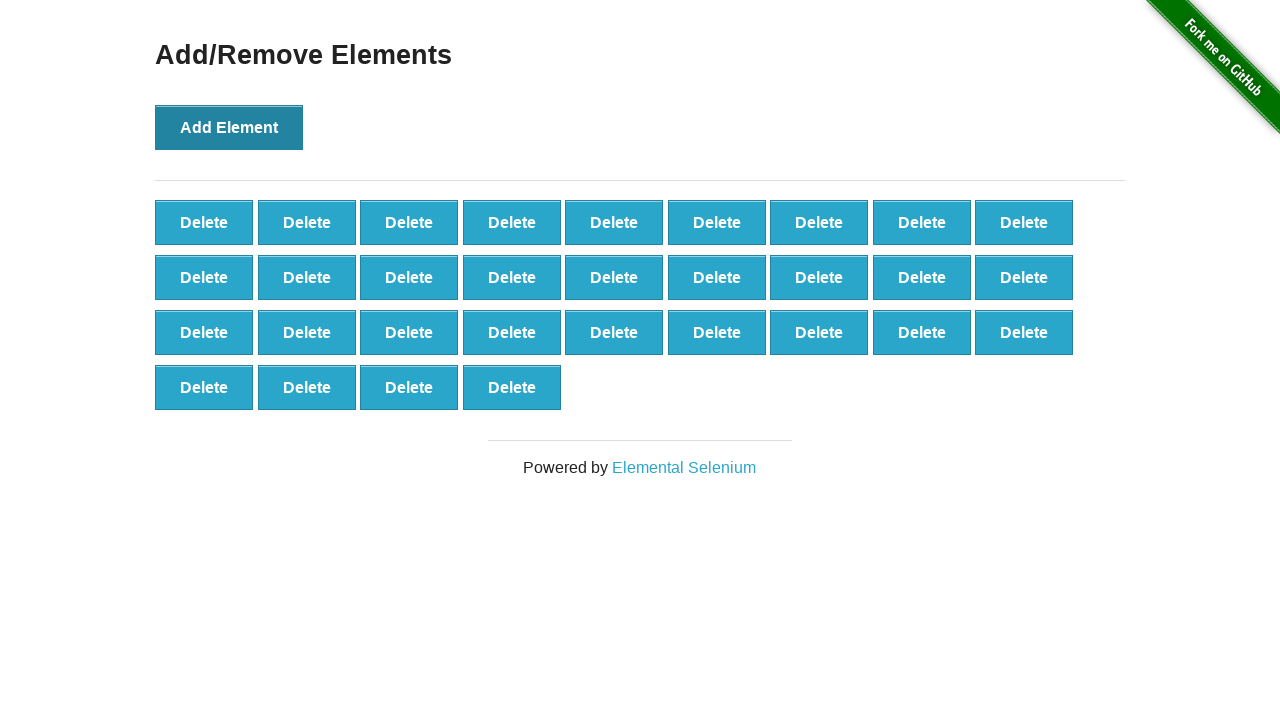

Clicked 'Add Element' button (iteration 32/100) at (229, 127) on xpath=//*[.='Add Element']
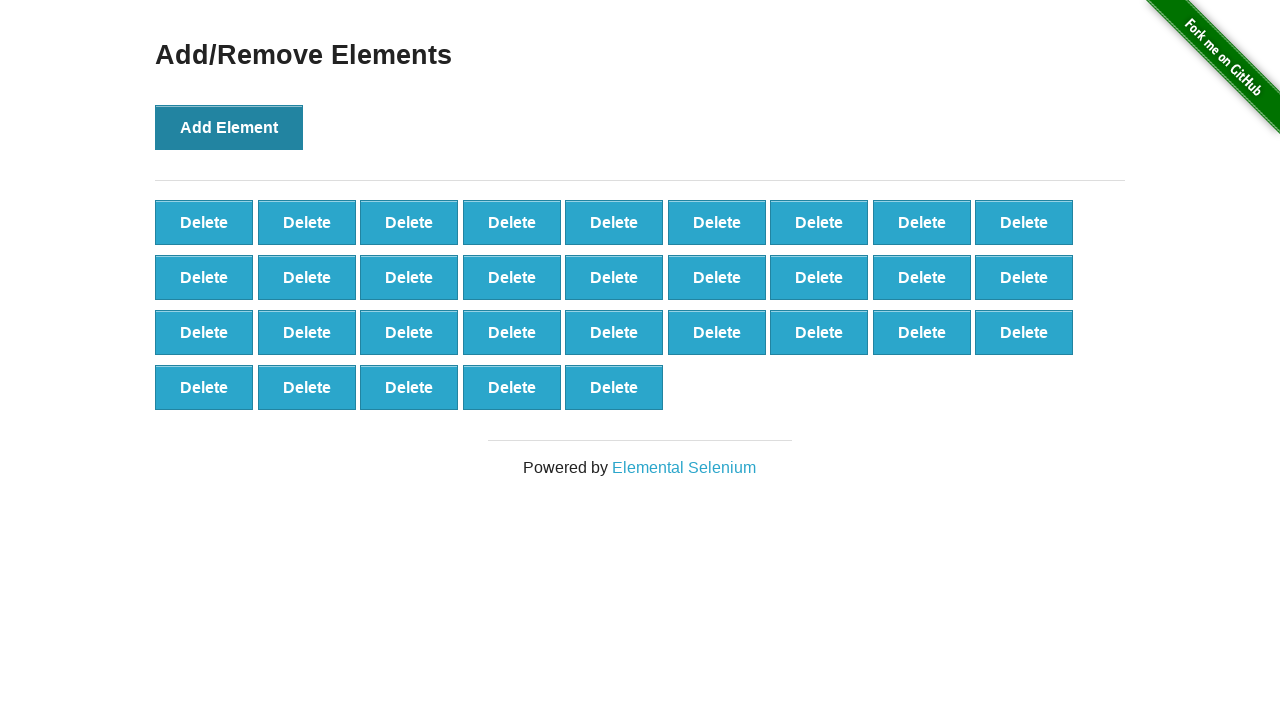

Clicked 'Add Element' button (iteration 33/100) at (229, 127) on xpath=//*[.='Add Element']
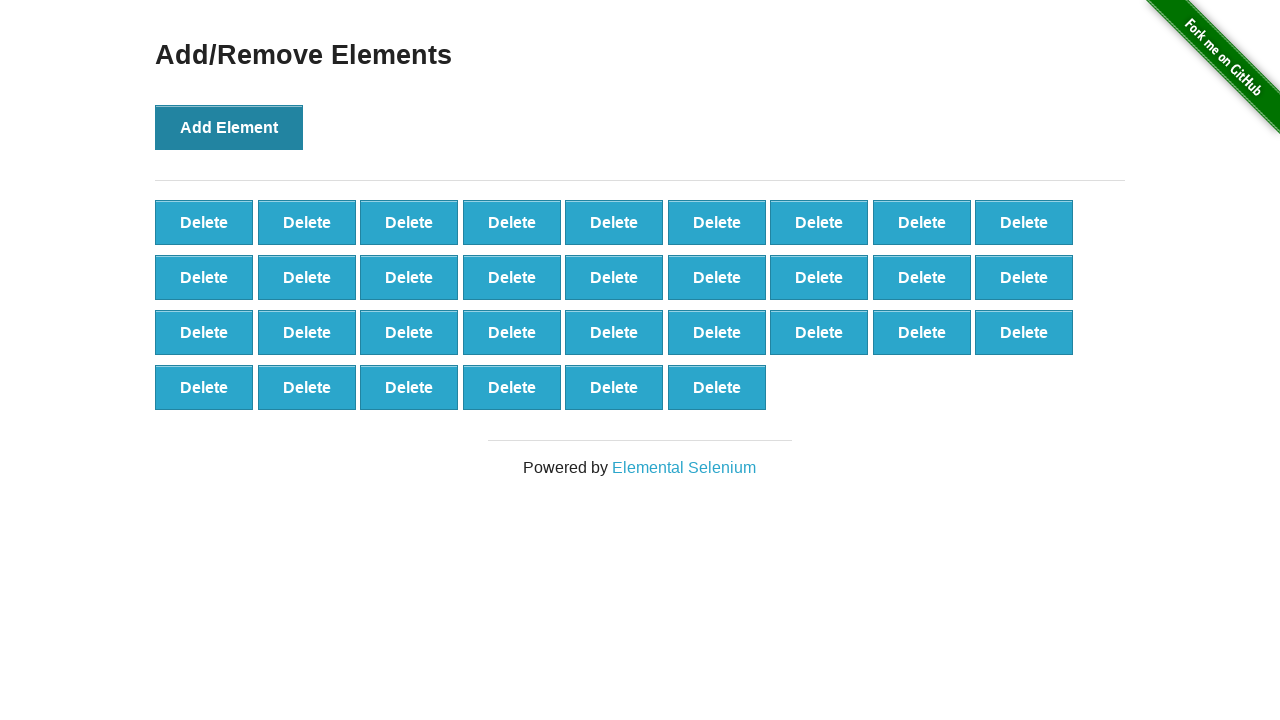

Clicked 'Add Element' button (iteration 34/100) at (229, 127) on xpath=//*[.='Add Element']
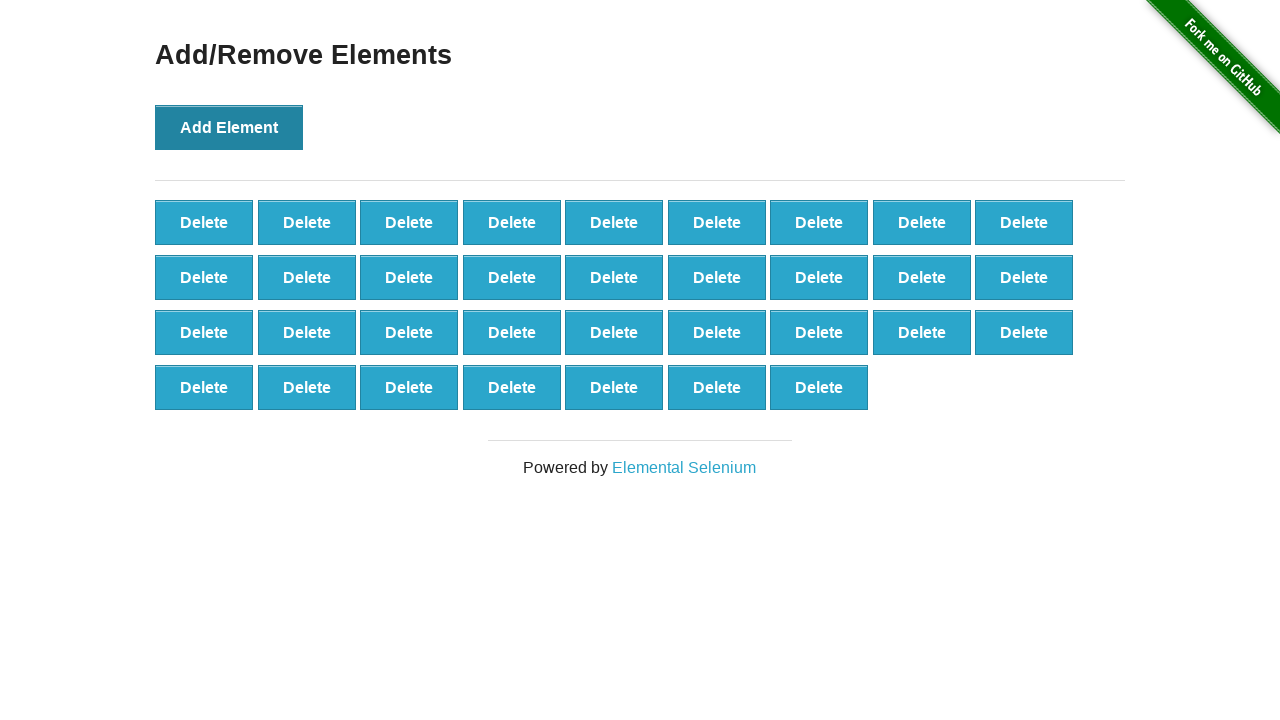

Clicked 'Add Element' button (iteration 35/100) at (229, 127) on xpath=//*[.='Add Element']
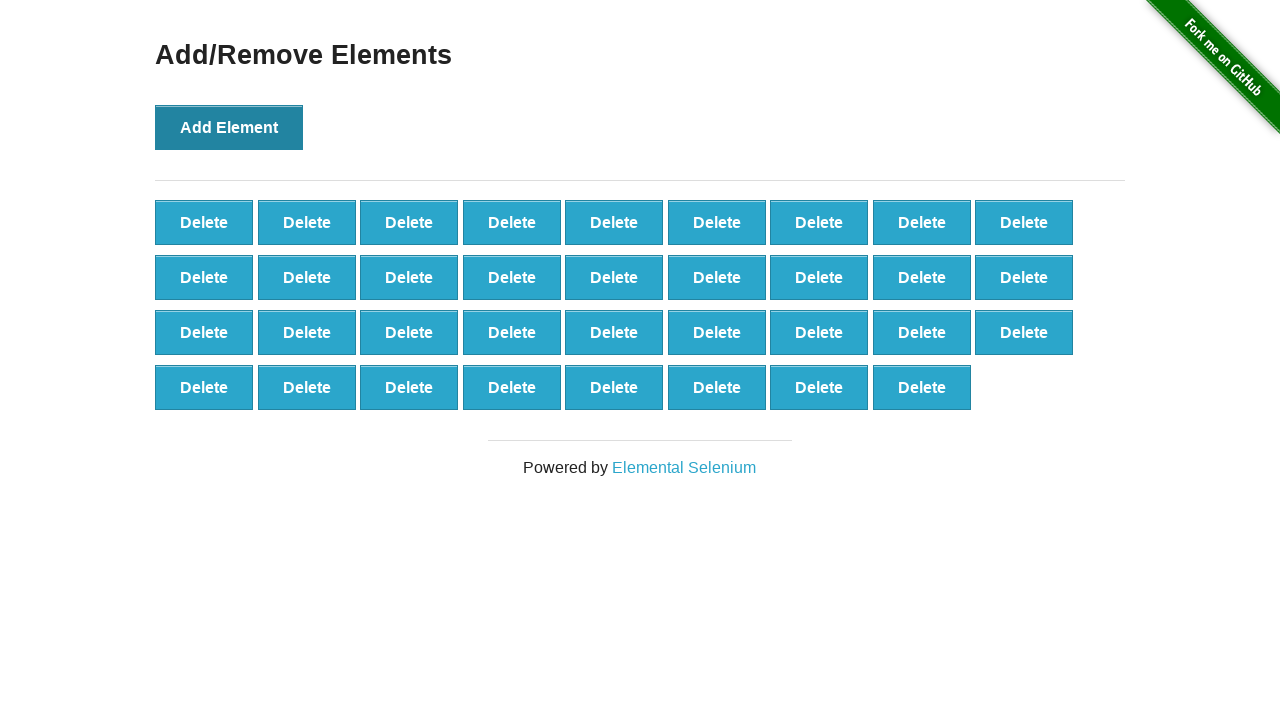

Clicked 'Add Element' button (iteration 36/100) at (229, 127) on xpath=//*[.='Add Element']
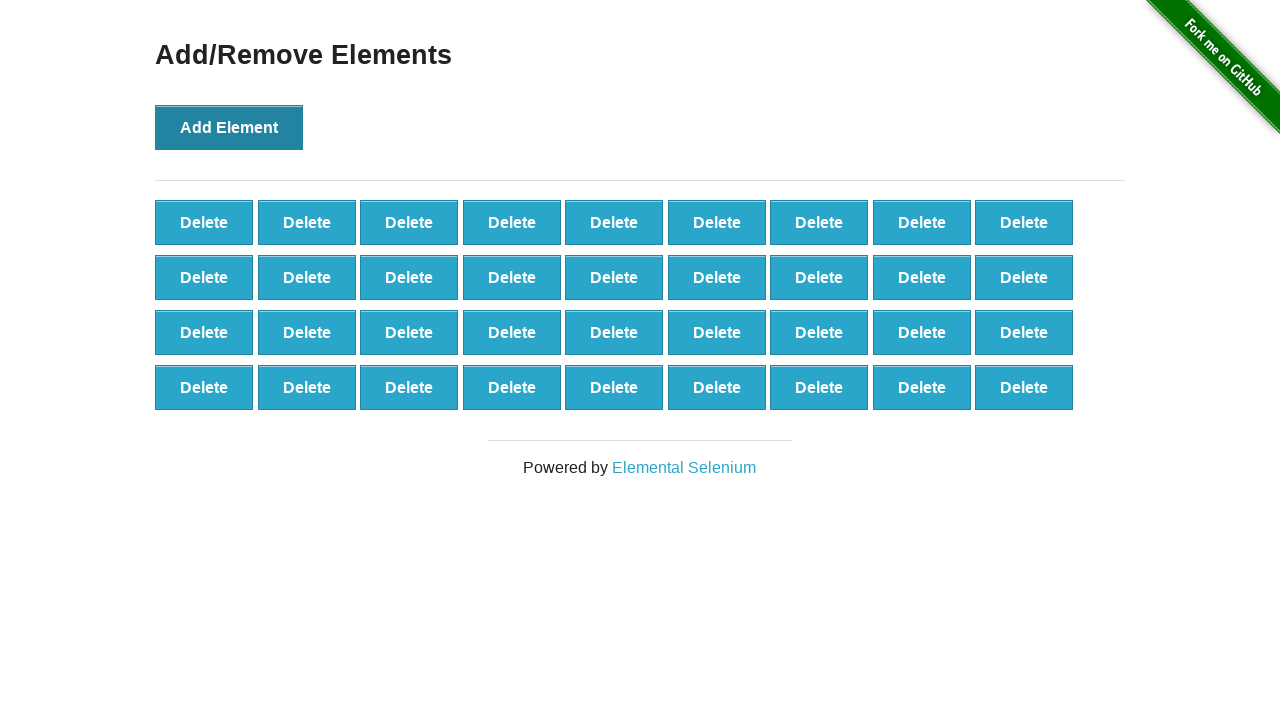

Clicked 'Add Element' button (iteration 37/100) at (229, 127) on xpath=//*[.='Add Element']
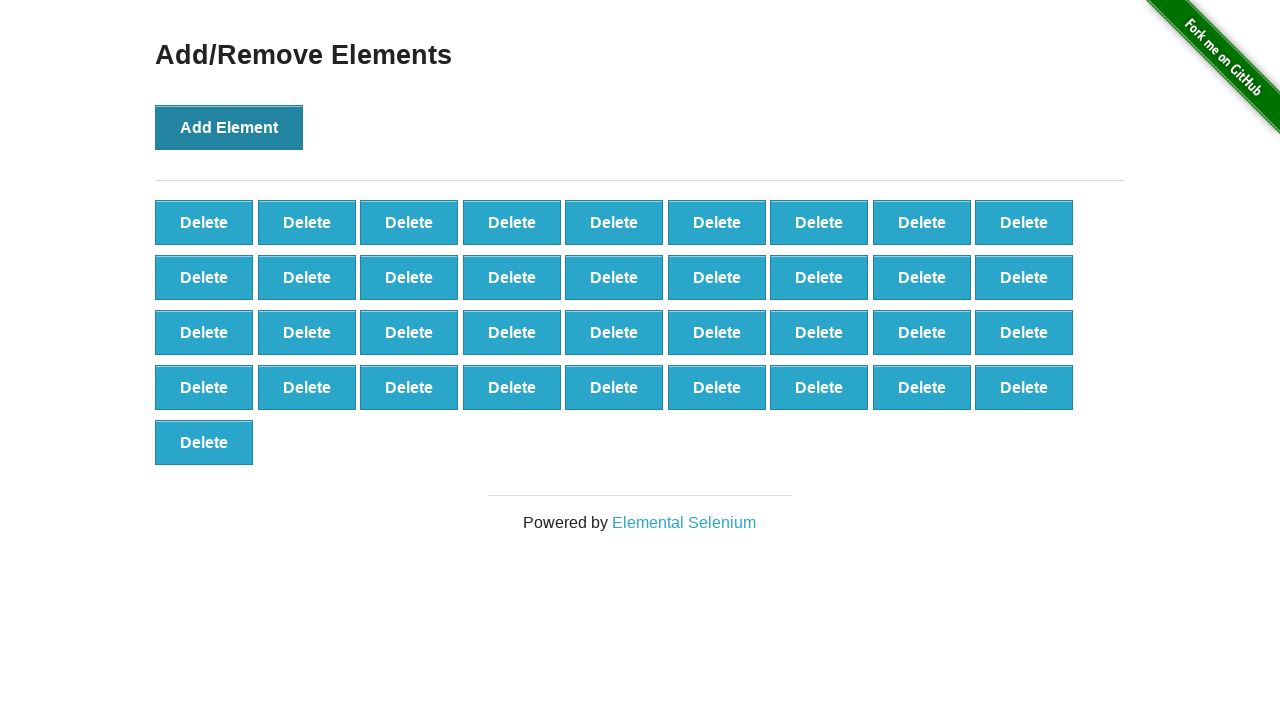

Clicked 'Add Element' button (iteration 38/100) at (229, 127) on xpath=//*[.='Add Element']
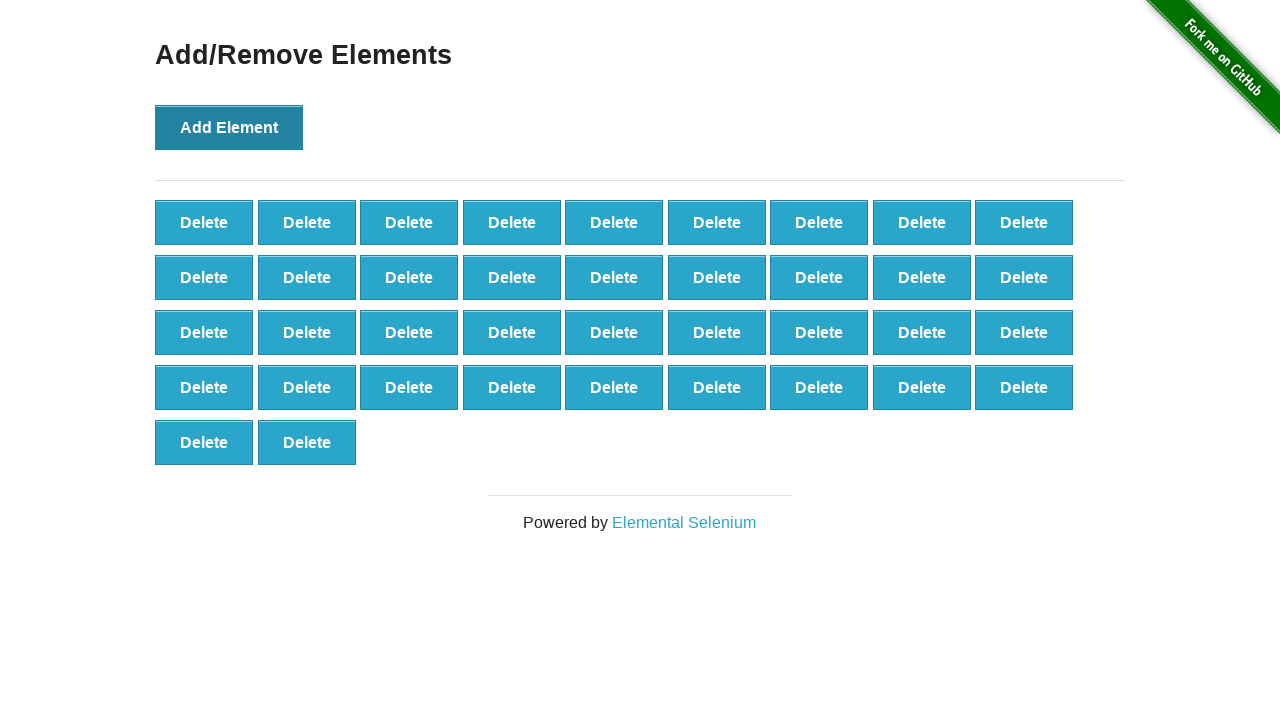

Clicked 'Add Element' button (iteration 39/100) at (229, 127) on xpath=//*[.='Add Element']
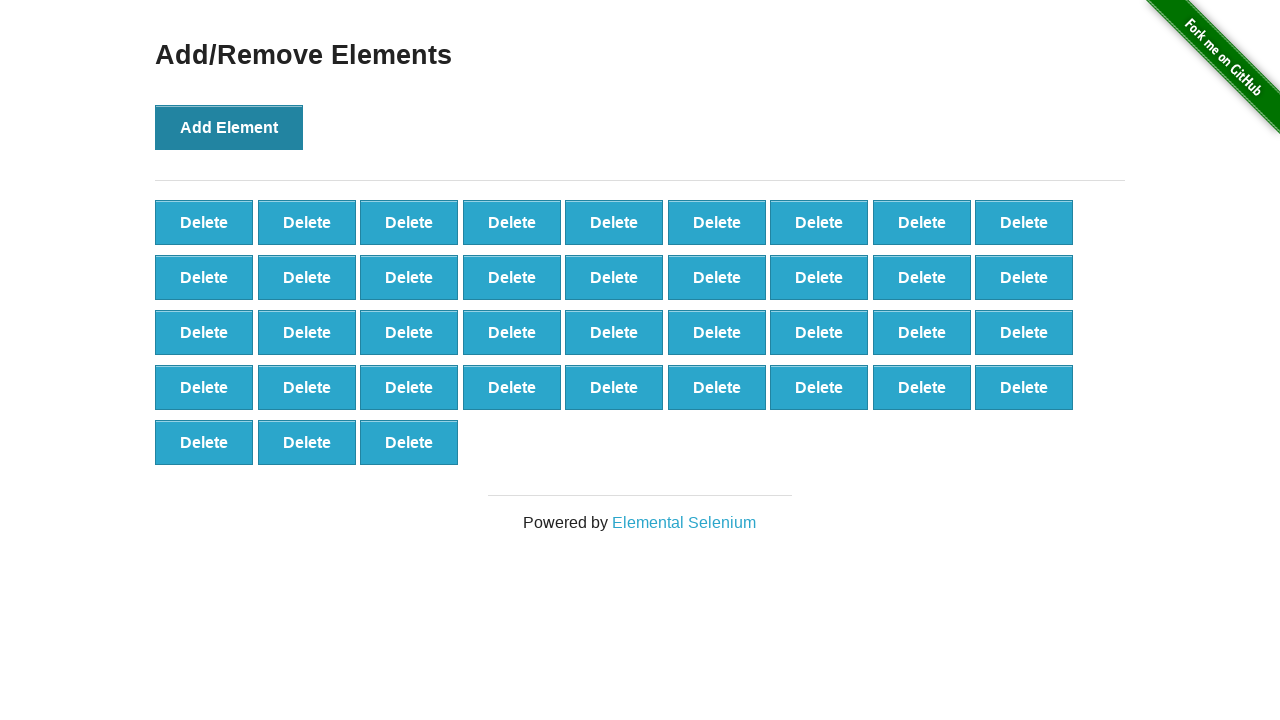

Clicked 'Add Element' button (iteration 40/100) at (229, 127) on xpath=//*[.='Add Element']
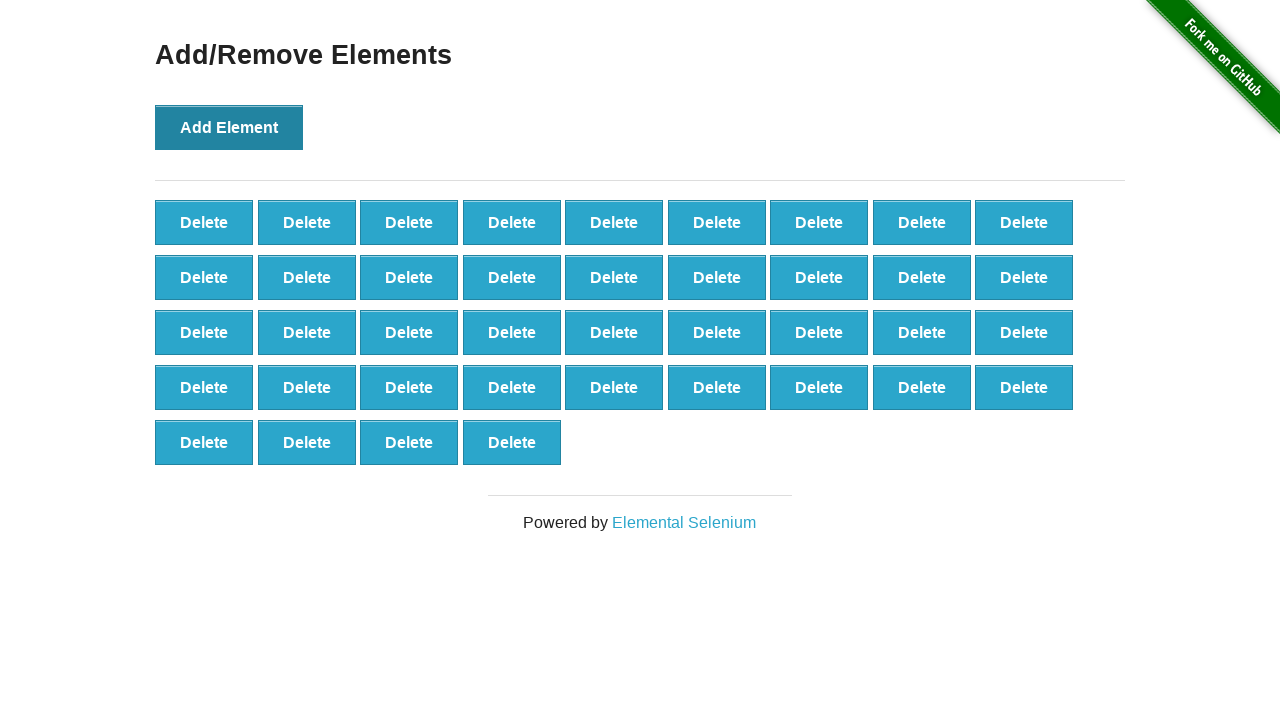

Clicked 'Add Element' button (iteration 41/100) at (229, 127) on xpath=//*[.='Add Element']
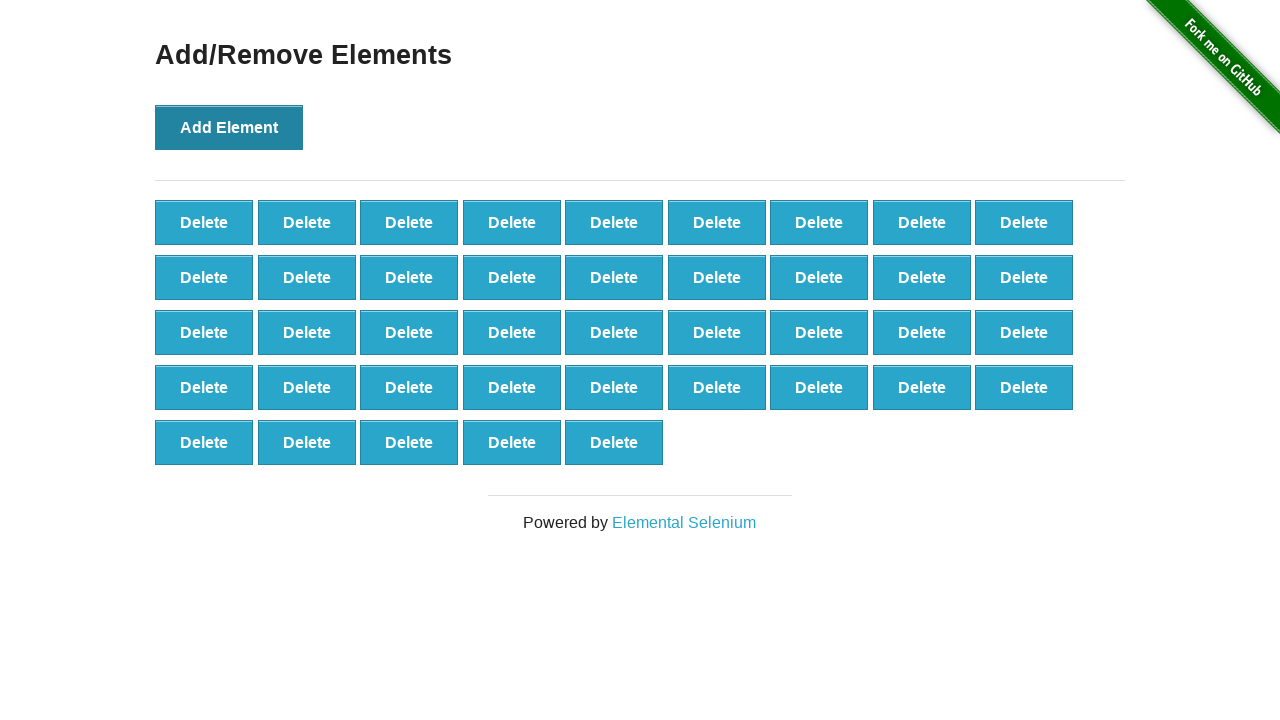

Clicked 'Add Element' button (iteration 42/100) at (229, 127) on xpath=//*[.='Add Element']
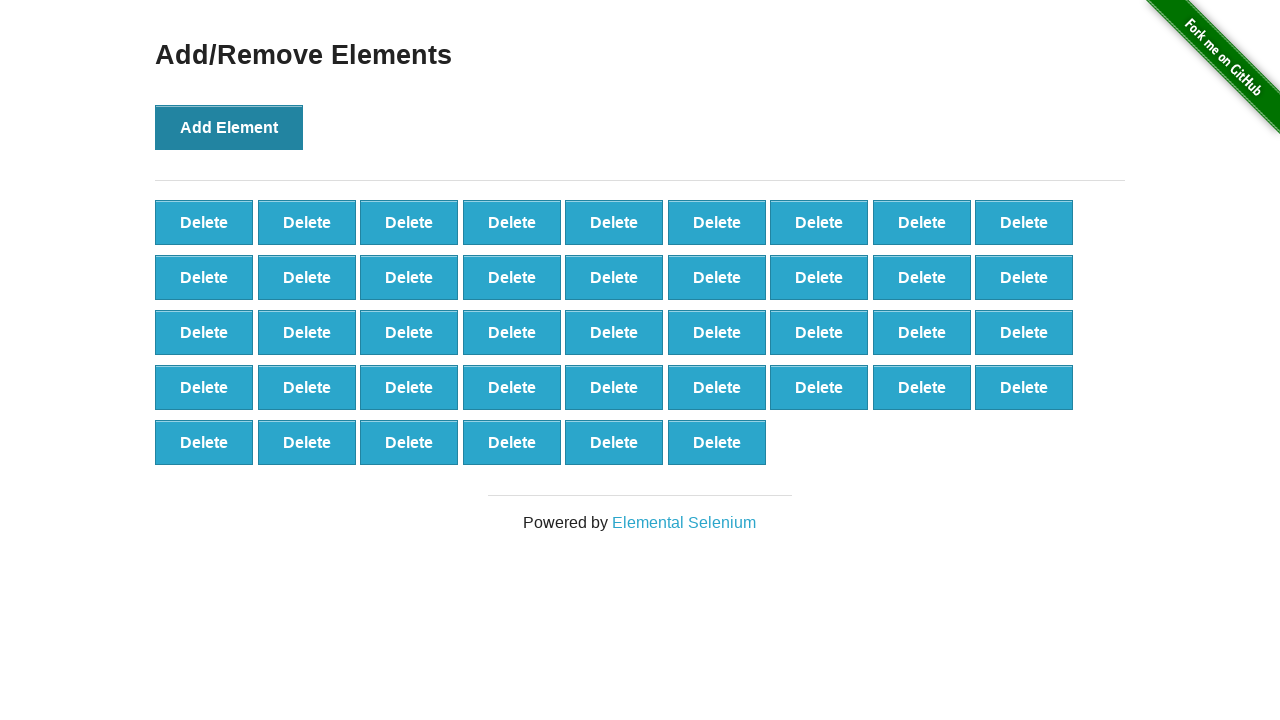

Clicked 'Add Element' button (iteration 43/100) at (229, 127) on xpath=//*[.='Add Element']
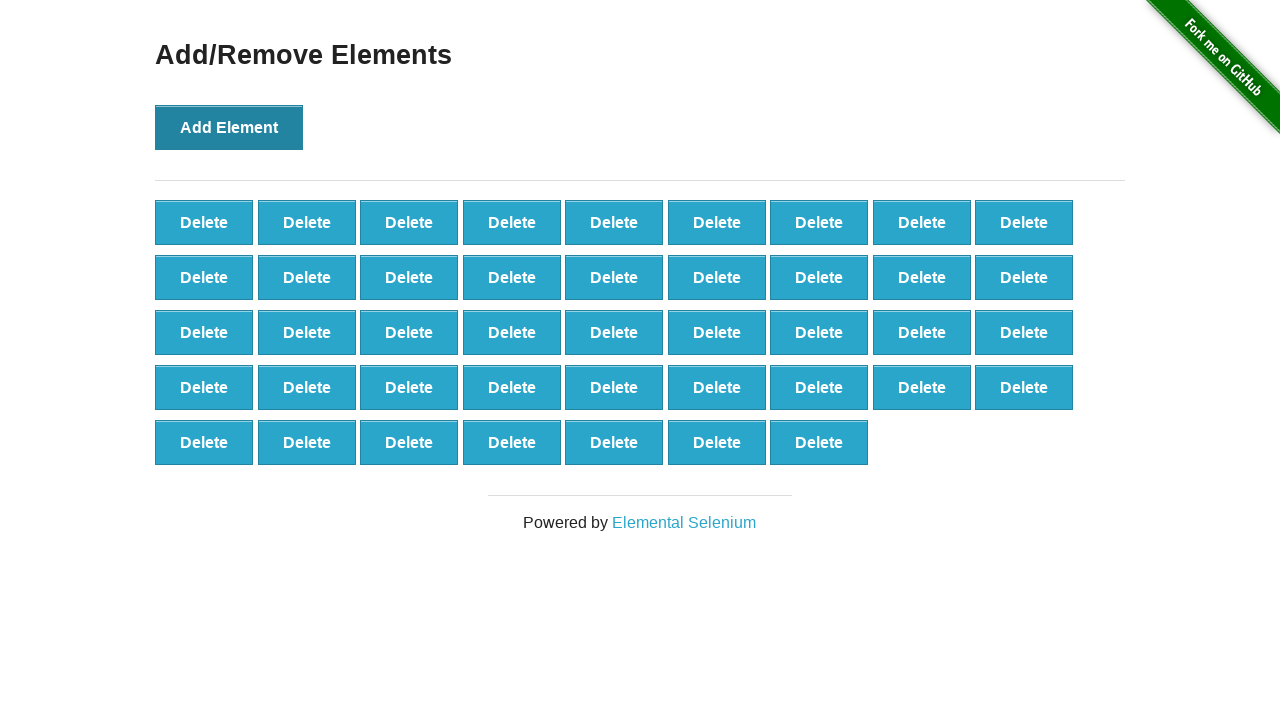

Clicked 'Add Element' button (iteration 44/100) at (229, 127) on xpath=//*[.='Add Element']
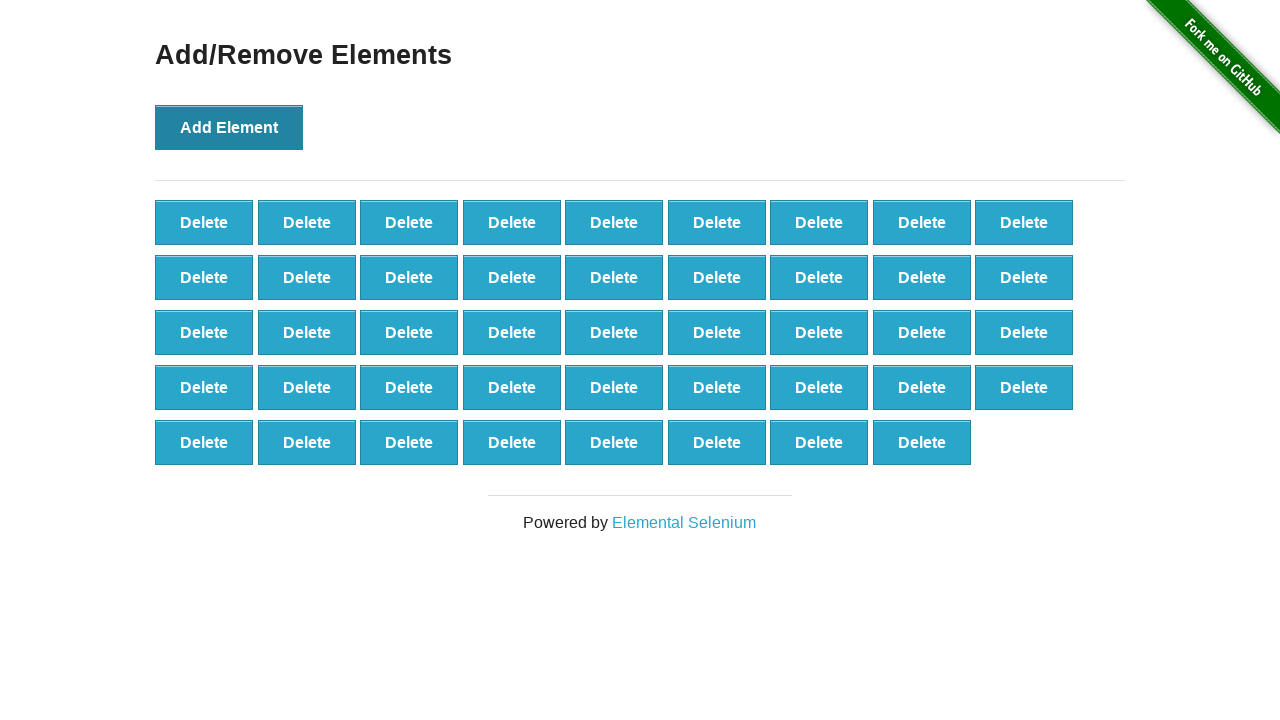

Clicked 'Add Element' button (iteration 45/100) at (229, 127) on xpath=//*[.='Add Element']
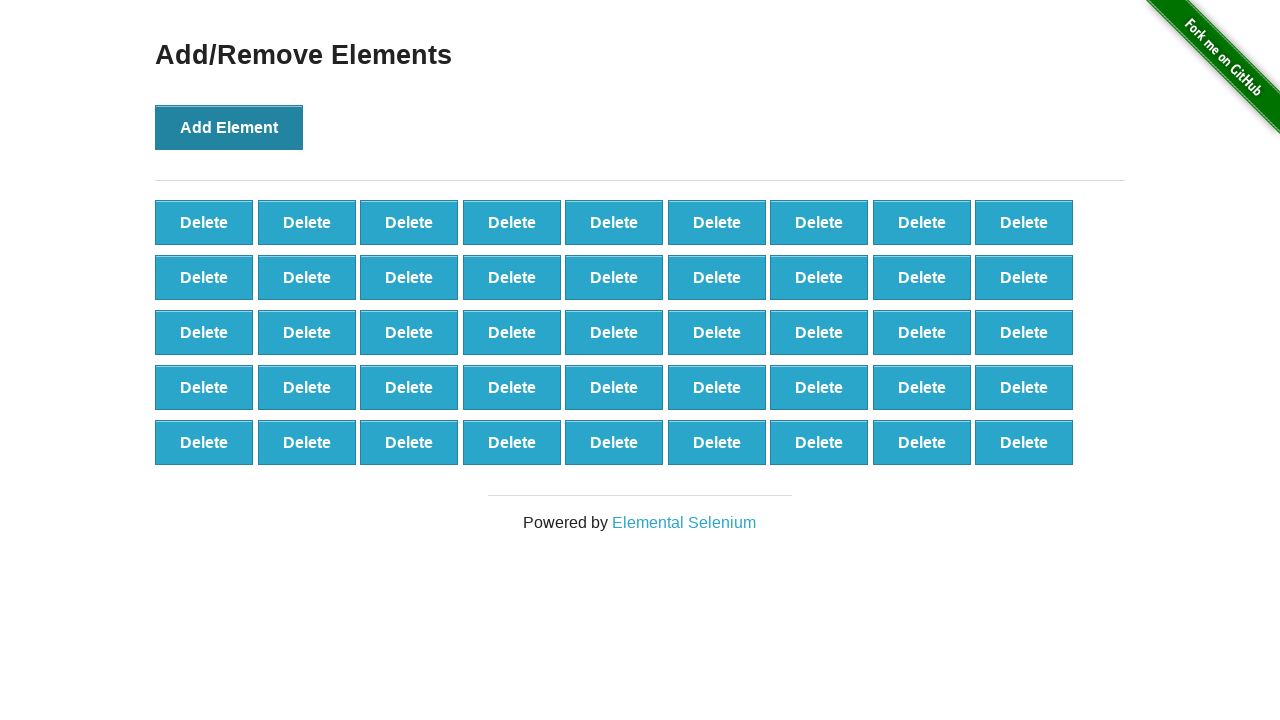

Clicked 'Add Element' button (iteration 46/100) at (229, 127) on xpath=//*[.='Add Element']
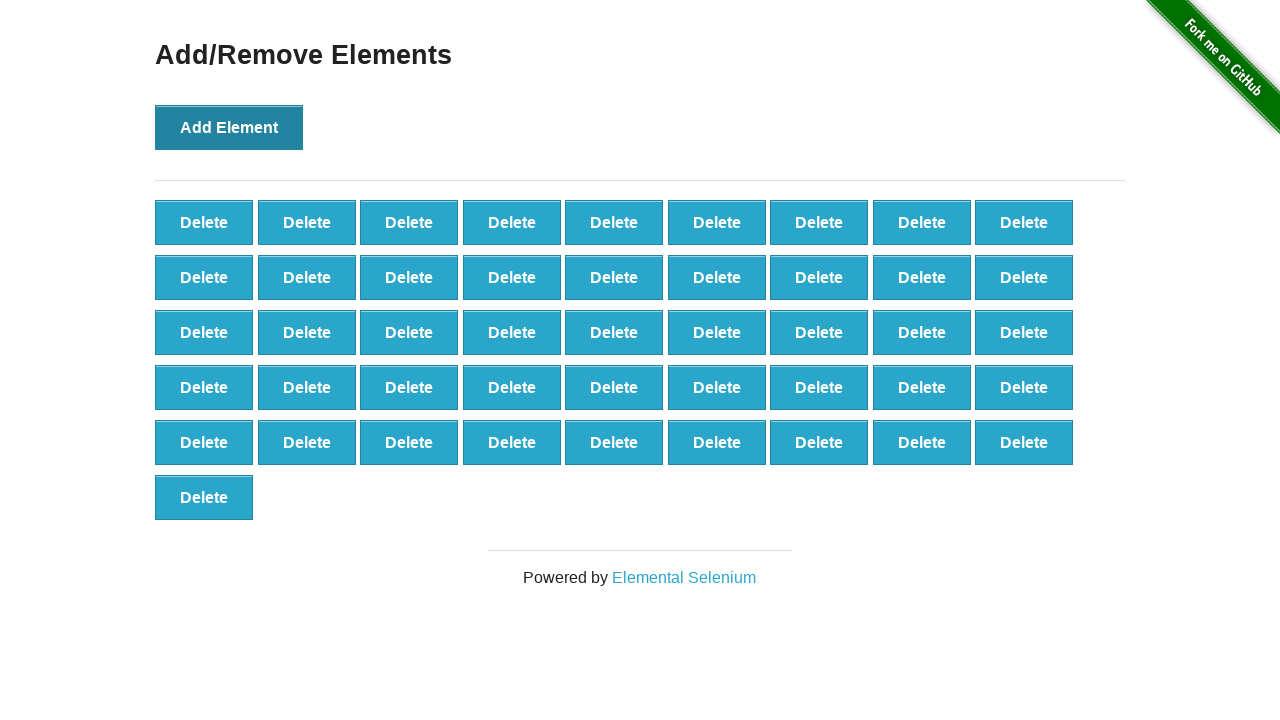

Clicked 'Add Element' button (iteration 47/100) at (229, 127) on xpath=//*[.='Add Element']
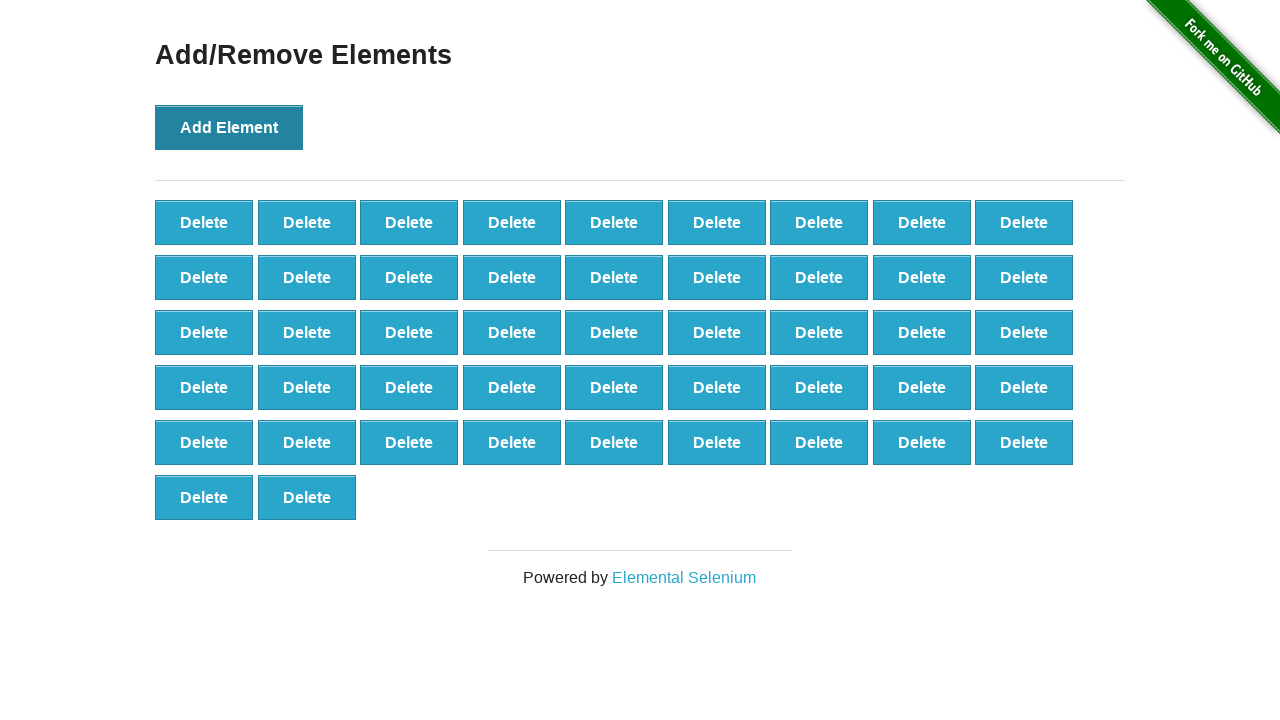

Clicked 'Add Element' button (iteration 48/100) at (229, 127) on xpath=//*[.='Add Element']
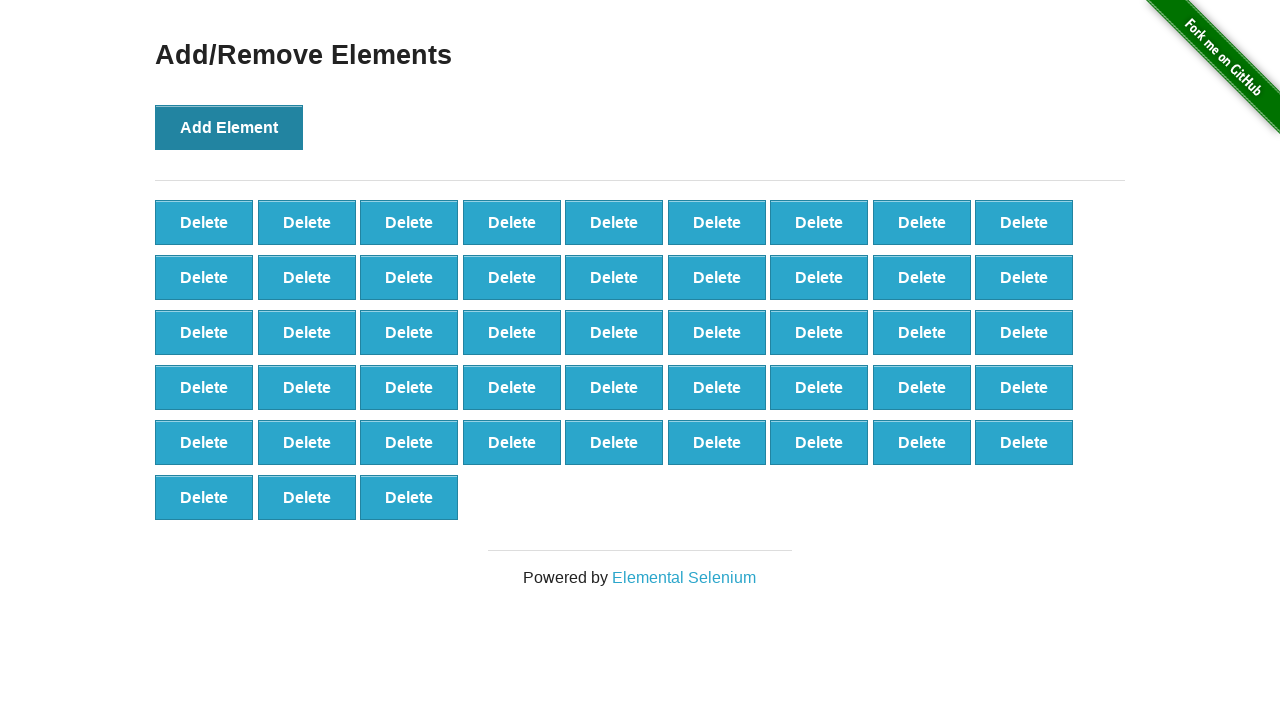

Clicked 'Add Element' button (iteration 49/100) at (229, 127) on xpath=//*[.='Add Element']
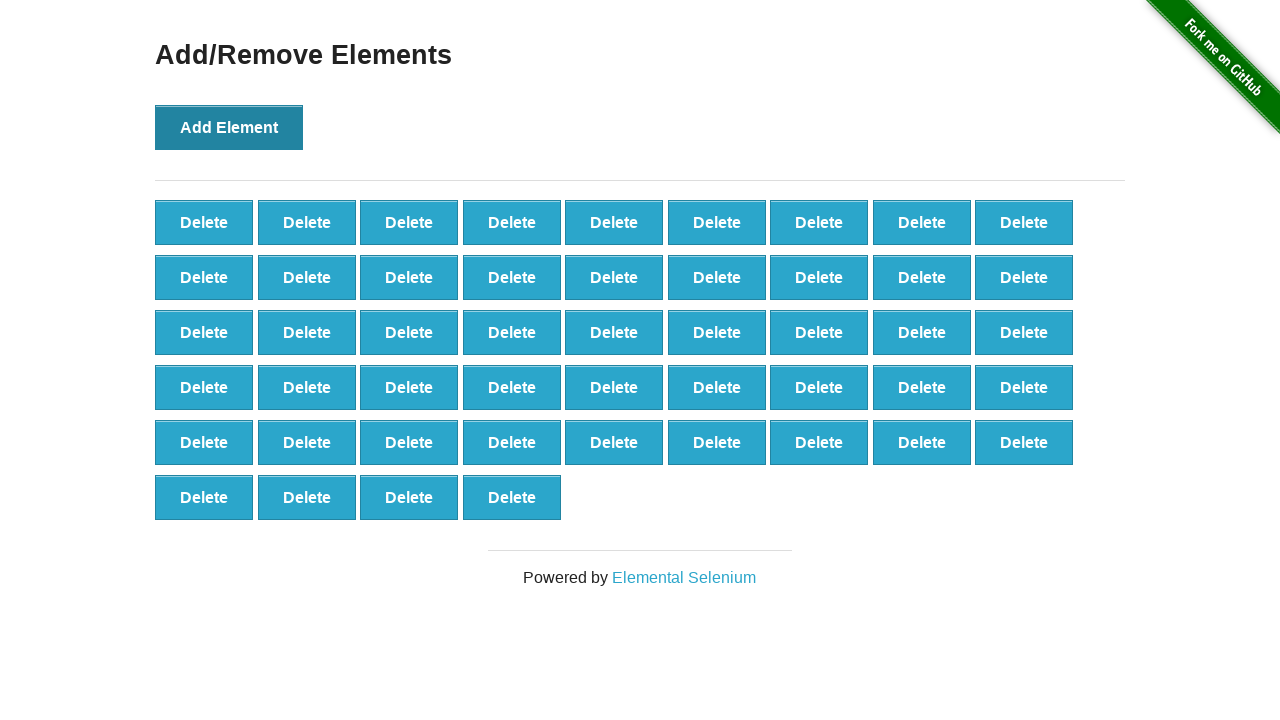

Clicked 'Add Element' button (iteration 50/100) at (229, 127) on xpath=//*[.='Add Element']
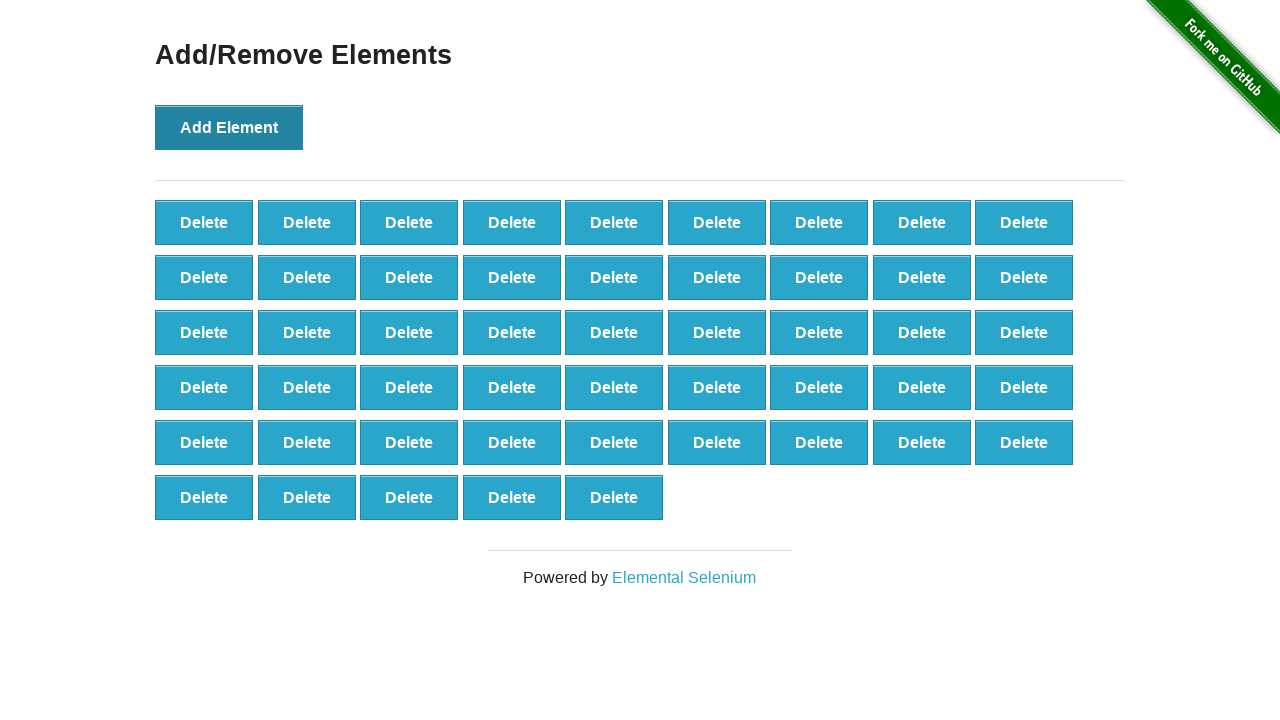

Clicked 'Add Element' button (iteration 51/100) at (229, 127) on xpath=//*[.='Add Element']
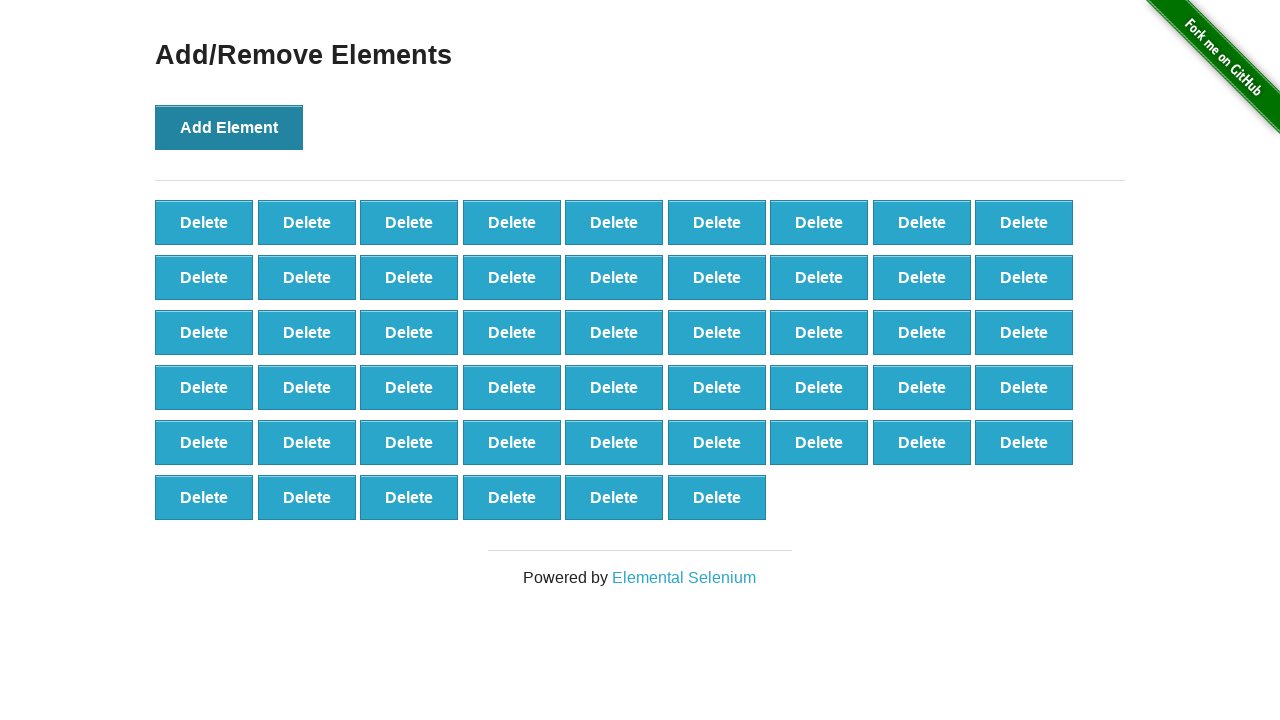

Clicked 'Add Element' button (iteration 52/100) at (229, 127) on xpath=//*[.='Add Element']
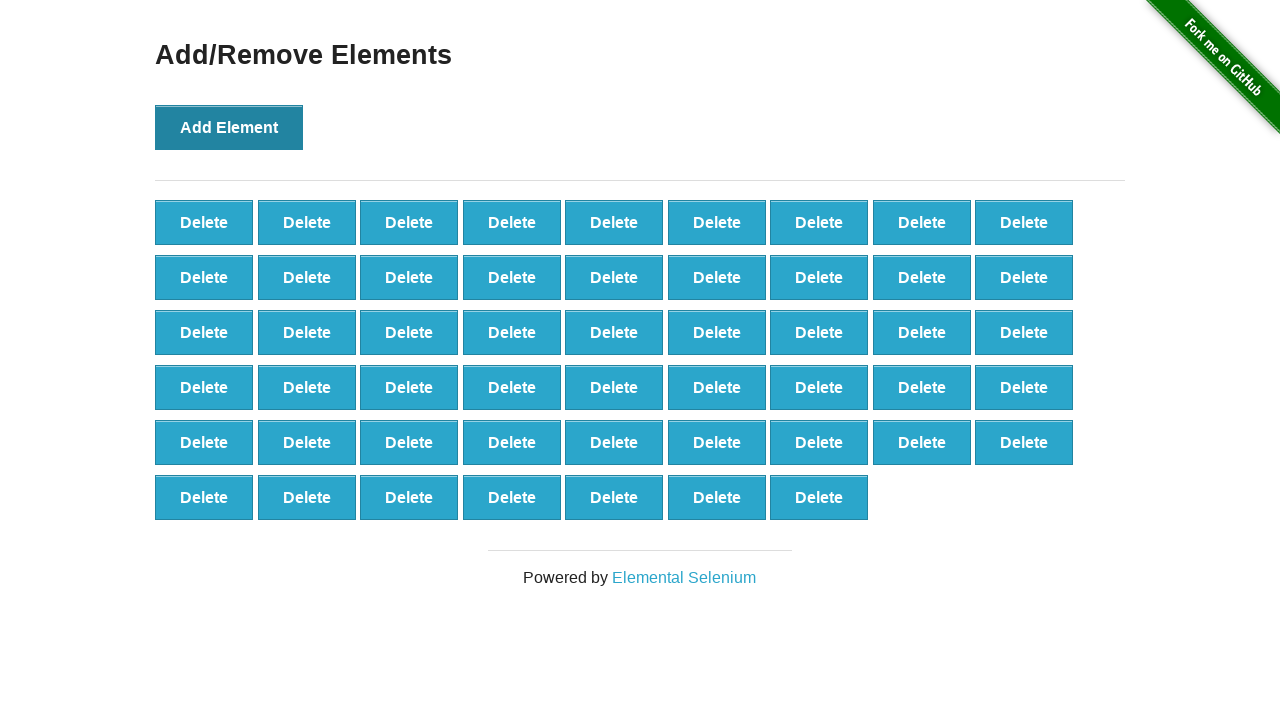

Clicked 'Add Element' button (iteration 53/100) at (229, 127) on xpath=//*[.='Add Element']
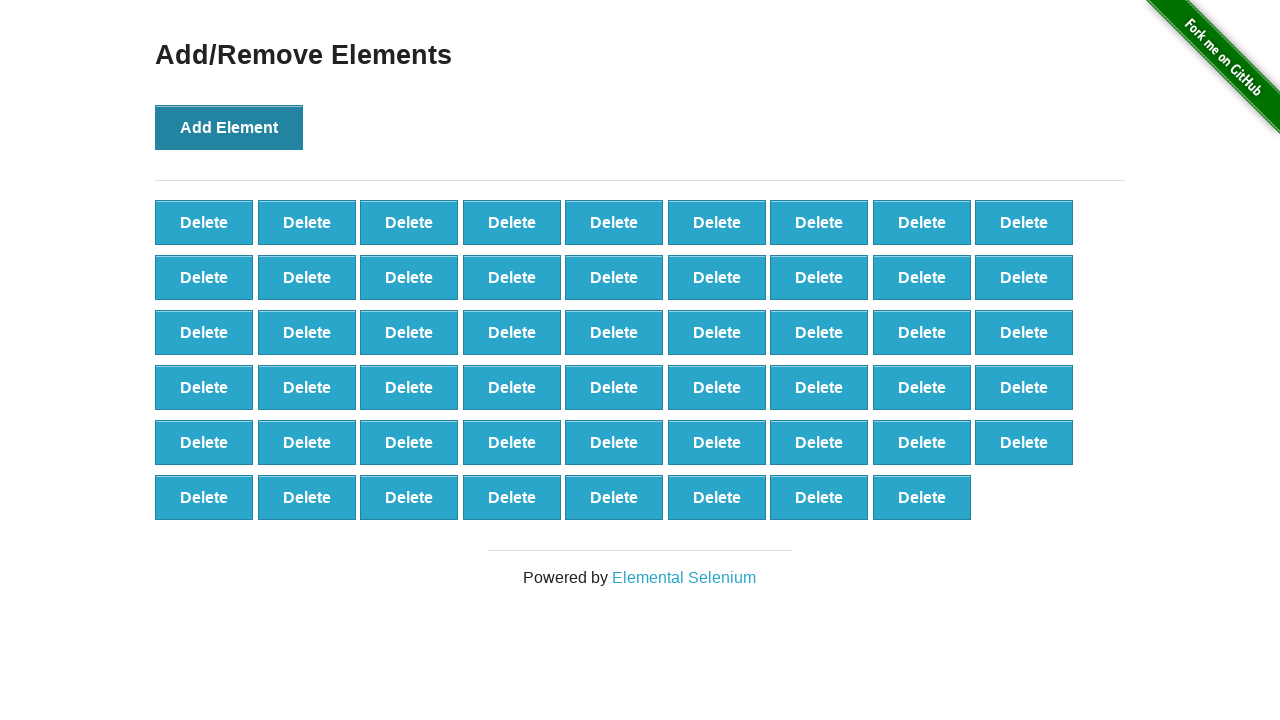

Clicked 'Add Element' button (iteration 54/100) at (229, 127) on xpath=//*[.='Add Element']
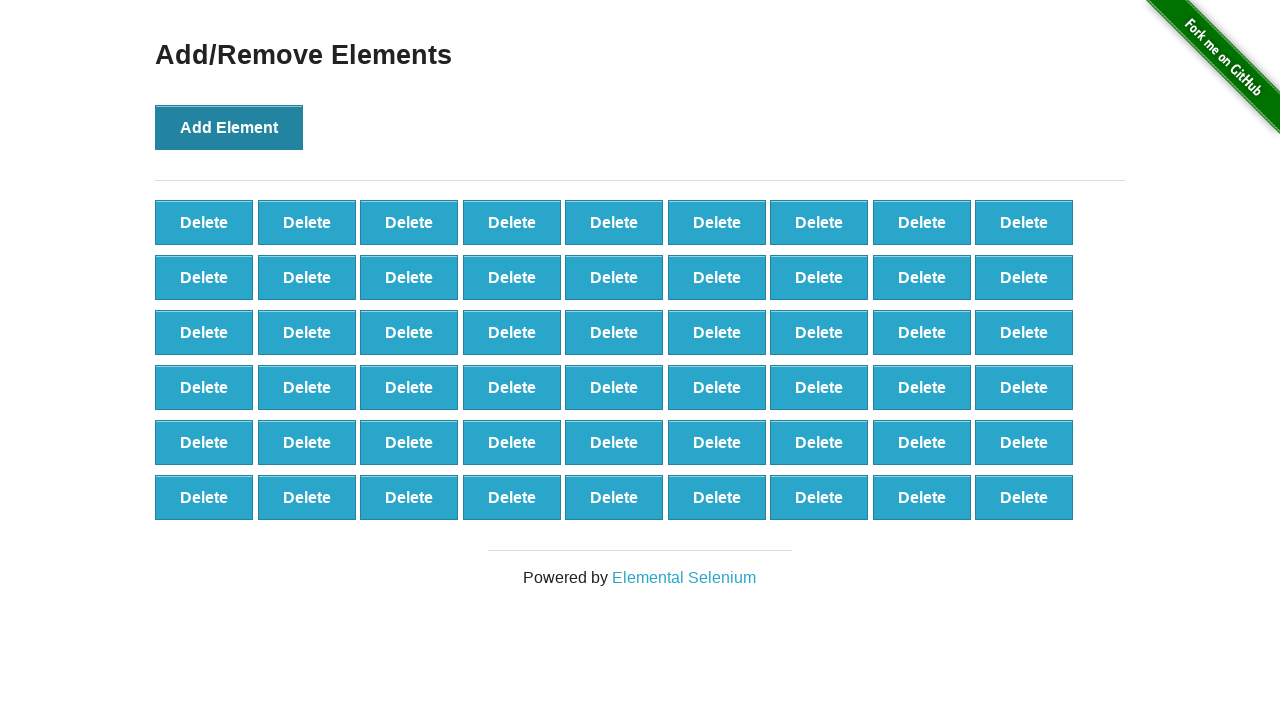

Clicked 'Add Element' button (iteration 55/100) at (229, 127) on xpath=//*[.='Add Element']
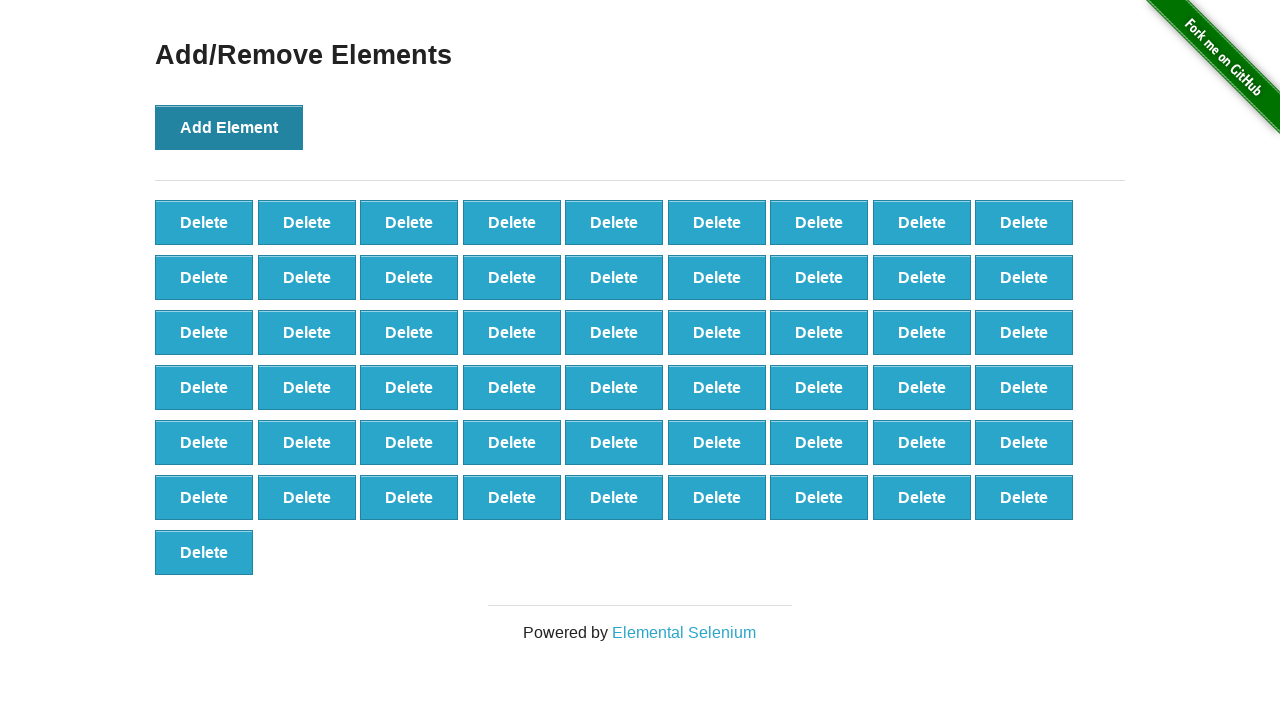

Clicked 'Add Element' button (iteration 56/100) at (229, 127) on xpath=//*[.='Add Element']
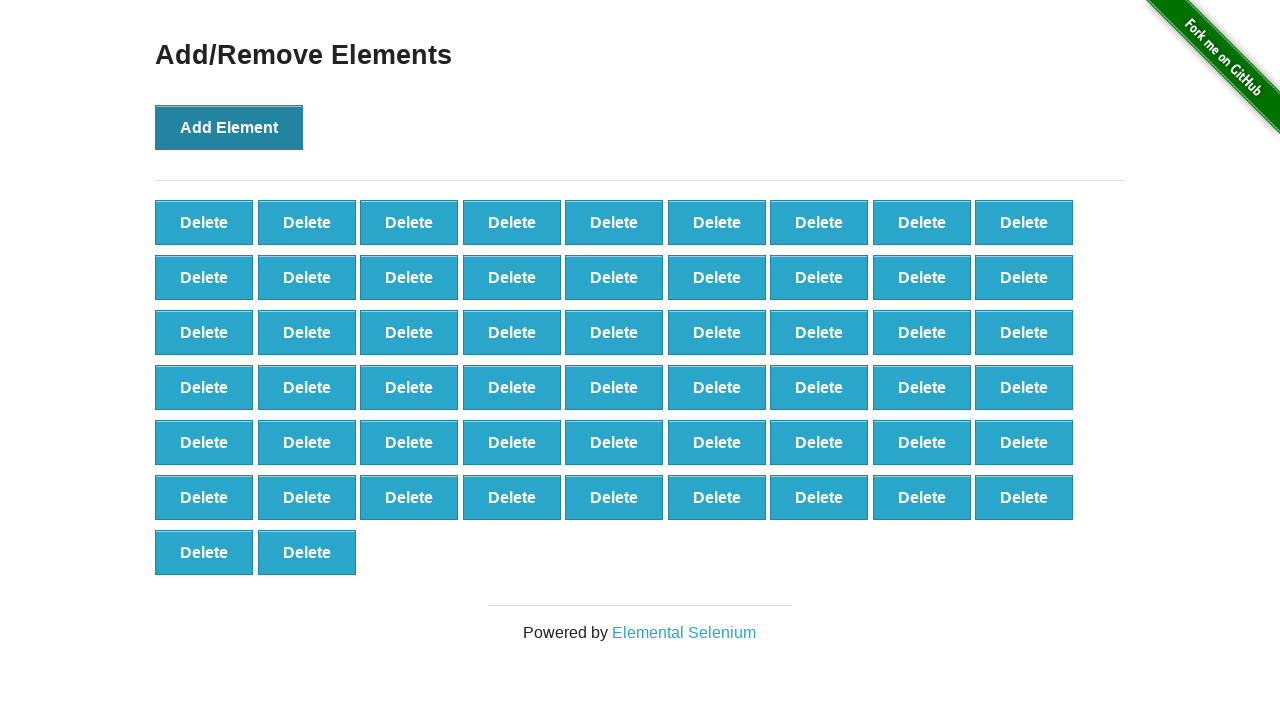

Clicked 'Add Element' button (iteration 57/100) at (229, 127) on xpath=//*[.='Add Element']
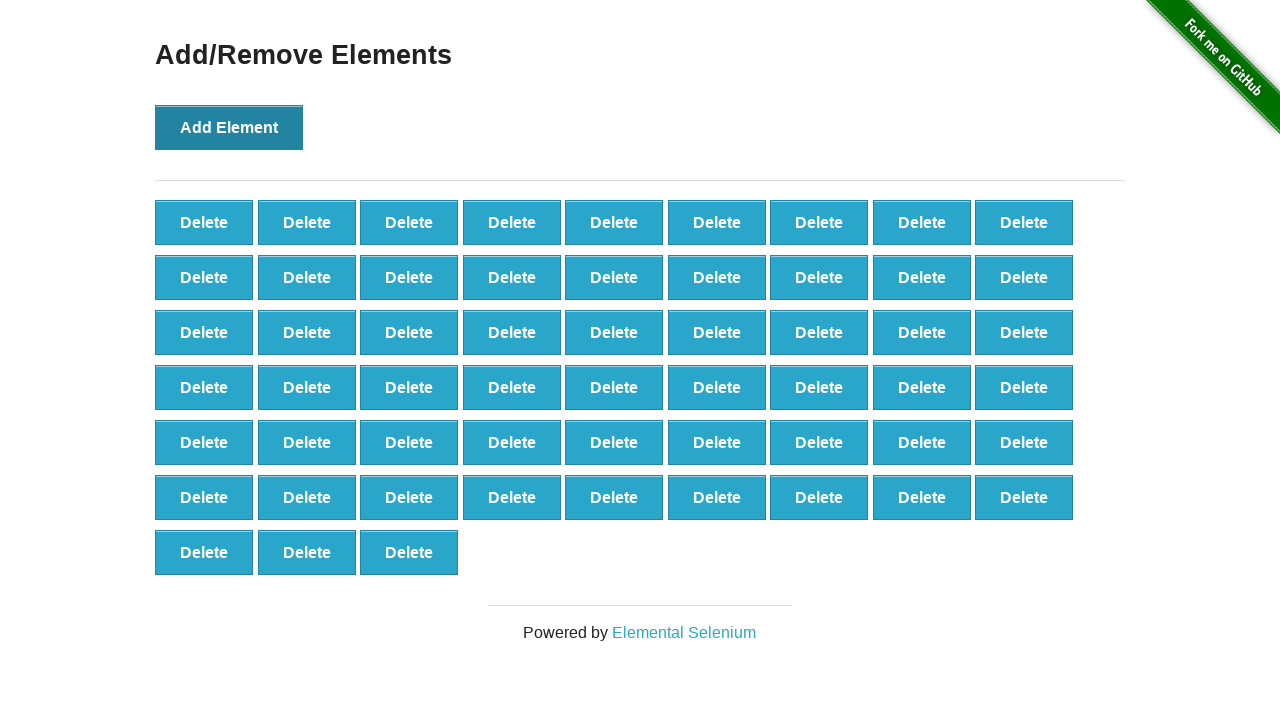

Clicked 'Add Element' button (iteration 58/100) at (229, 127) on xpath=//*[.='Add Element']
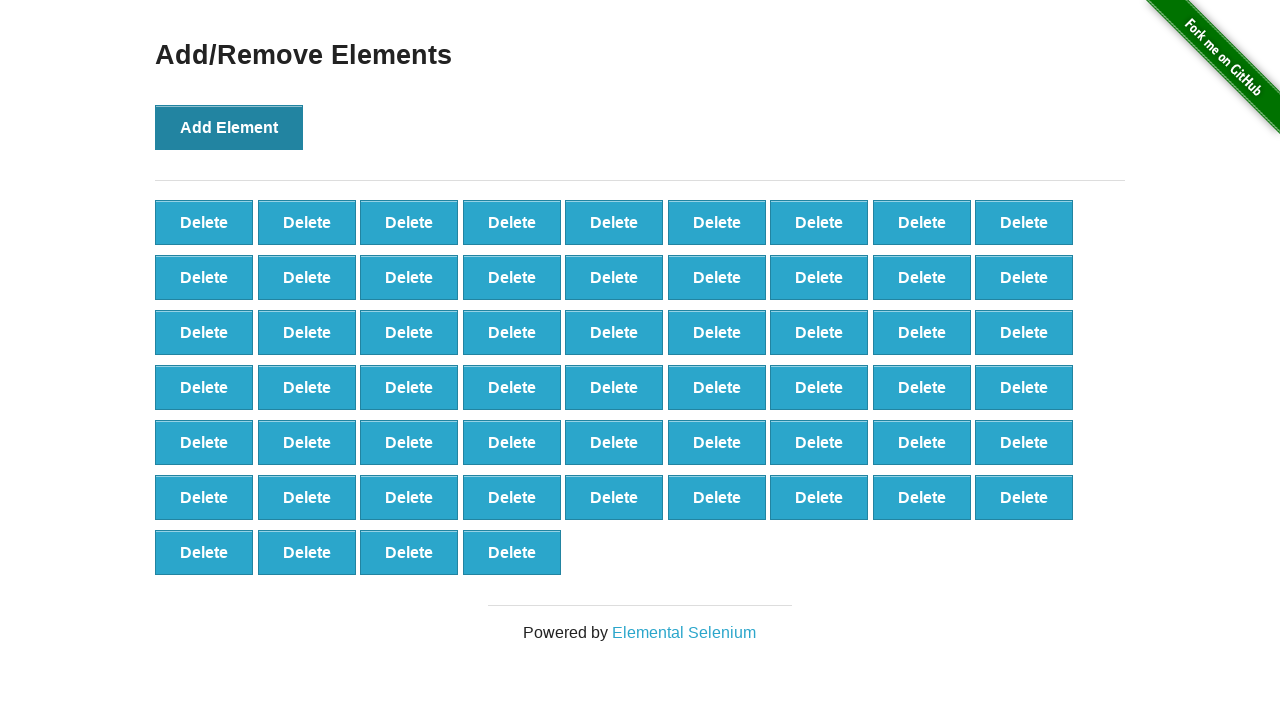

Clicked 'Add Element' button (iteration 59/100) at (229, 127) on xpath=//*[.='Add Element']
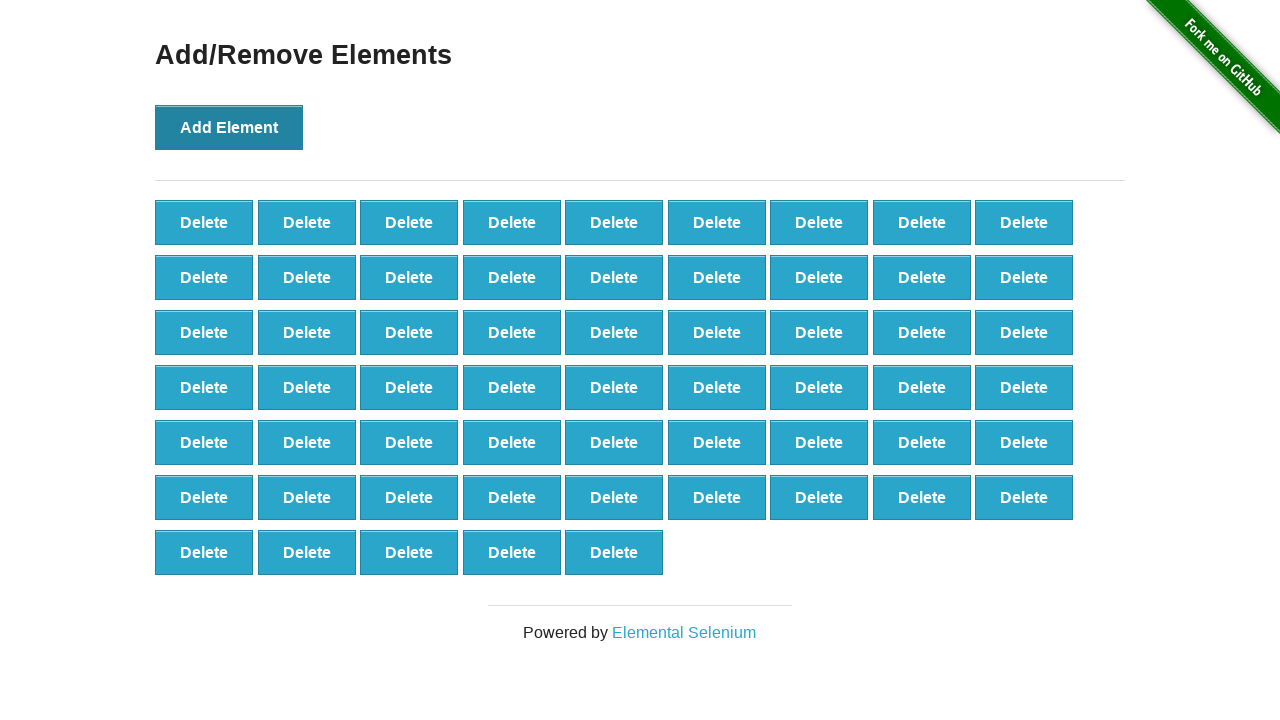

Clicked 'Add Element' button (iteration 60/100) at (229, 127) on xpath=//*[.='Add Element']
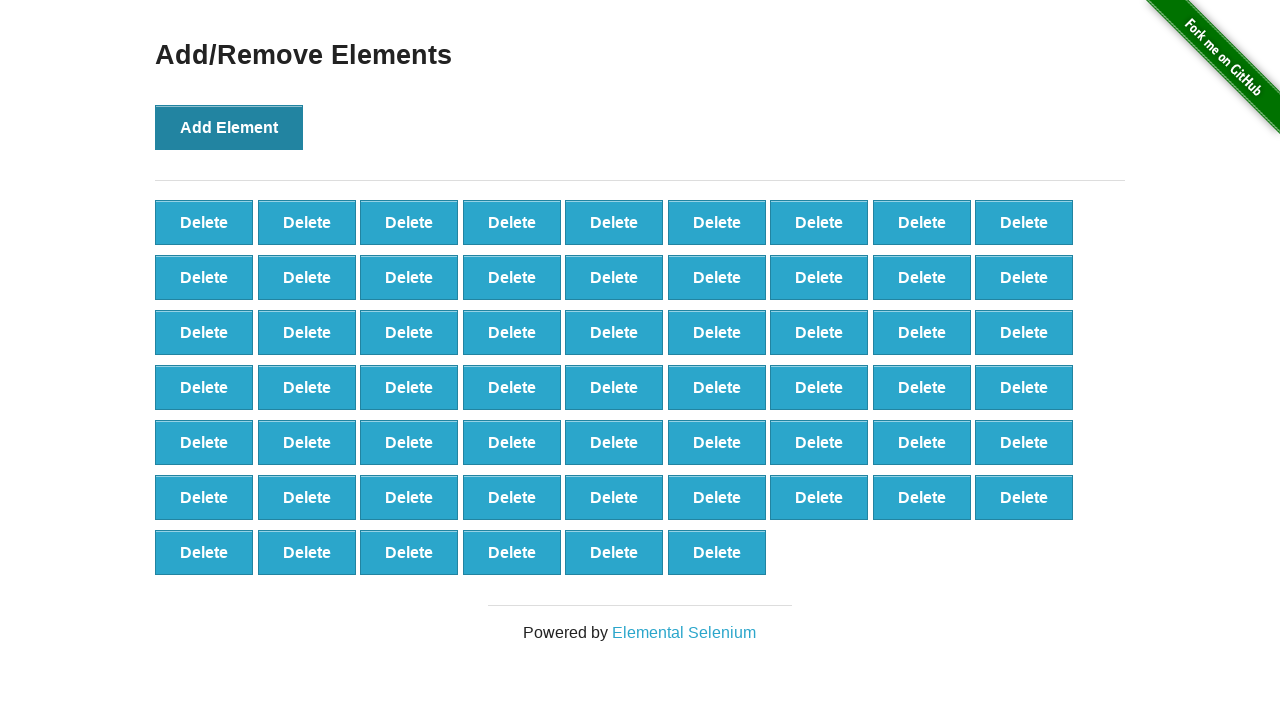

Clicked 'Add Element' button (iteration 61/100) at (229, 127) on xpath=//*[.='Add Element']
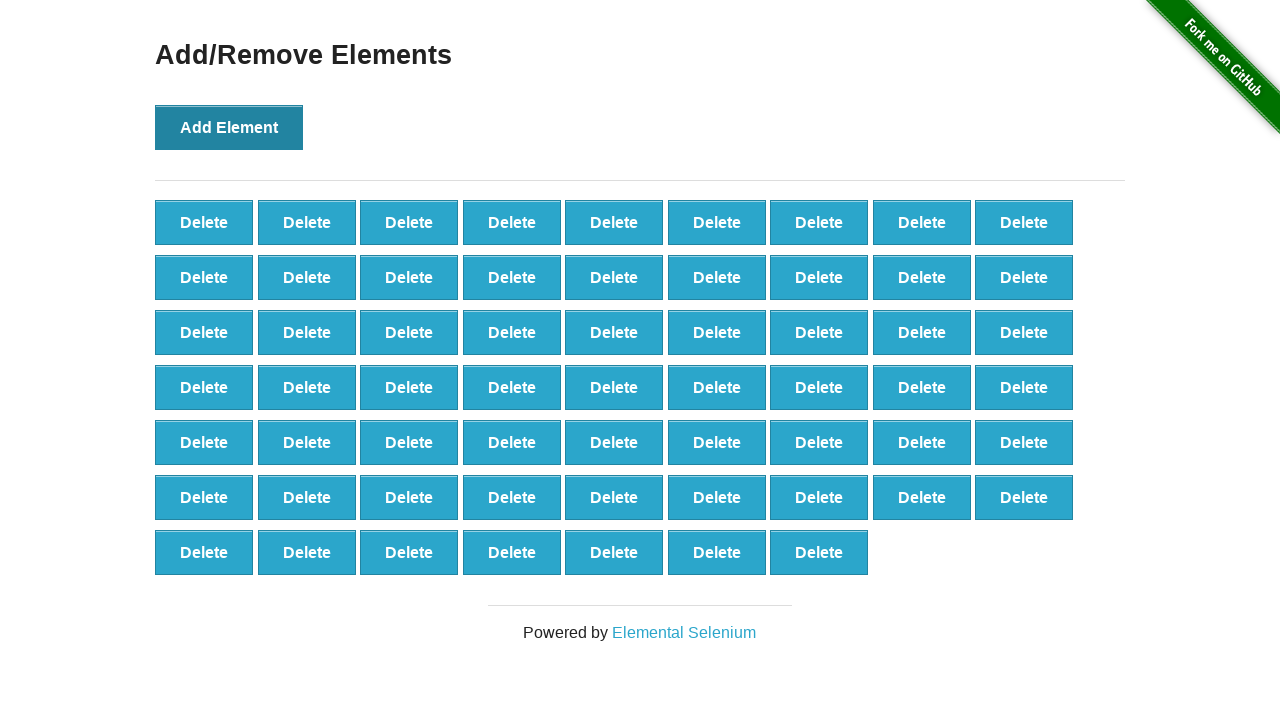

Clicked 'Add Element' button (iteration 62/100) at (229, 127) on xpath=//*[.='Add Element']
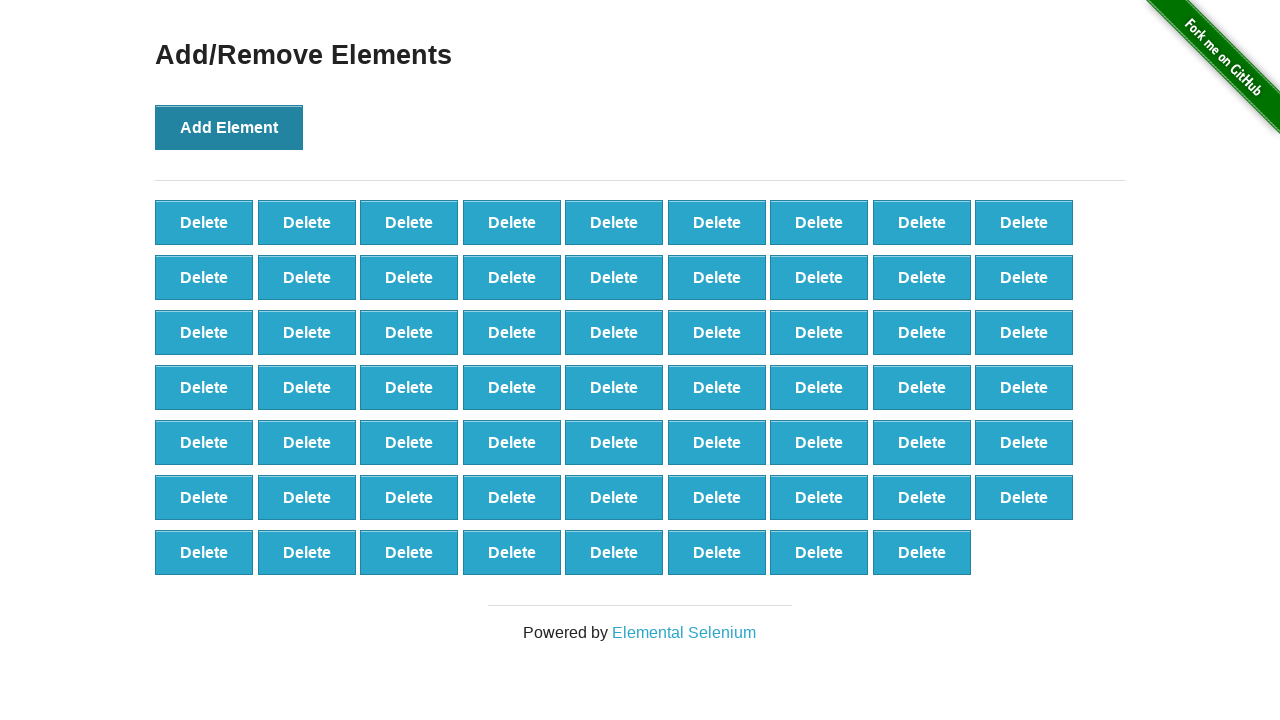

Clicked 'Add Element' button (iteration 63/100) at (229, 127) on xpath=//*[.='Add Element']
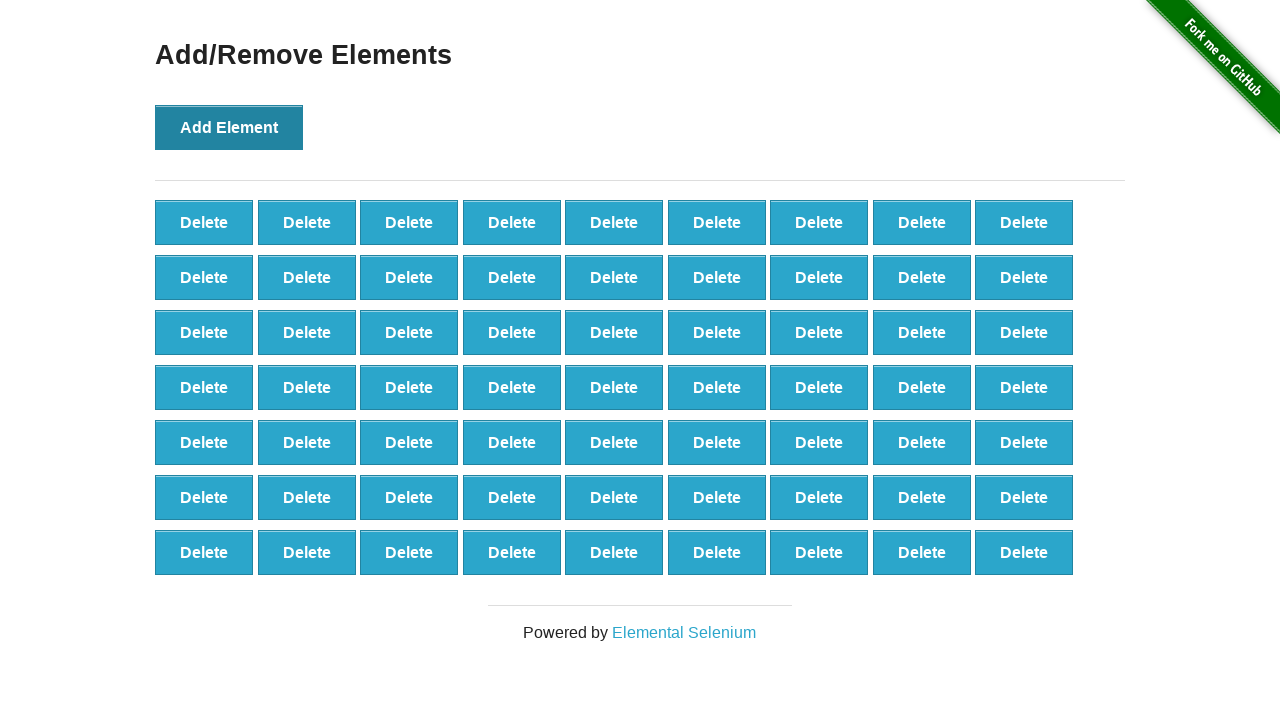

Clicked 'Add Element' button (iteration 64/100) at (229, 127) on xpath=//*[.='Add Element']
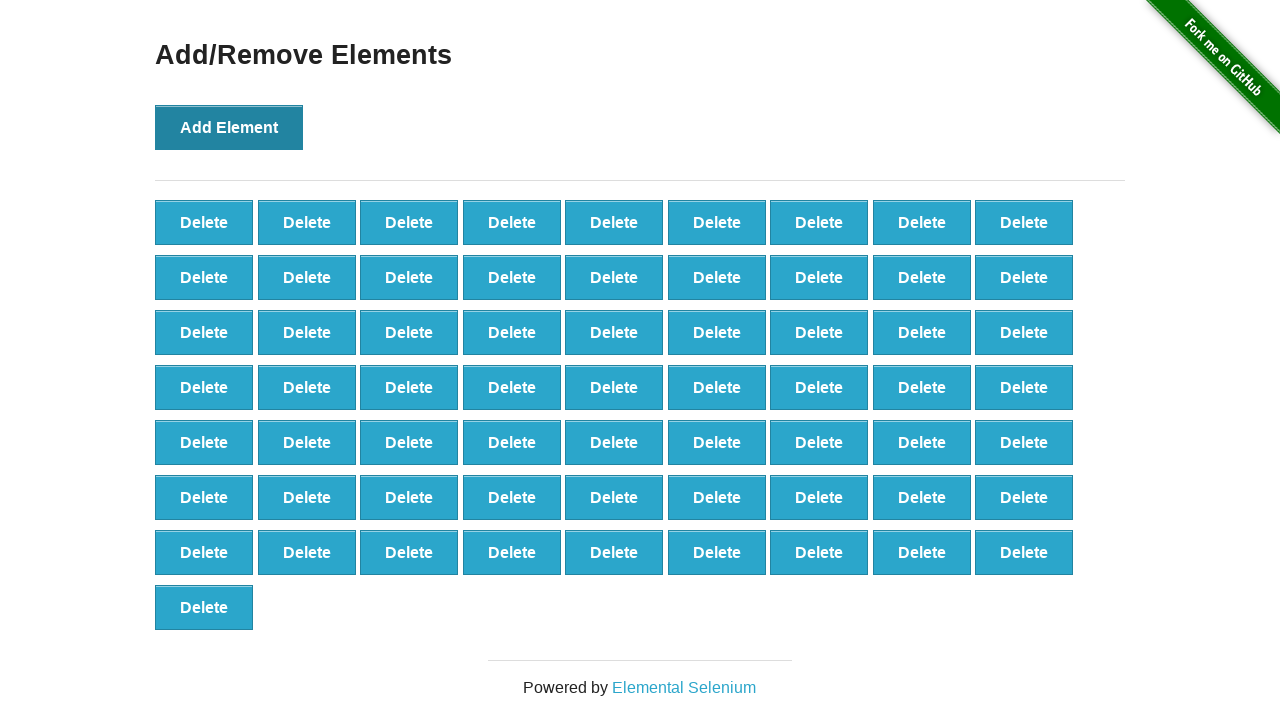

Clicked 'Add Element' button (iteration 65/100) at (229, 127) on xpath=//*[.='Add Element']
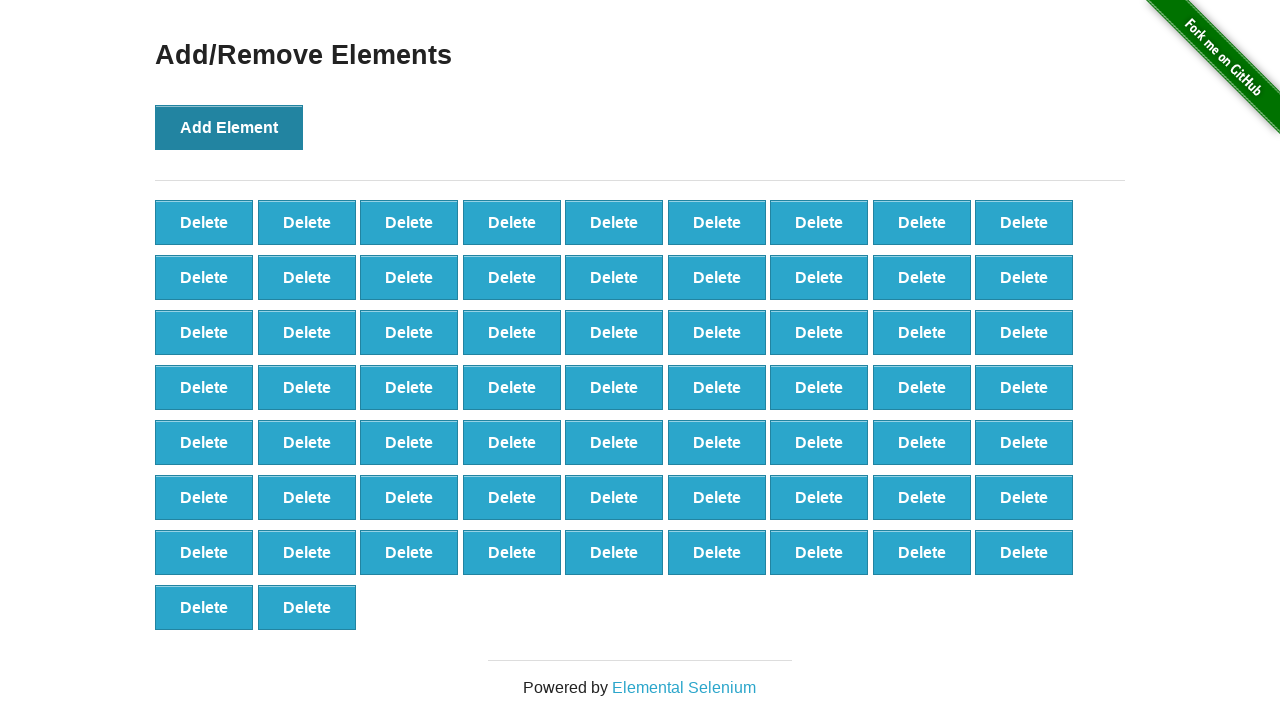

Clicked 'Add Element' button (iteration 66/100) at (229, 127) on xpath=//*[.='Add Element']
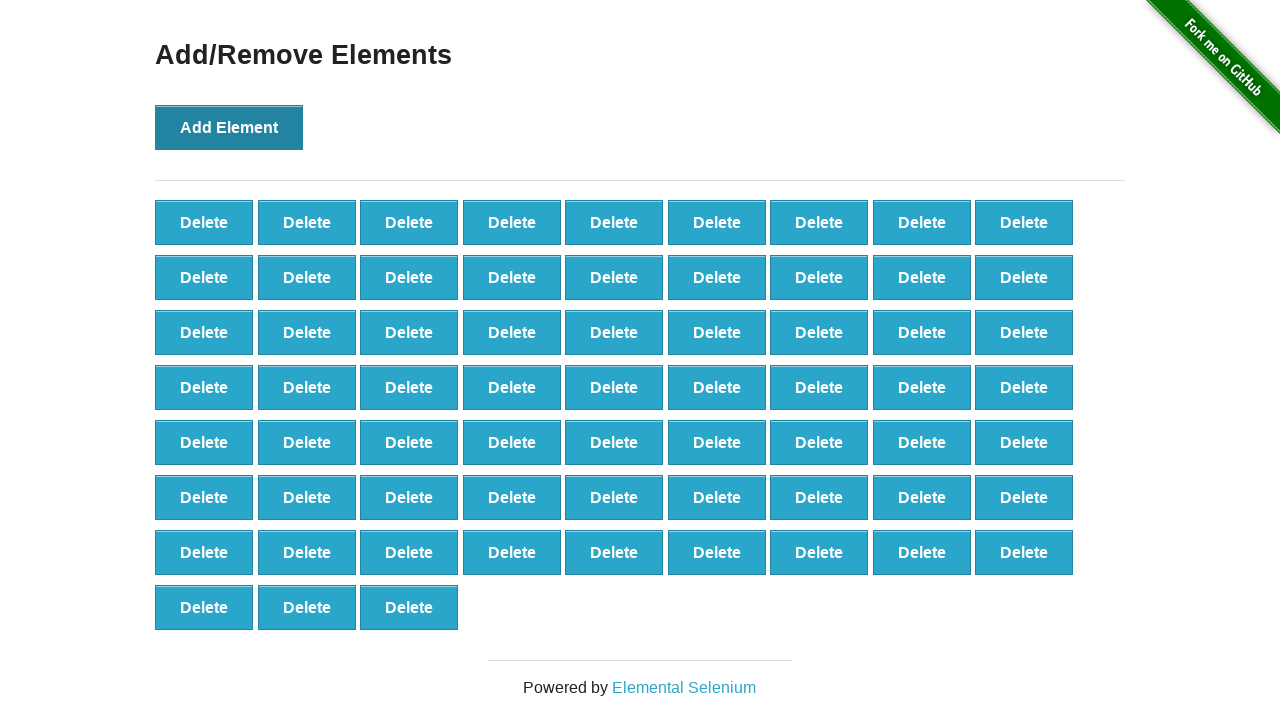

Clicked 'Add Element' button (iteration 67/100) at (229, 127) on xpath=//*[.='Add Element']
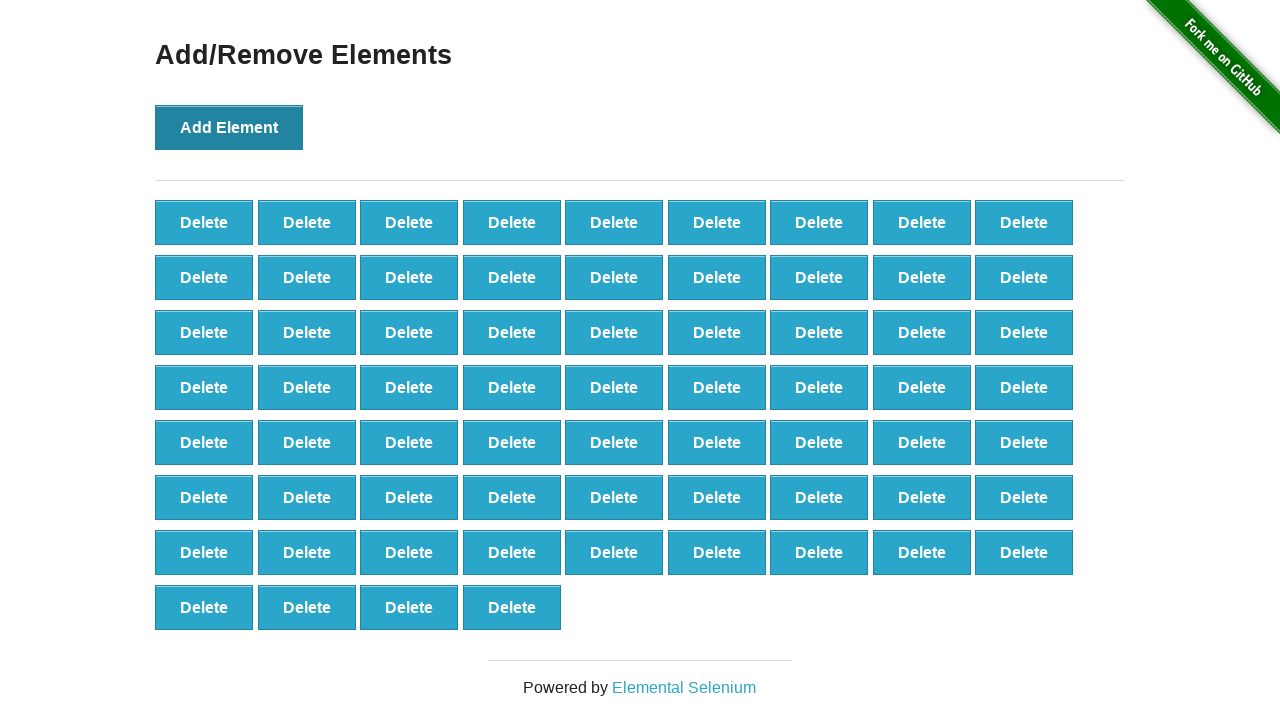

Clicked 'Add Element' button (iteration 68/100) at (229, 127) on xpath=//*[.='Add Element']
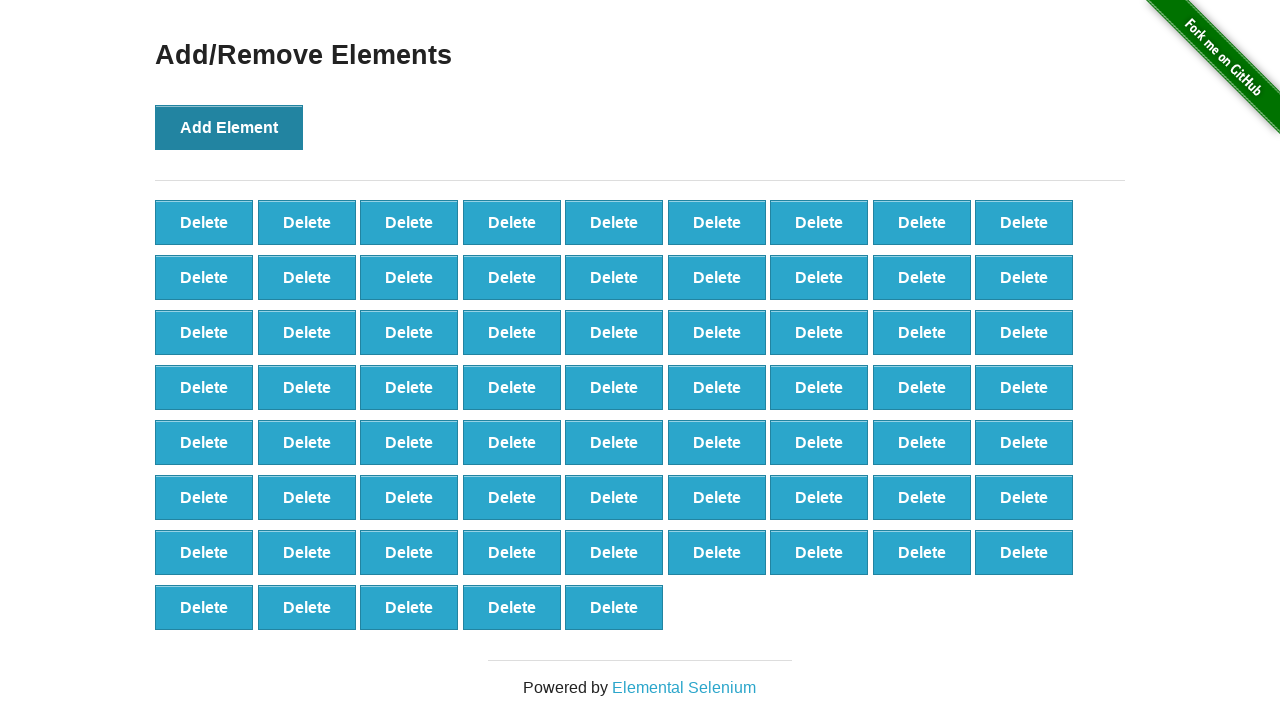

Clicked 'Add Element' button (iteration 69/100) at (229, 127) on xpath=//*[.='Add Element']
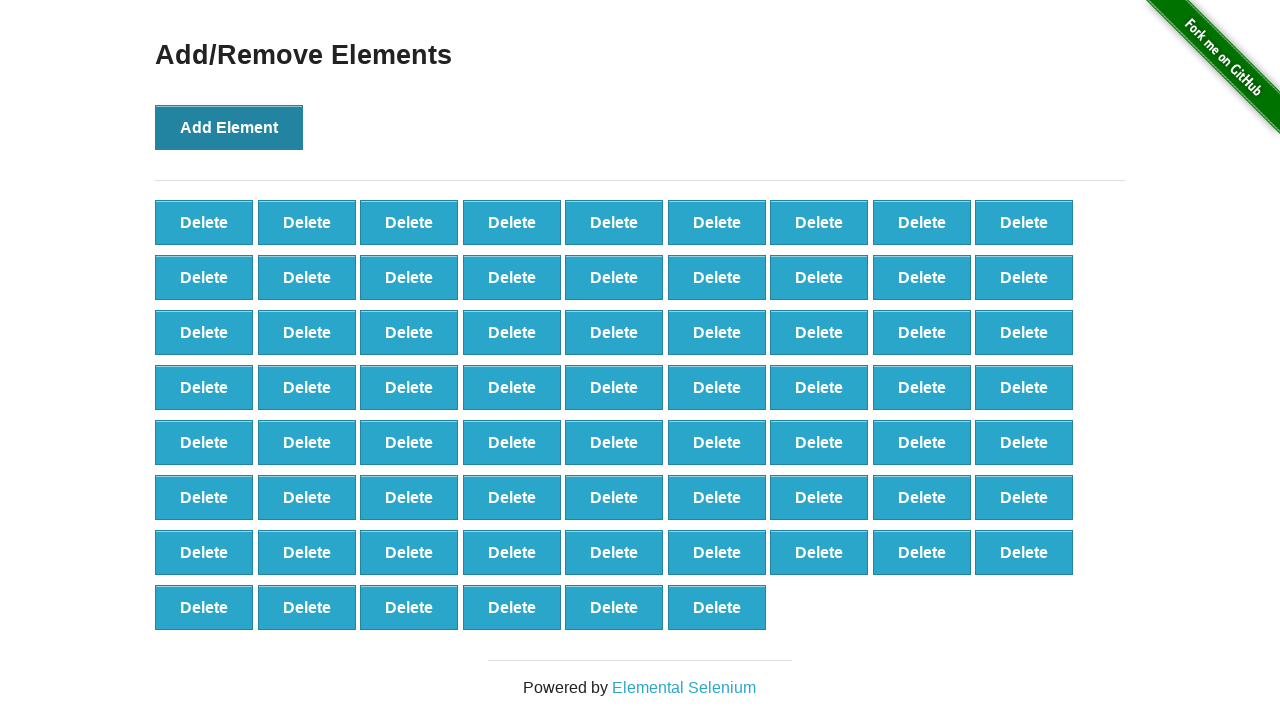

Clicked 'Add Element' button (iteration 70/100) at (229, 127) on xpath=//*[.='Add Element']
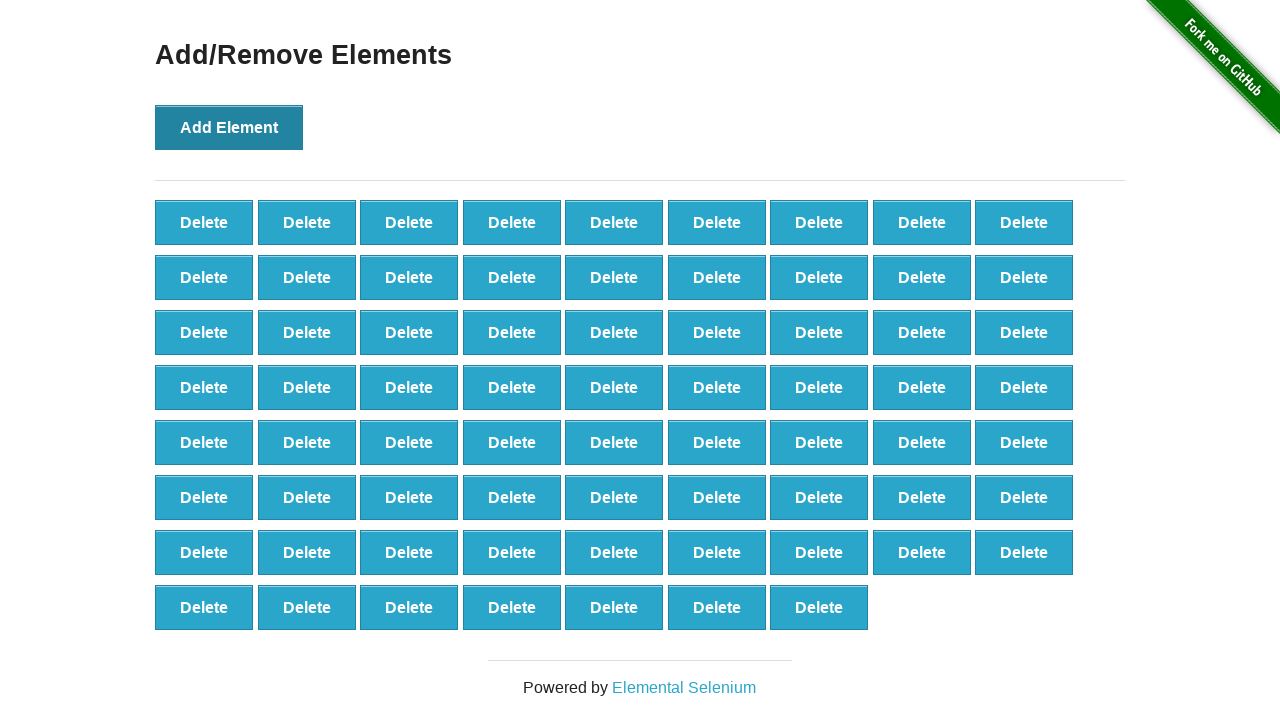

Clicked 'Add Element' button (iteration 71/100) at (229, 127) on xpath=//*[.='Add Element']
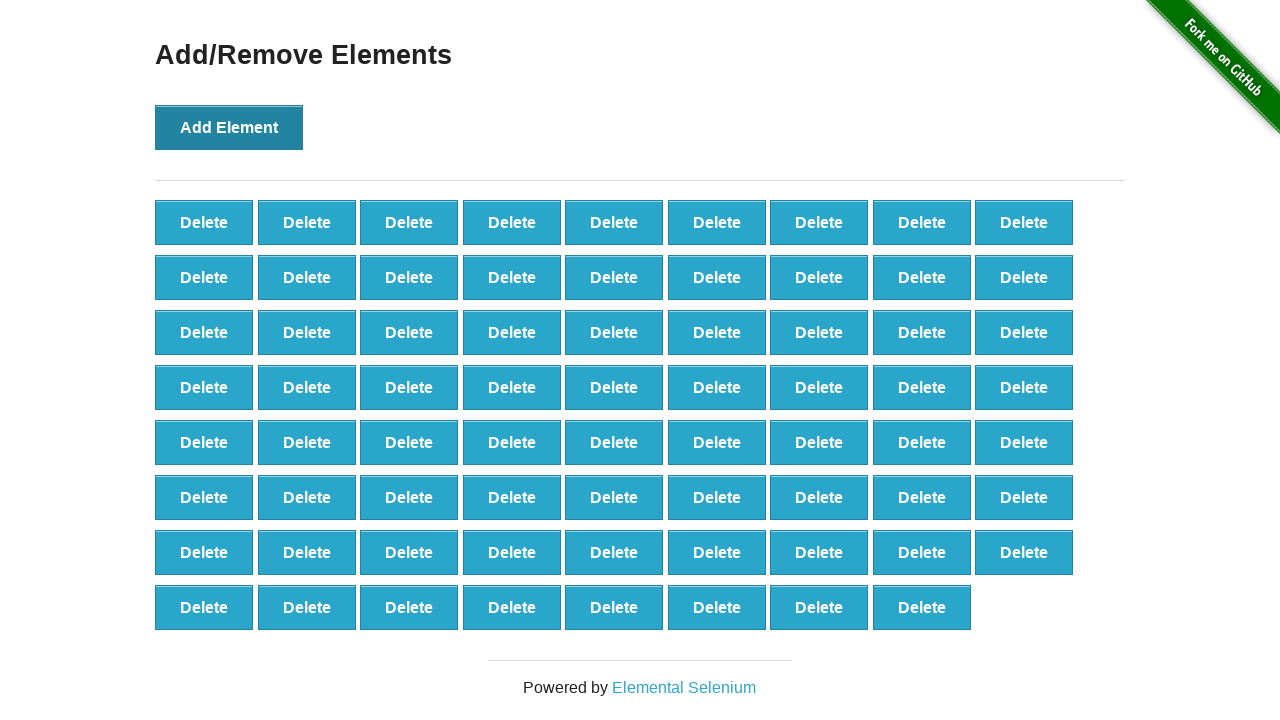

Clicked 'Add Element' button (iteration 72/100) at (229, 127) on xpath=//*[.='Add Element']
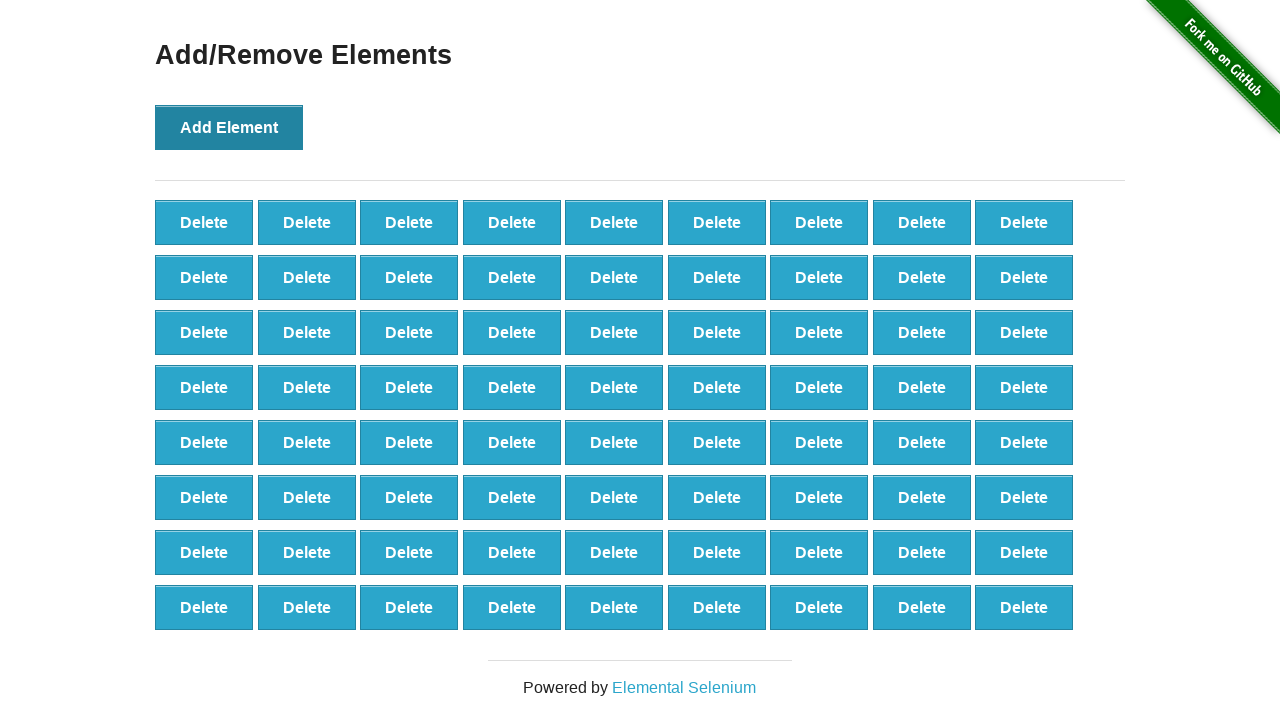

Clicked 'Add Element' button (iteration 73/100) at (229, 127) on xpath=//*[.='Add Element']
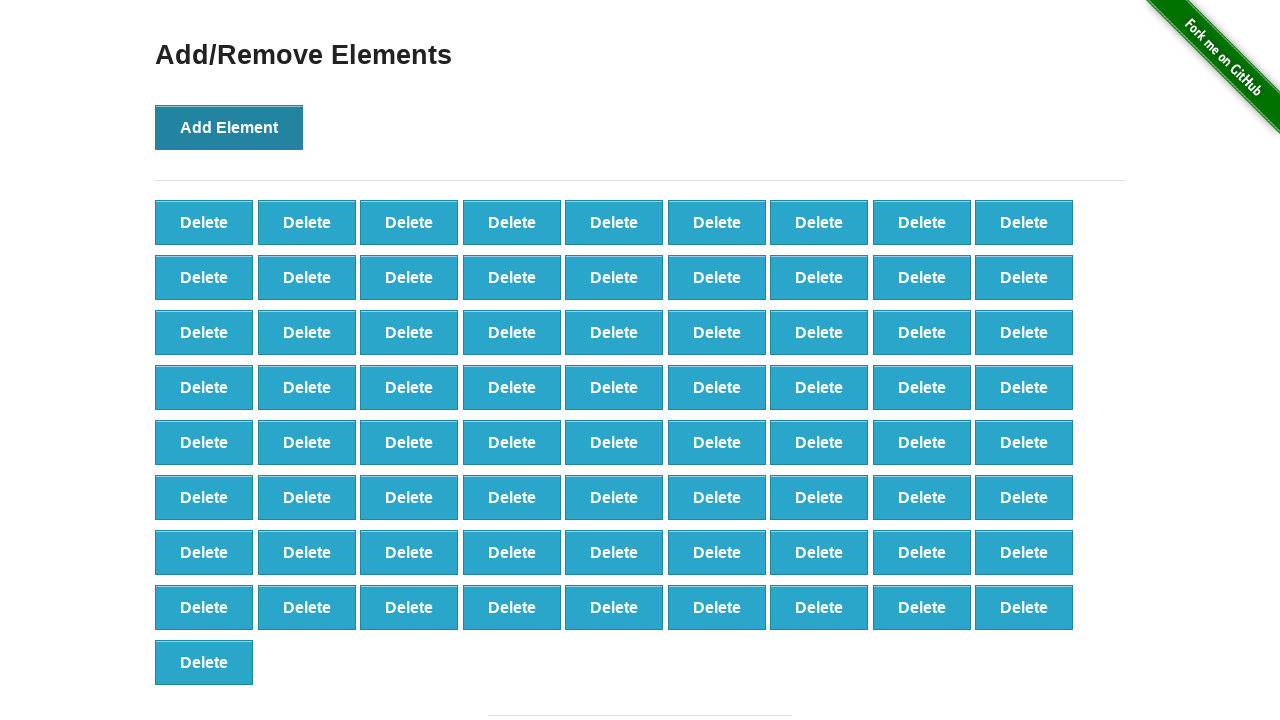

Clicked 'Add Element' button (iteration 74/100) at (229, 127) on xpath=//*[.='Add Element']
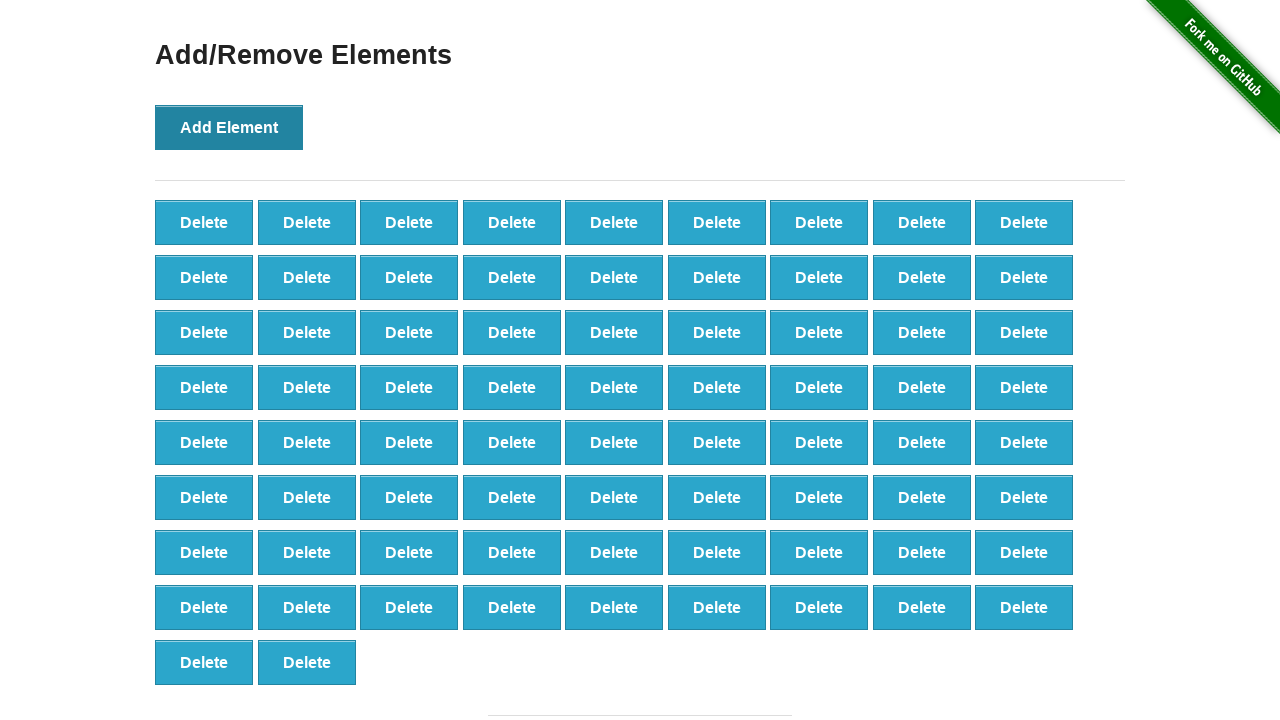

Clicked 'Add Element' button (iteration 75/100) at (229, 127) on xpath=//*[.='Add Element']
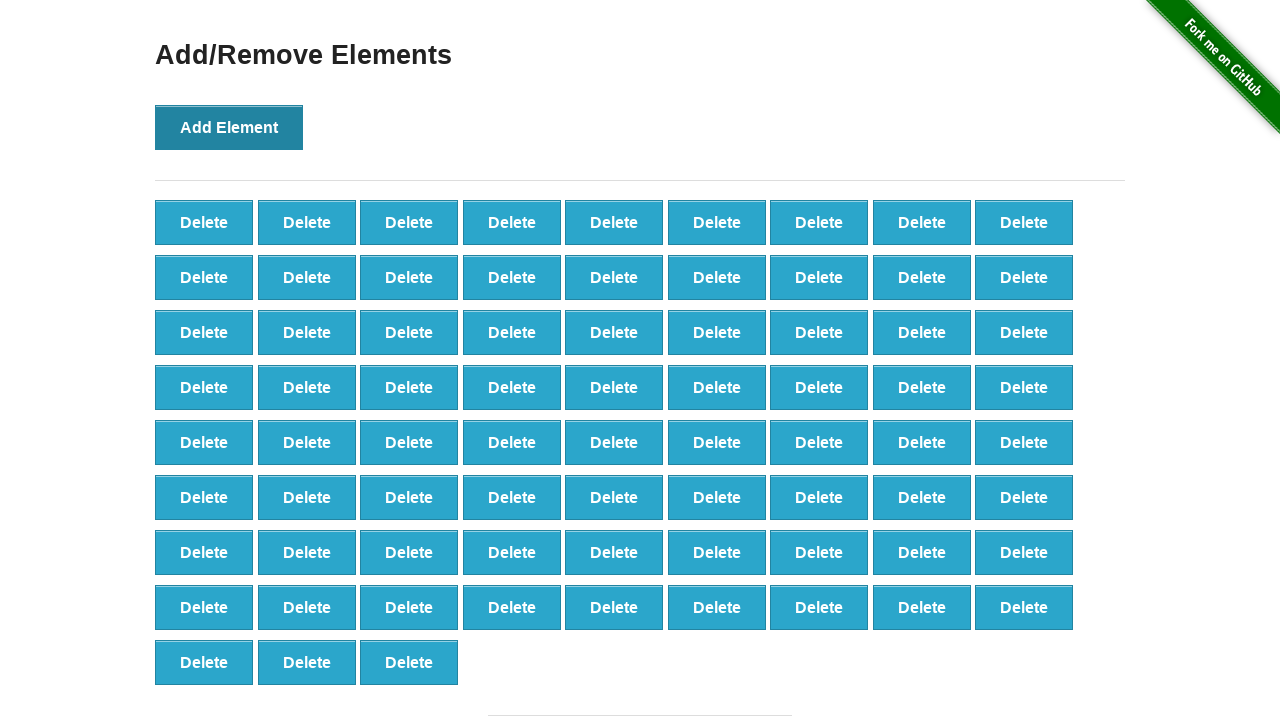

Clicked 'Add Element' button (iteration 76/100) at (229, 127) on xpath=//*[.='Add Element']
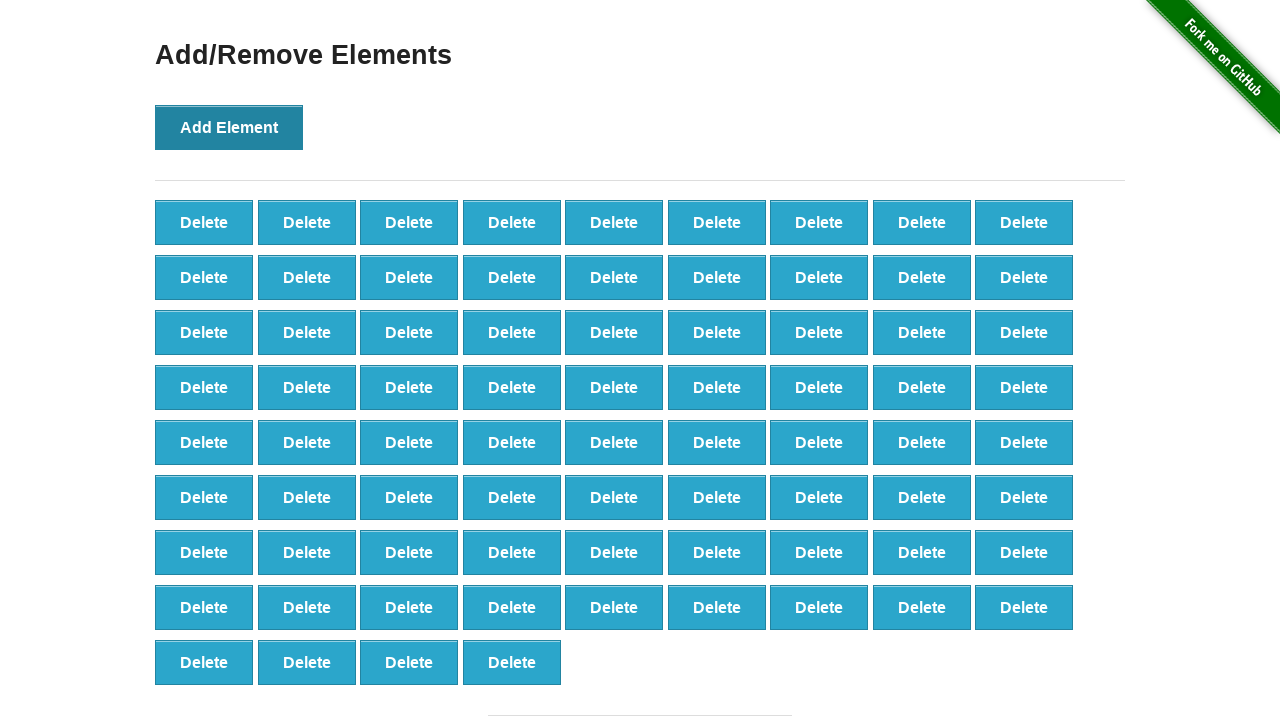

Clicked 'Add Element' button (iteration 77/100) at (229, 127) on xpath=//*[.='Add Element']
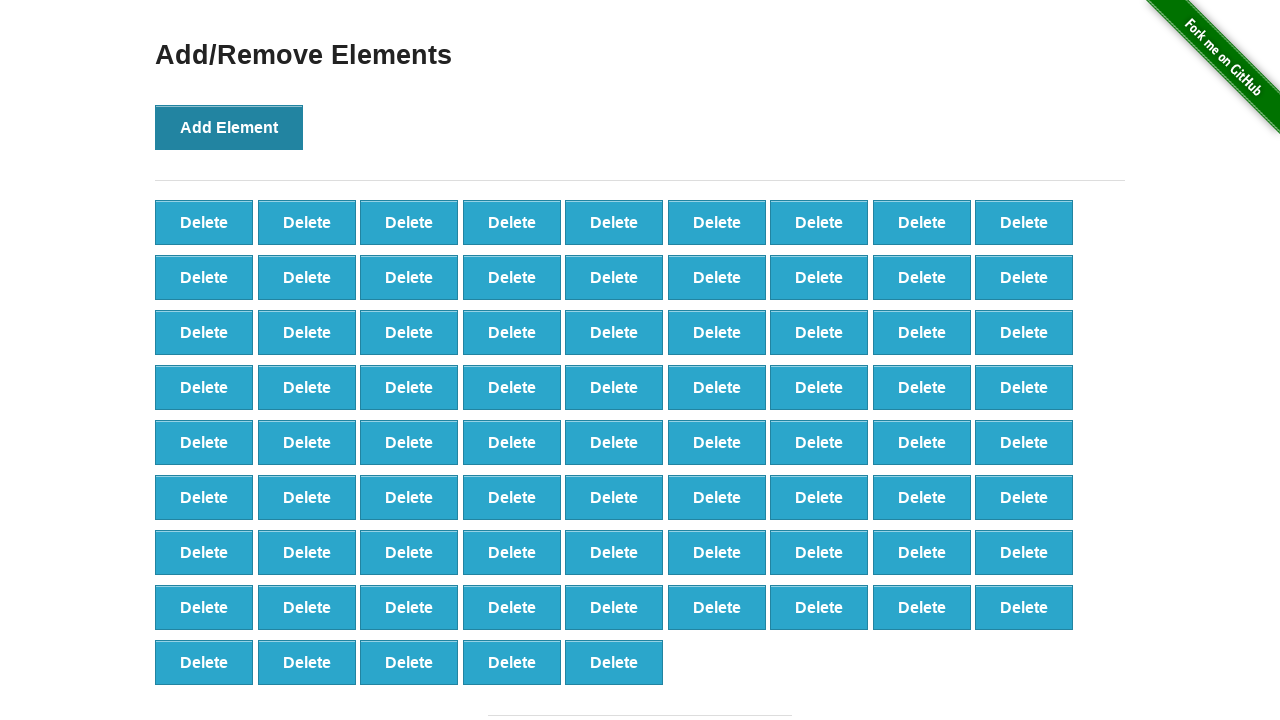

Clicked 'Add Element' button (iteration 78/100) at (229, 127) on xpath=//*[.='Add Element']
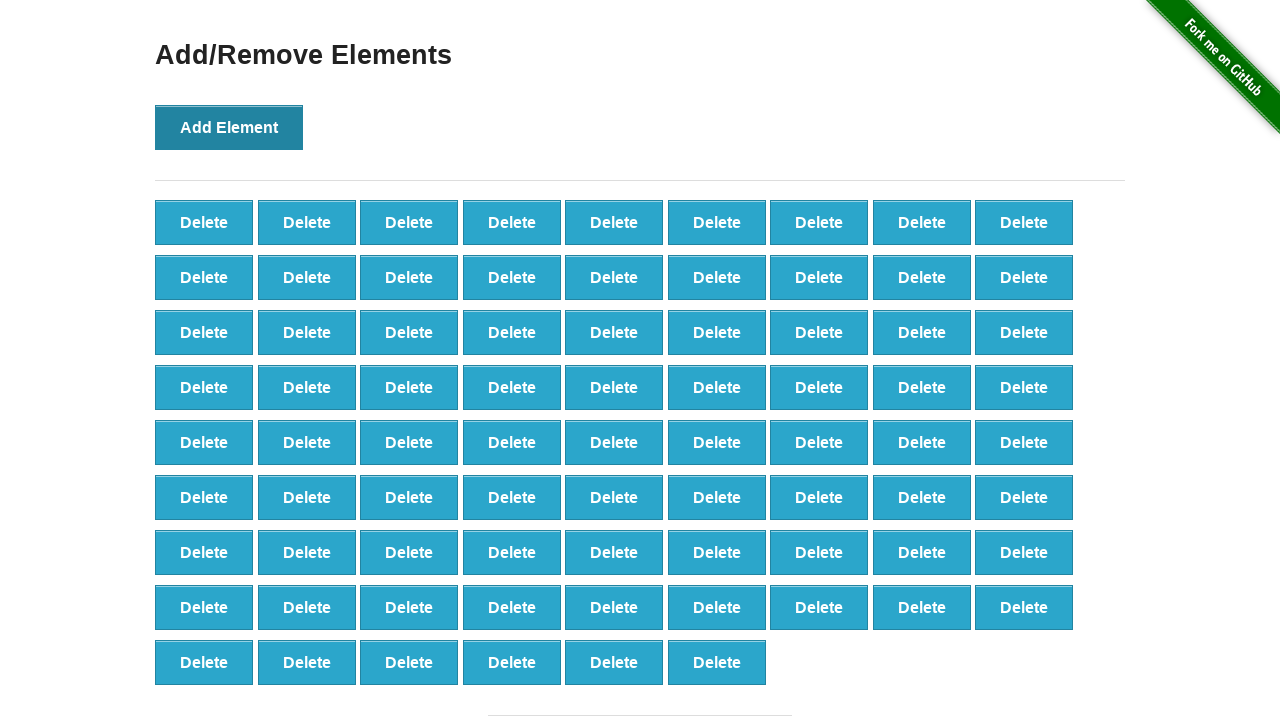

Clicked 'Add Element' button (iteration 79/100) at (229, 127) on xpath=//*[.='Add Element']
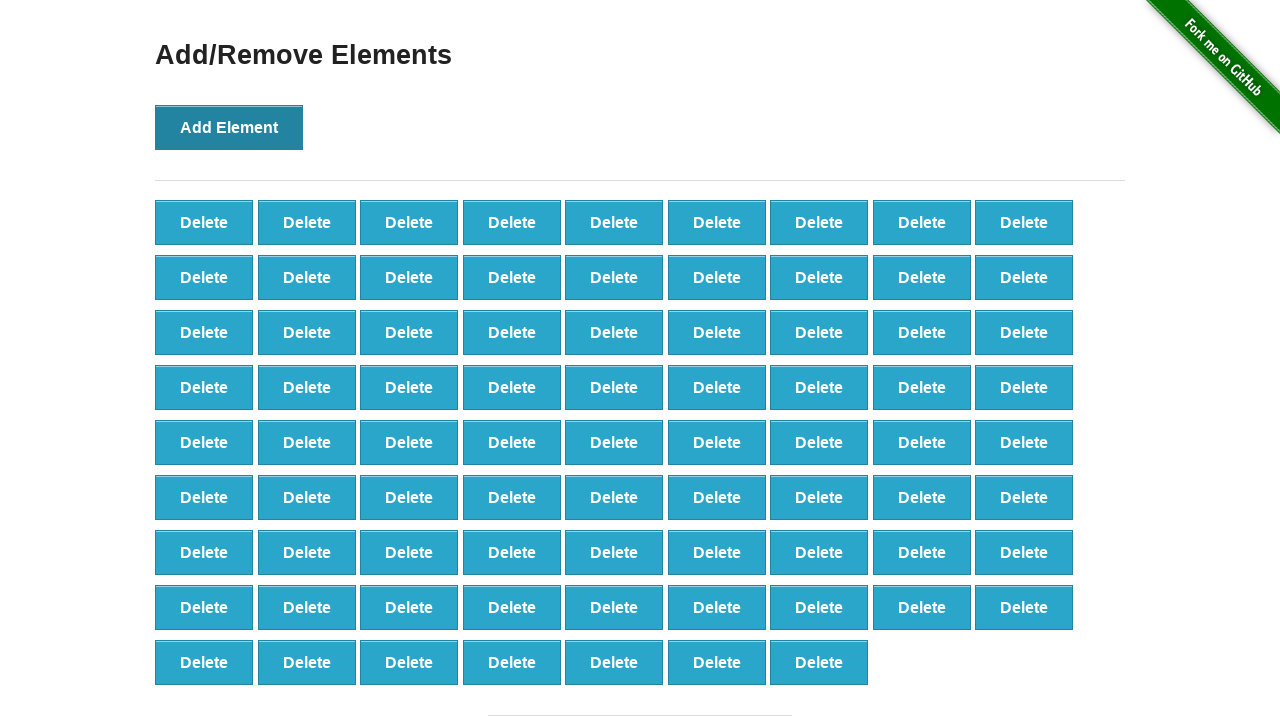

Clicked 'Add Element' button (iteration 80/100) at (229, 127) on xpath=//*[.='Add Element']
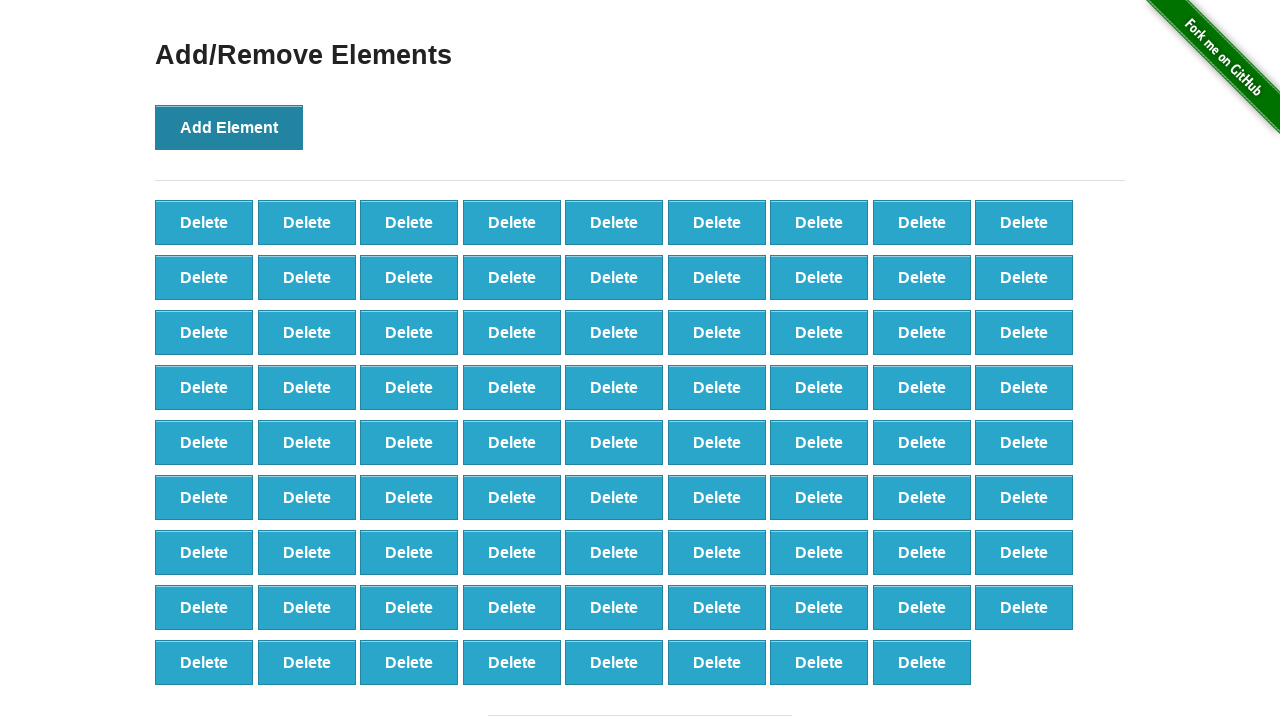

Clicked 'Add Element' button (iteration 81/100) at (229, 127) on xpath=//*[.='Add Element']
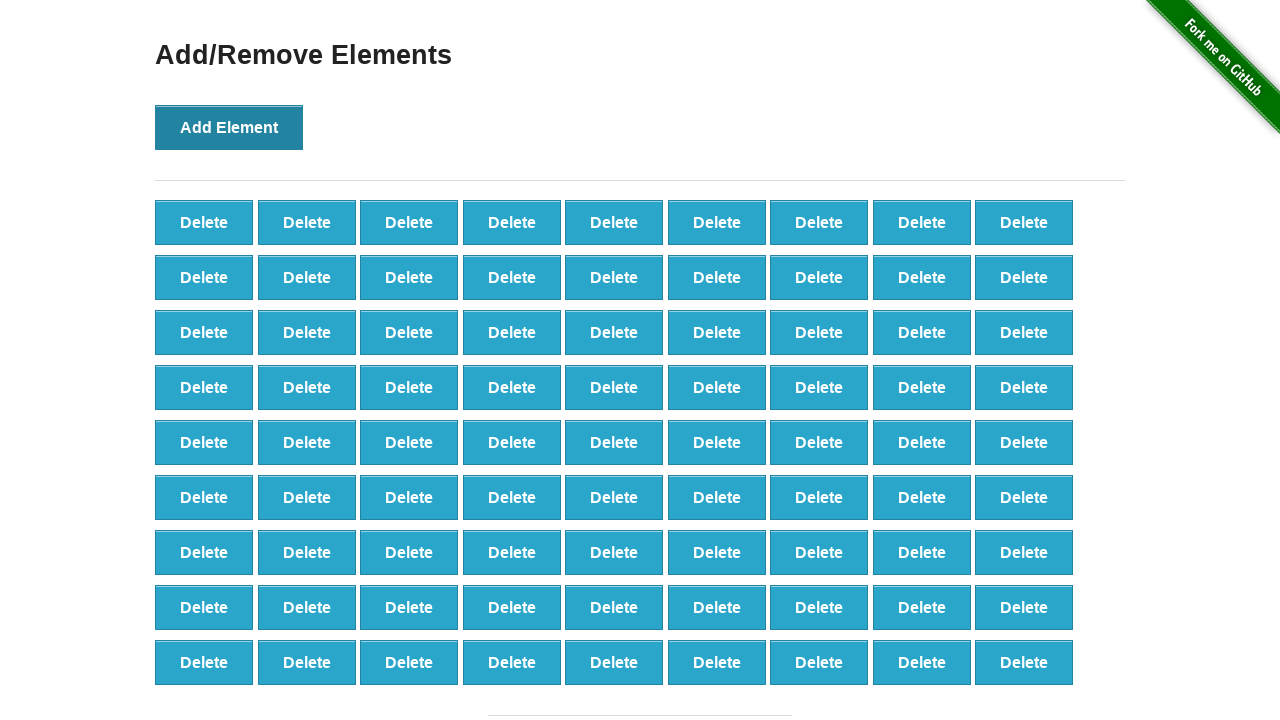

Clicked 'Add Element' button (iteration 82/100) at (229, 127) on xpath=//*[.='Add Element']
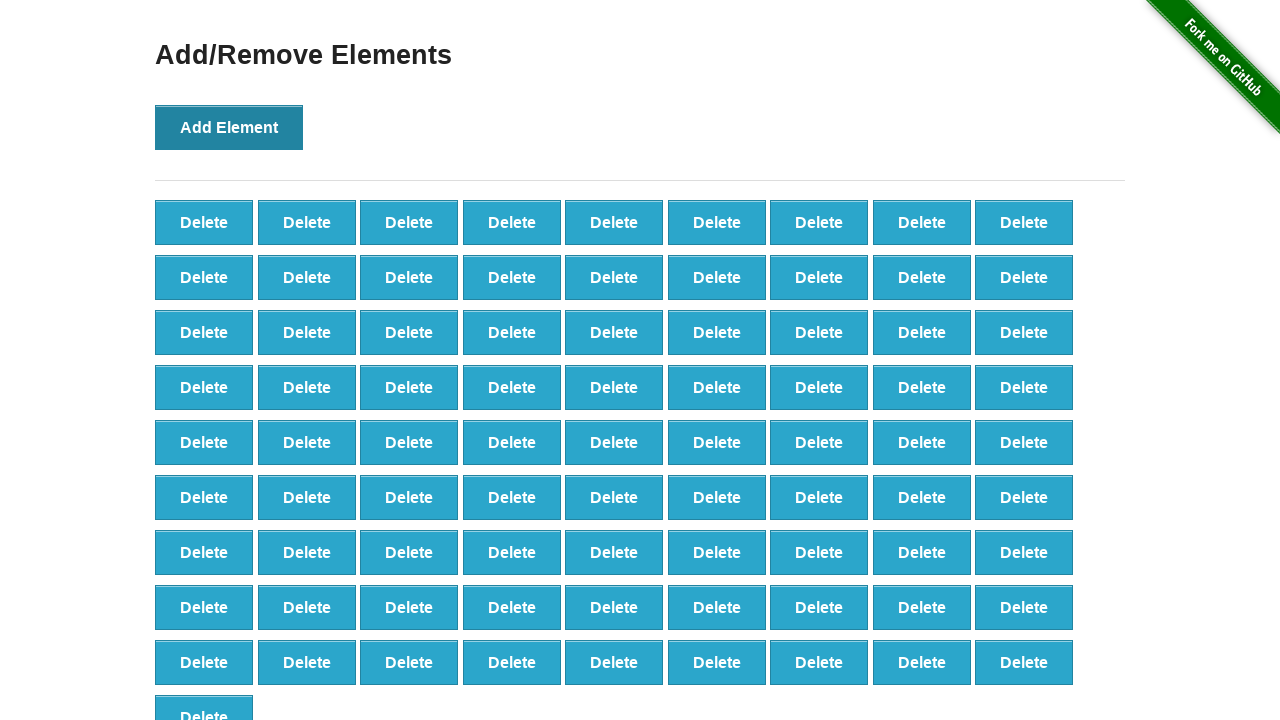

Clicked 'Add Element' button (iteration 83/100) at (229, 127) on xpath=//*[.='Add Element']
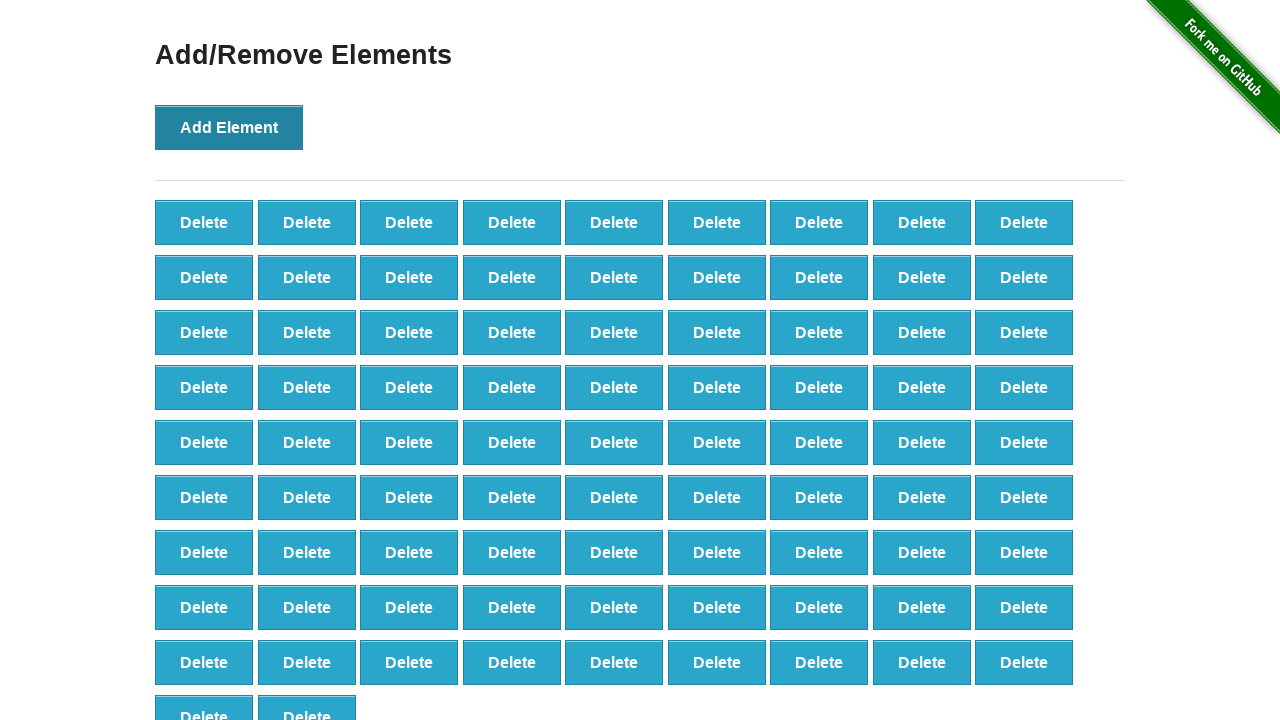

Clicked 'Add Element' button (iteration 84/100) at (229, 127) on xpath=//*[.='Add Element']
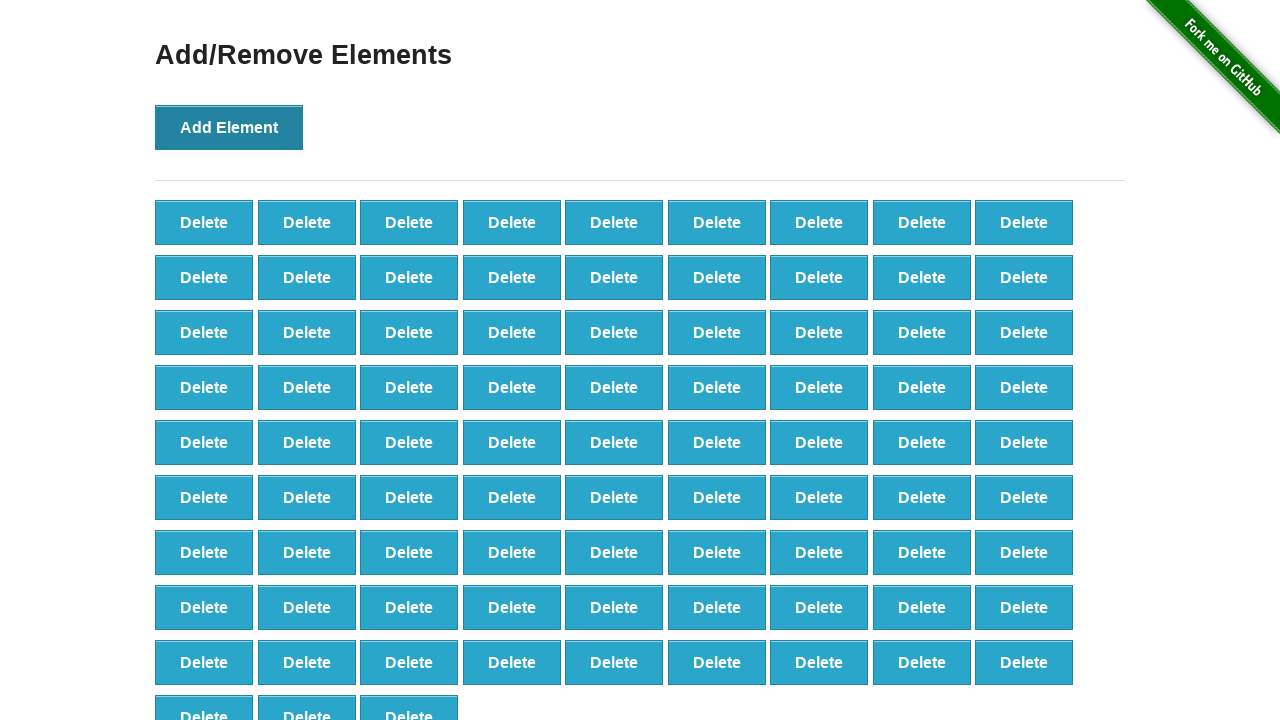

Clicked 'Add Element' button (iteration 85/100) at (229, 127) on xpath=//*[.='Add Element']
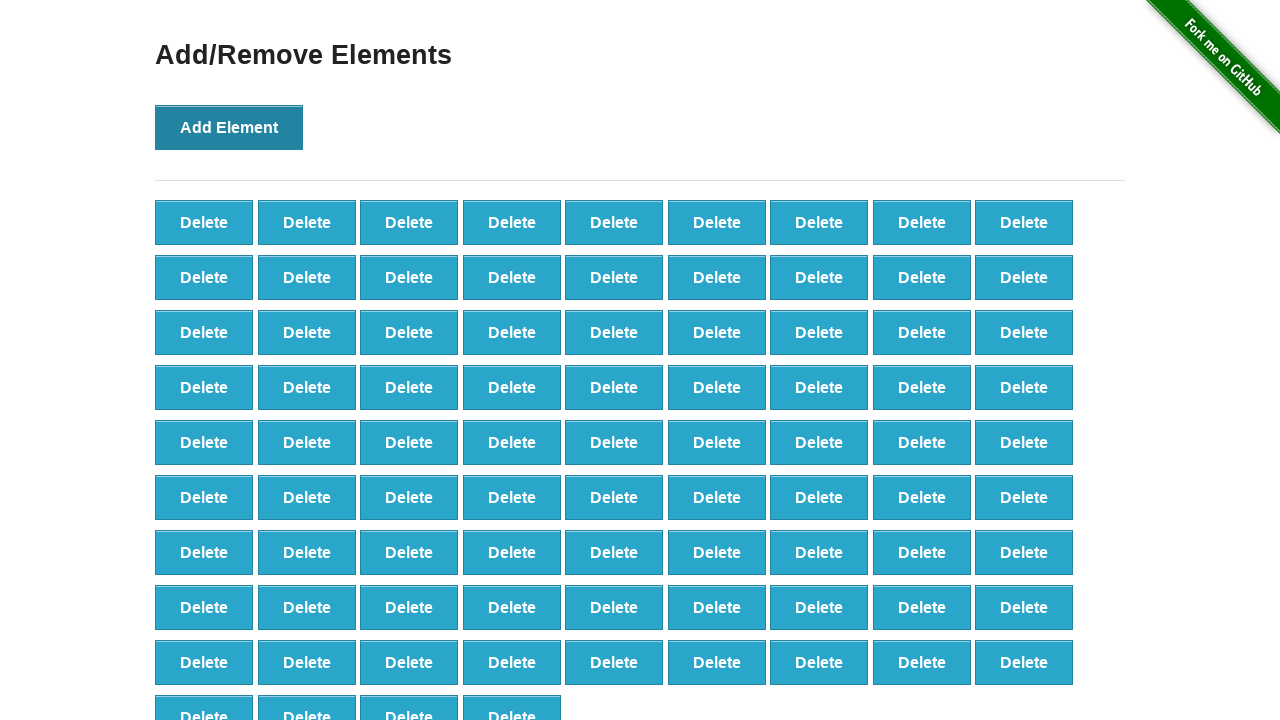

Clicked 'Add Element' button (iteration 86/100) at (229, 127) on xpath=//*[.='Add Element']
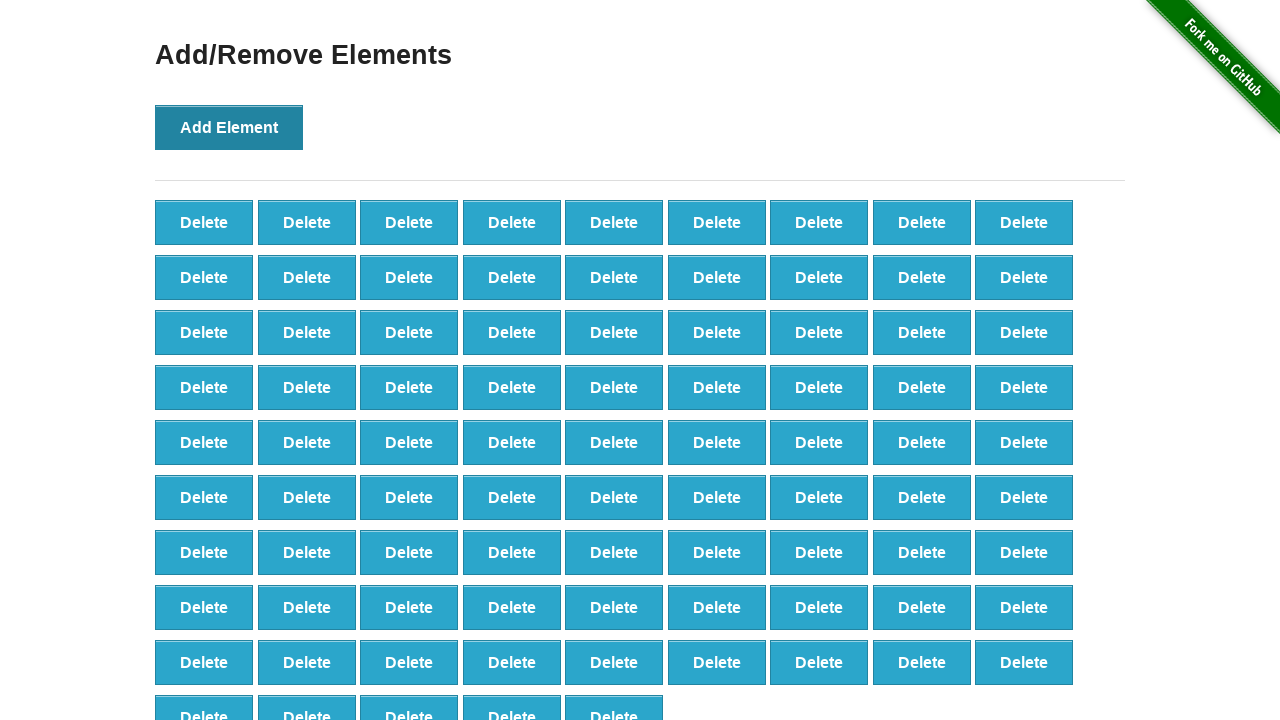

Clicked 'Add Element' button (iteration 87/100) at (229, 127) on xpath=//*[.='Add Element']
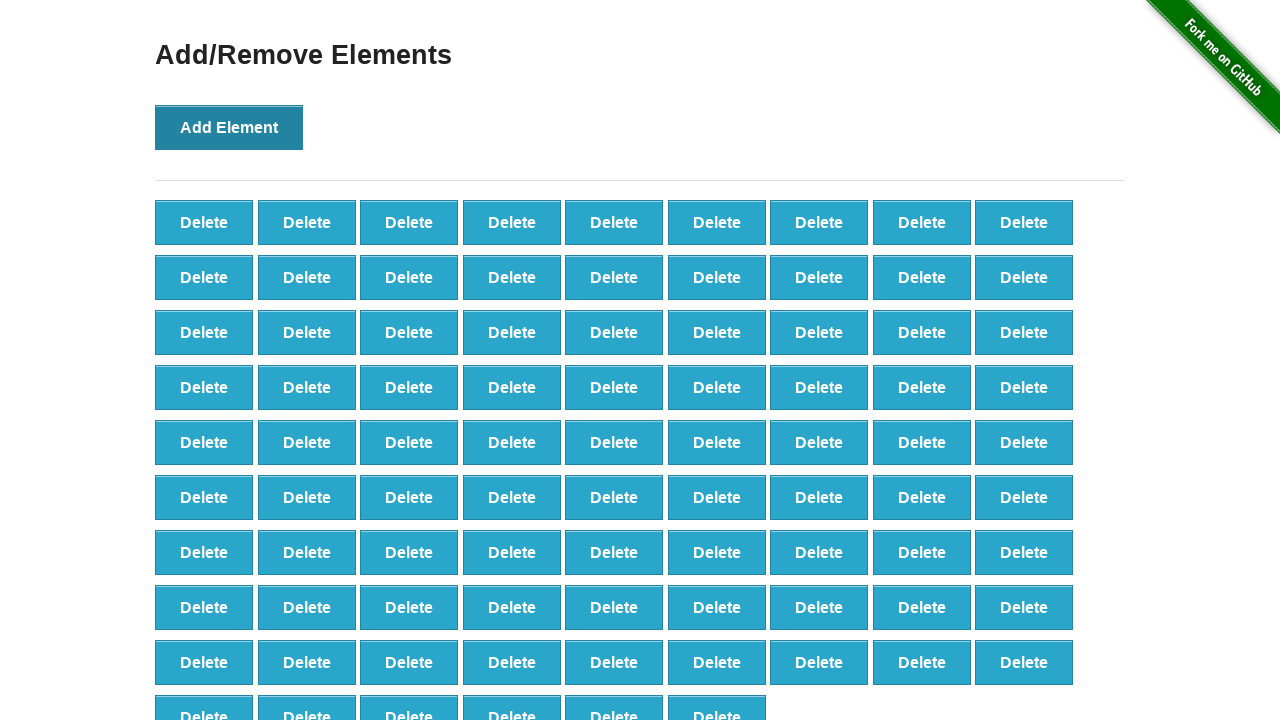

Clicked 'Add Element' button (iteration 88/100) at (229, 127) on xpath=//*[.='Add Element']
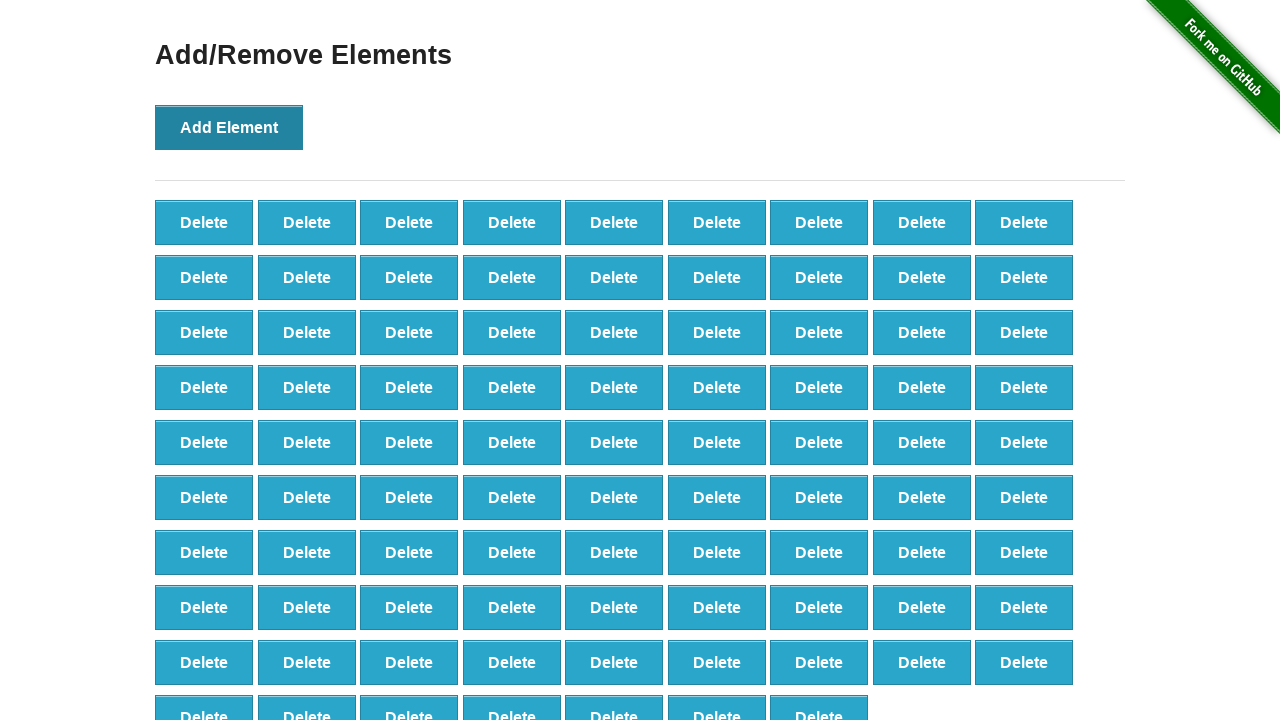

Clicked 'Add Element' button (iteration 89/100) at (229, 127) on xpath=//*[.='Add Element']
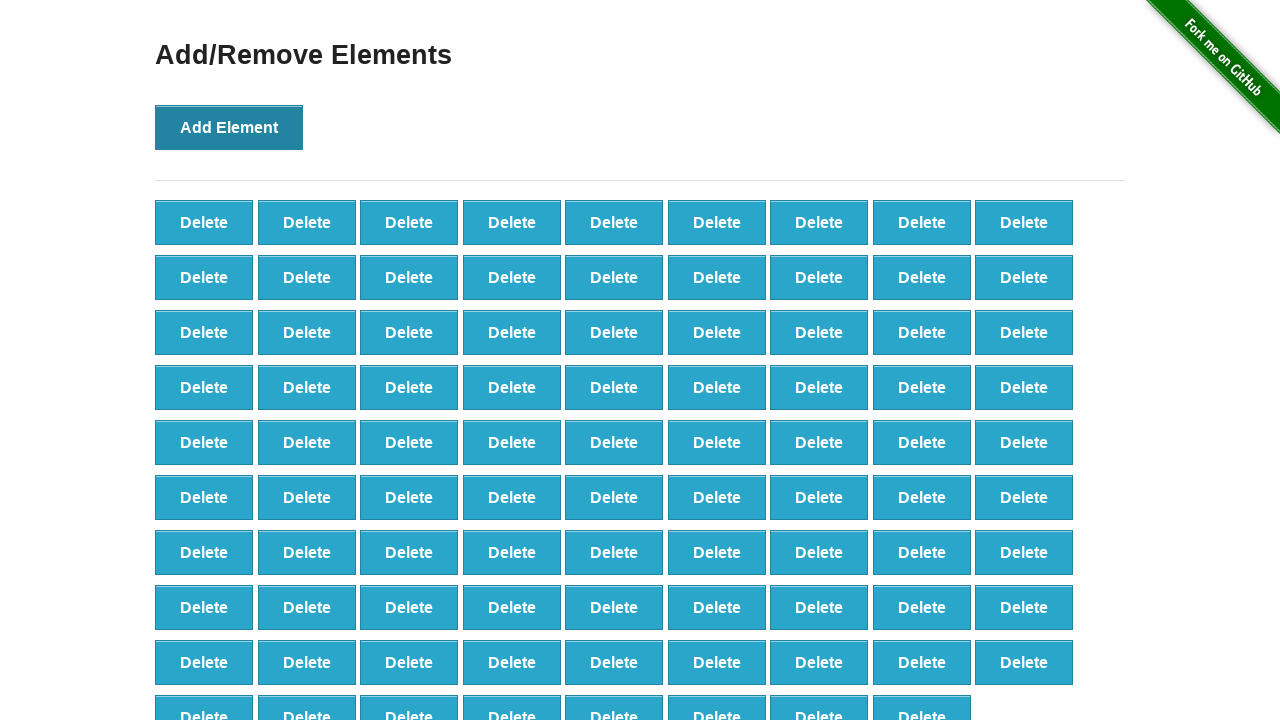

Clicked 'Add Element' button (iteration 90/100) at (229, 127) on xpath=//*[.='Add Element']
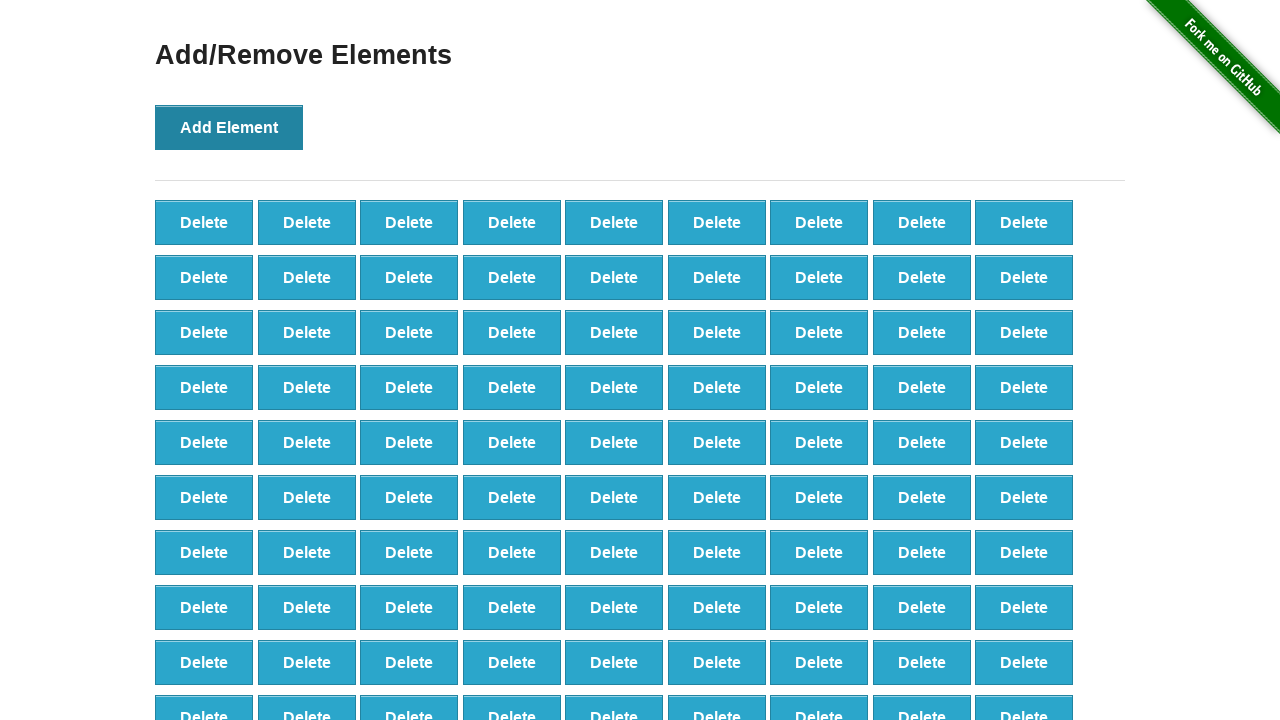

Clicked 'Add Element' button (iteration 91/100) at (229, 127) on xpath=//*[.='Add Element']
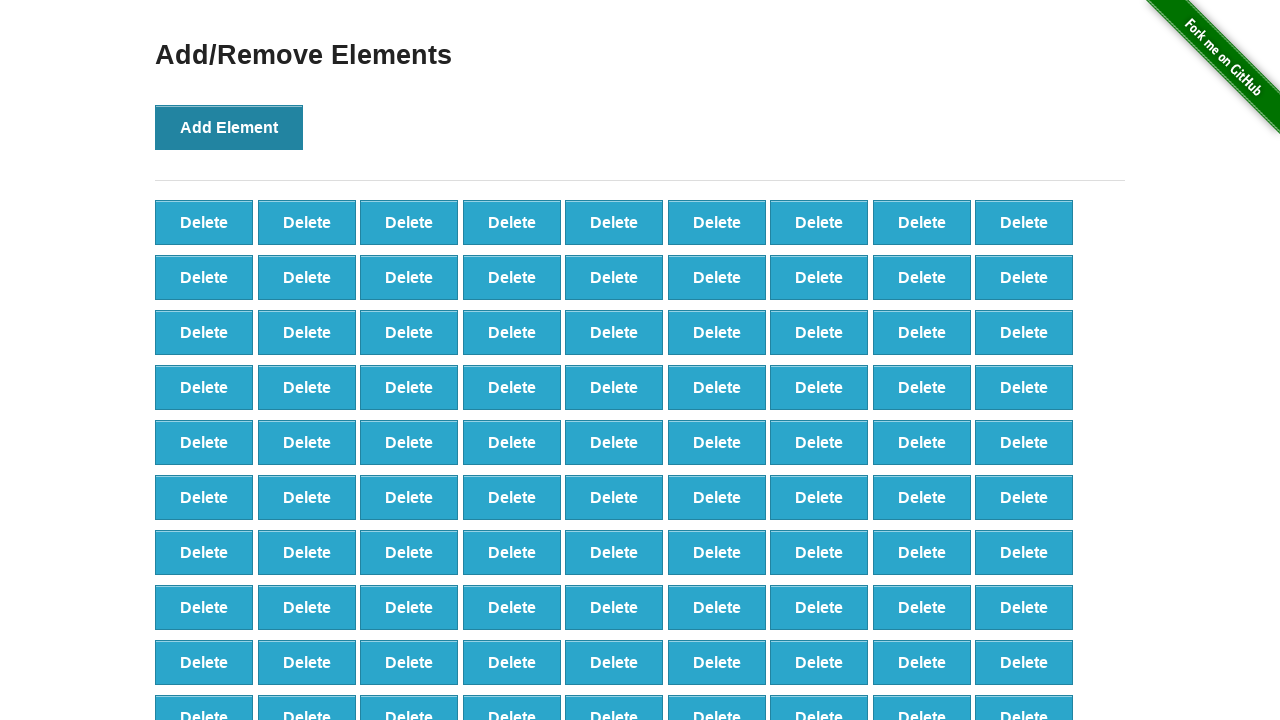

Clicked 'Add Element' button (iteration 92/100) at (229, 127) on xpath=//*[.='Add Element']
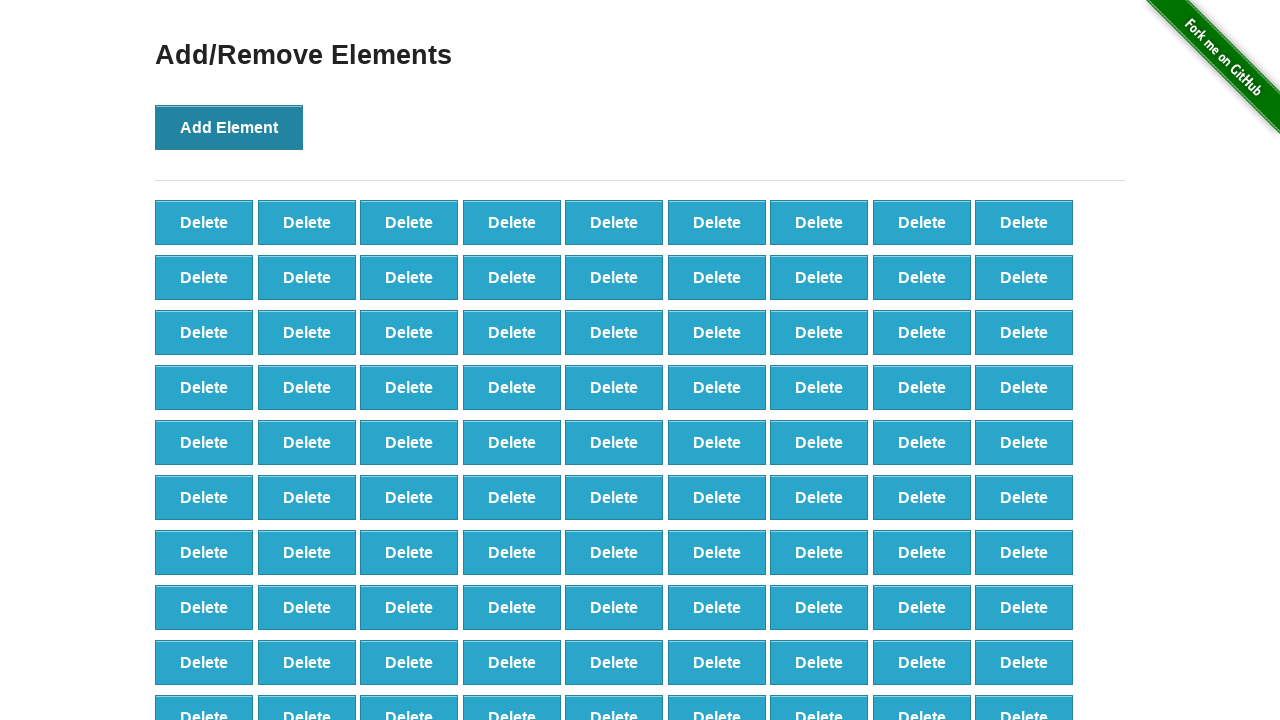

Clicked 'Add Element' button (iteration 93/100) at (229, 127) on xpath=//*[.='Add Element']
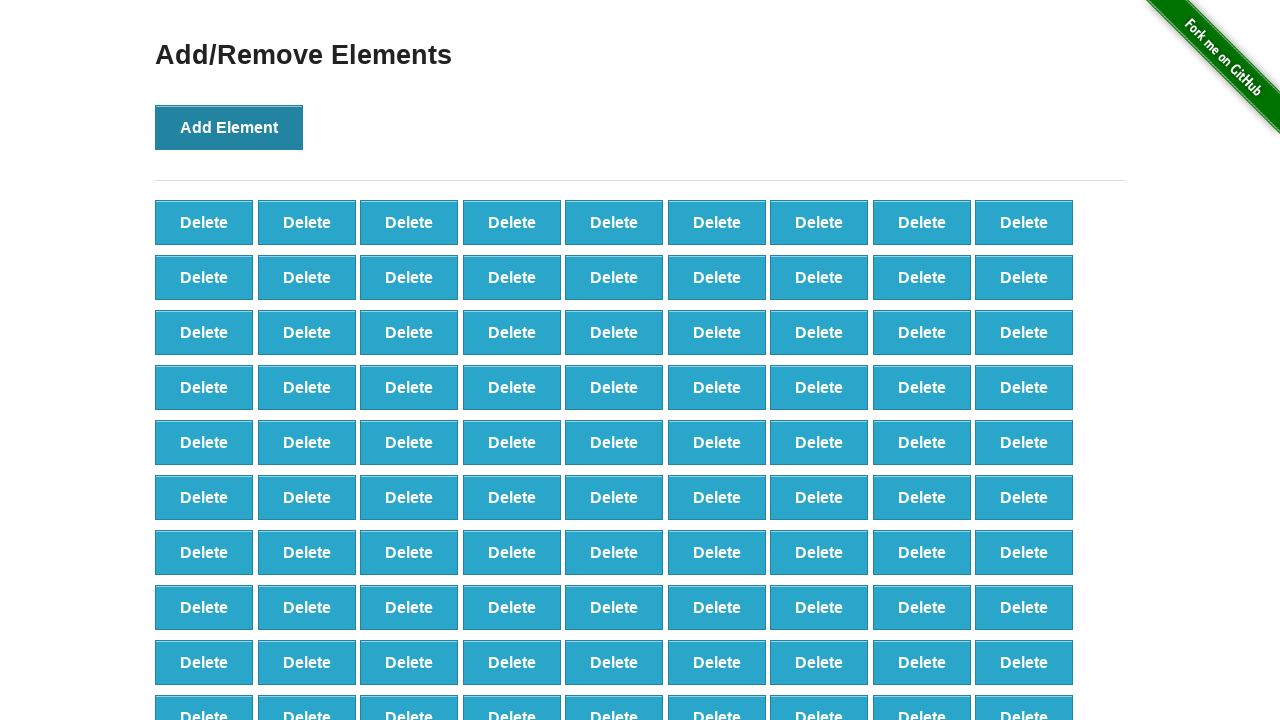

Clicked 'Add Element' button (iteration 94/100) at (229, 127) on xpath=//*[.='Add Element']
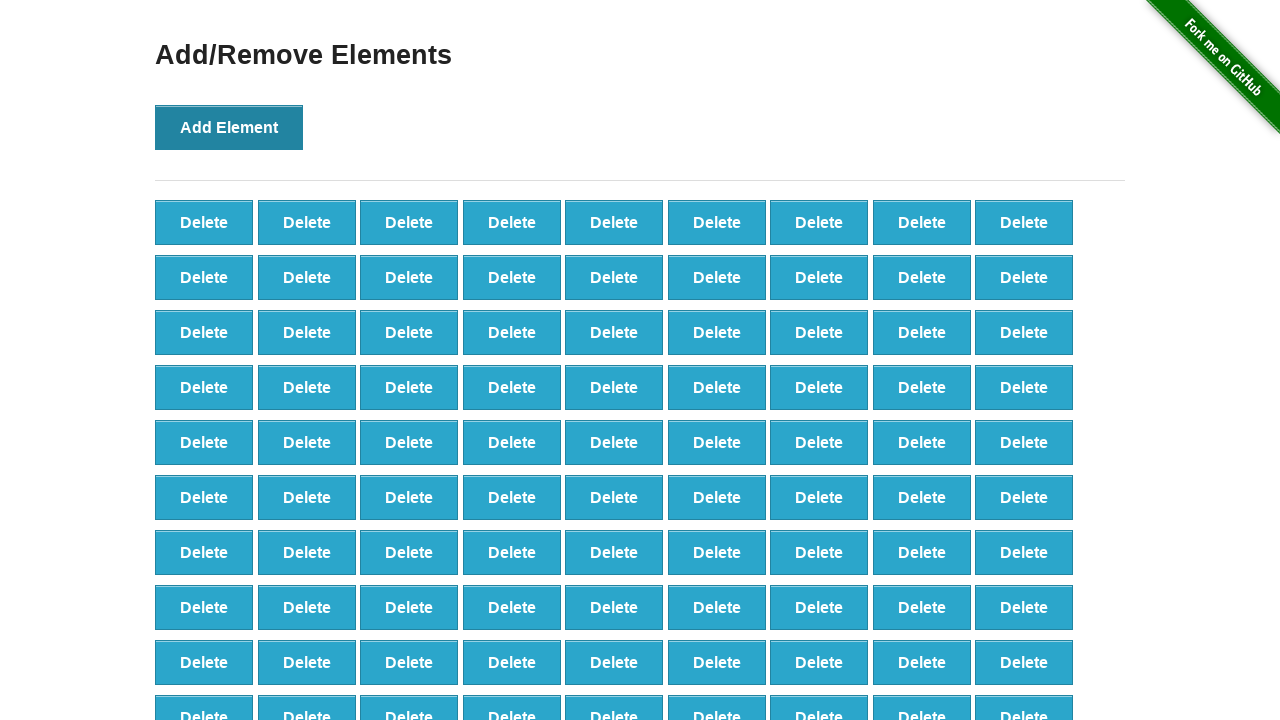

Clicked 'Add Element' button (iteration 95/100) at (229, 127) on xpath=//*[.='Add Element']
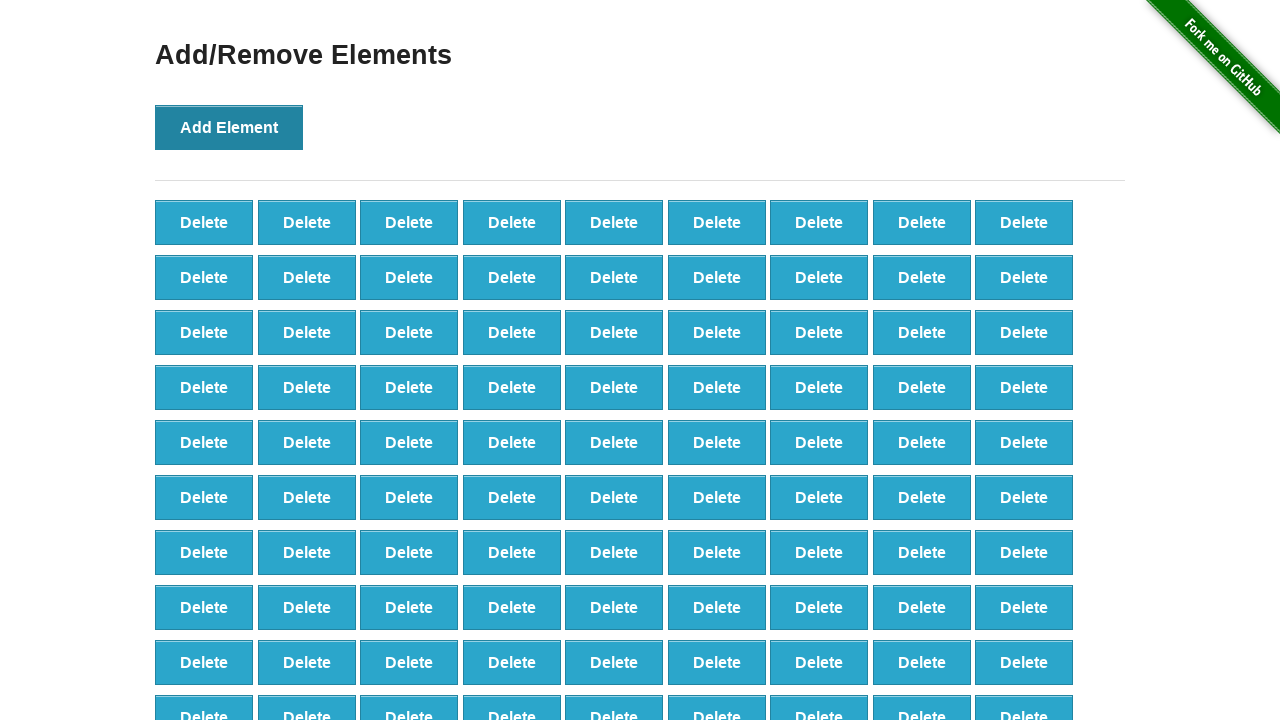

Clicked 'Add Element' button (iteration 96/100) at (229, 127) on xpath=//*[.='Add Element']
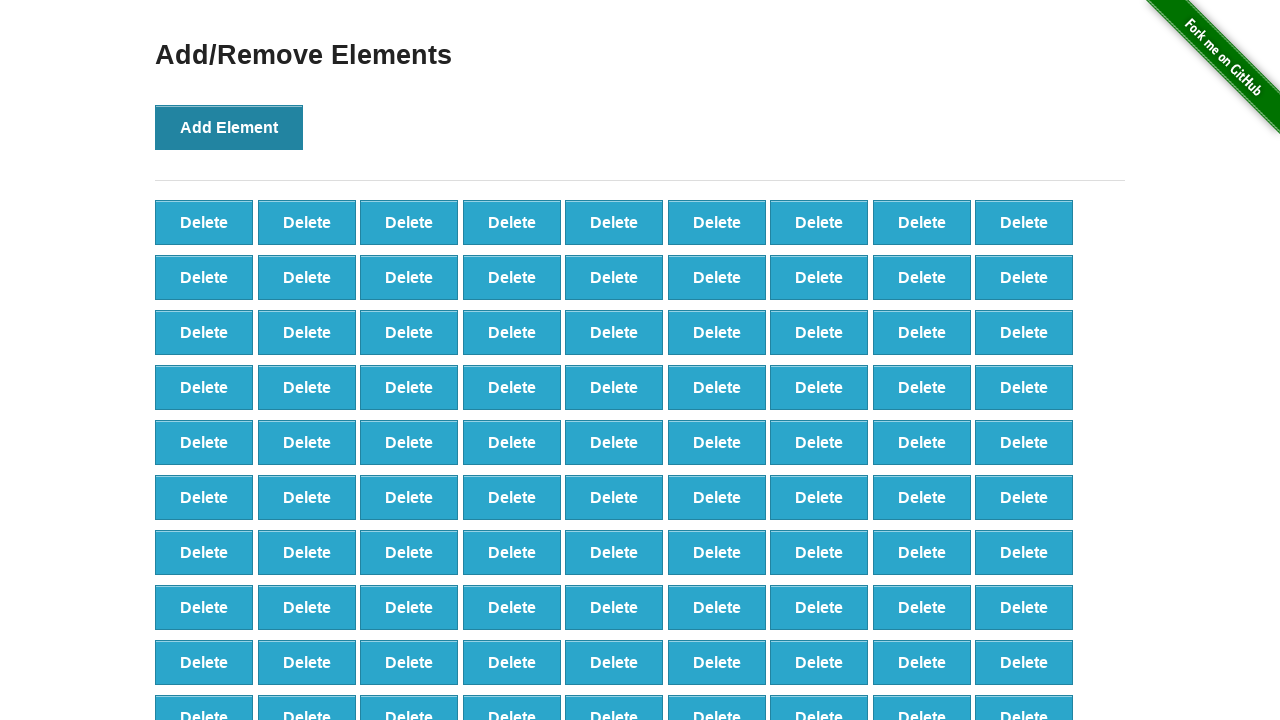

Clicked 'Add Element' button (iteration 97/100) at (229, 127) on xpath=//*[.='Add Element']
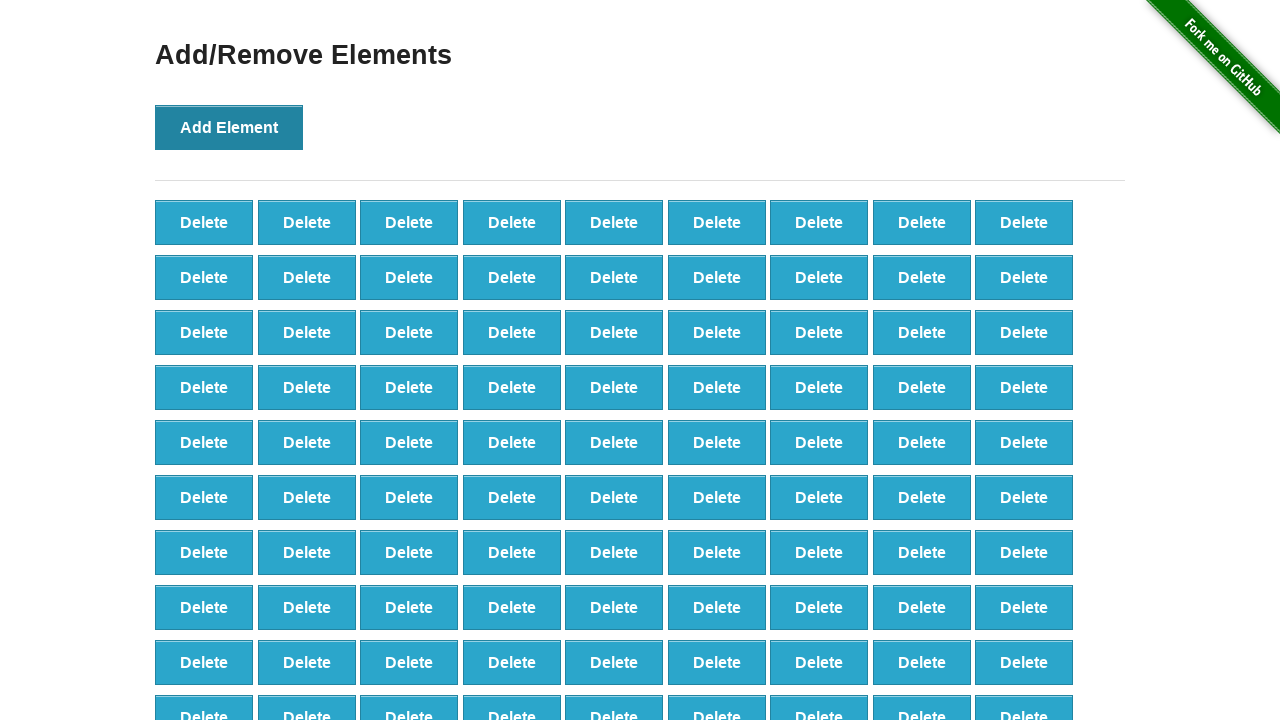

Clicked 'Add Element' button (iteration 98/100) at (229, 127) on xpath=//*[.='Add Element']
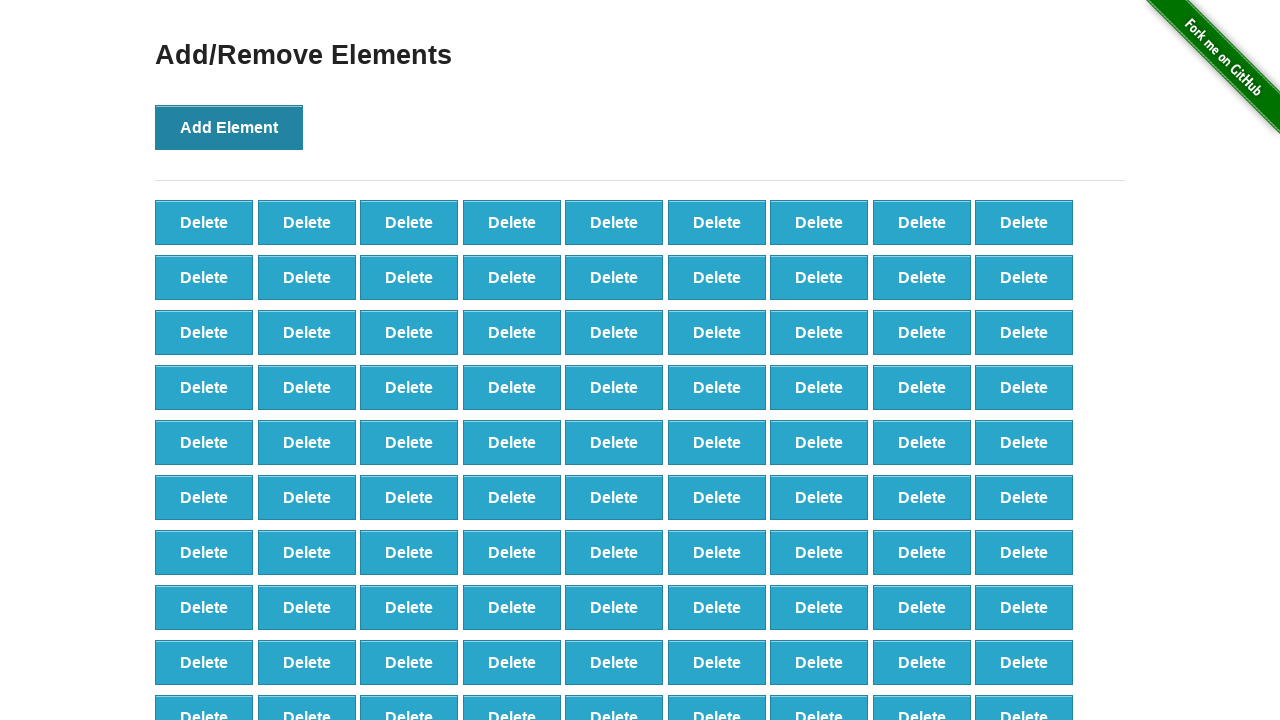

Clicked 'Add Element' button (iteration 99/100) at (229, 127) on xpath=//*[.='Add Element']
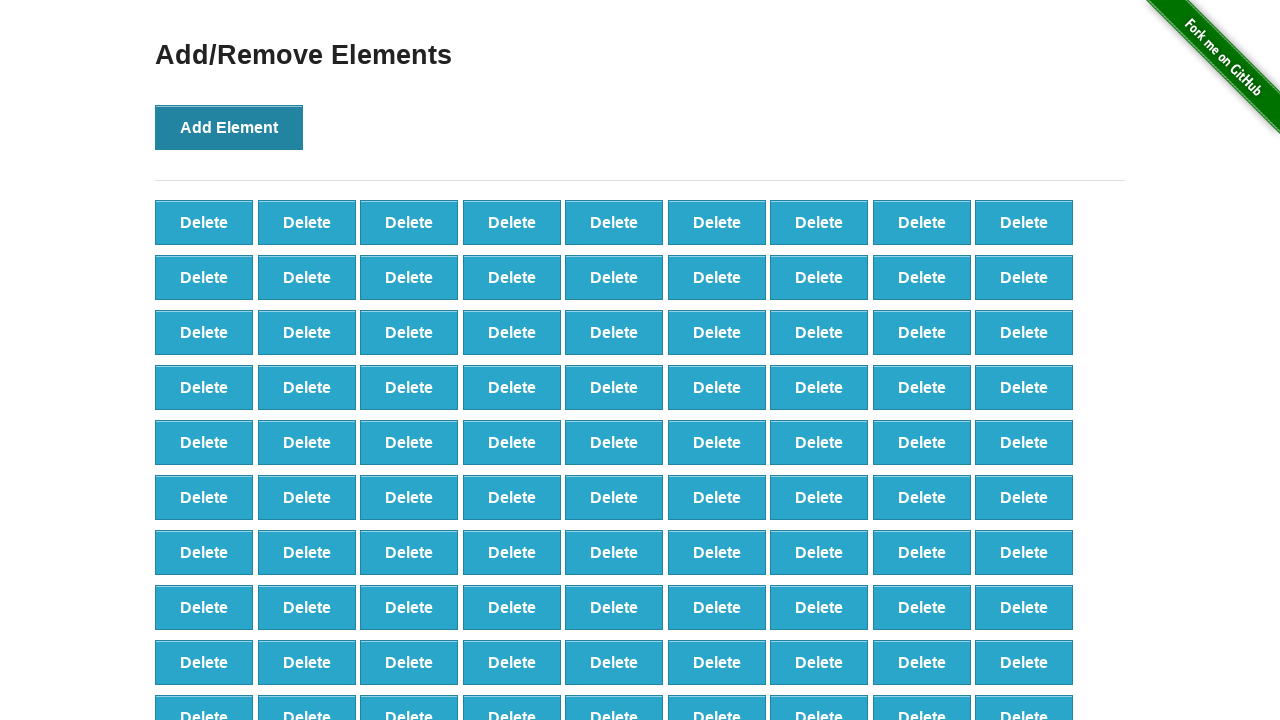

Clicked 'Add Element' button (iteration 100/100) at (229, 127) on xpath=//*[.='Add Element']
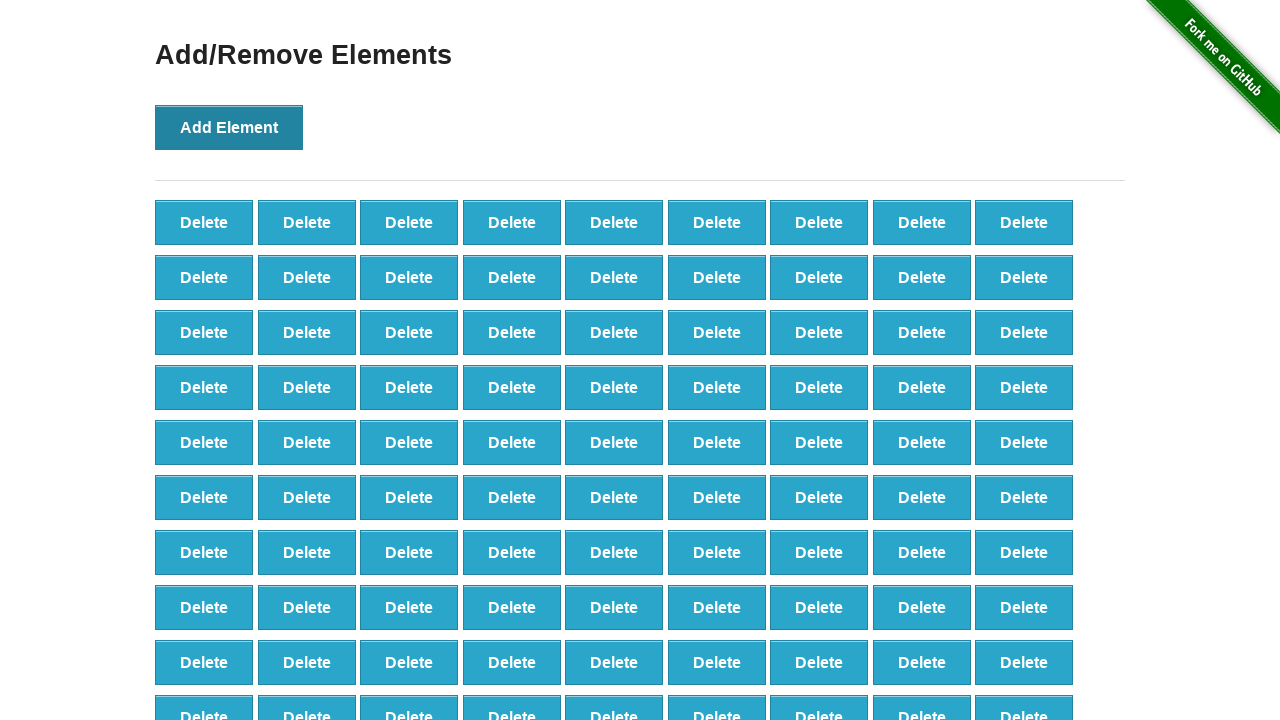

All 100 delete buttons have been created and are visible on the page
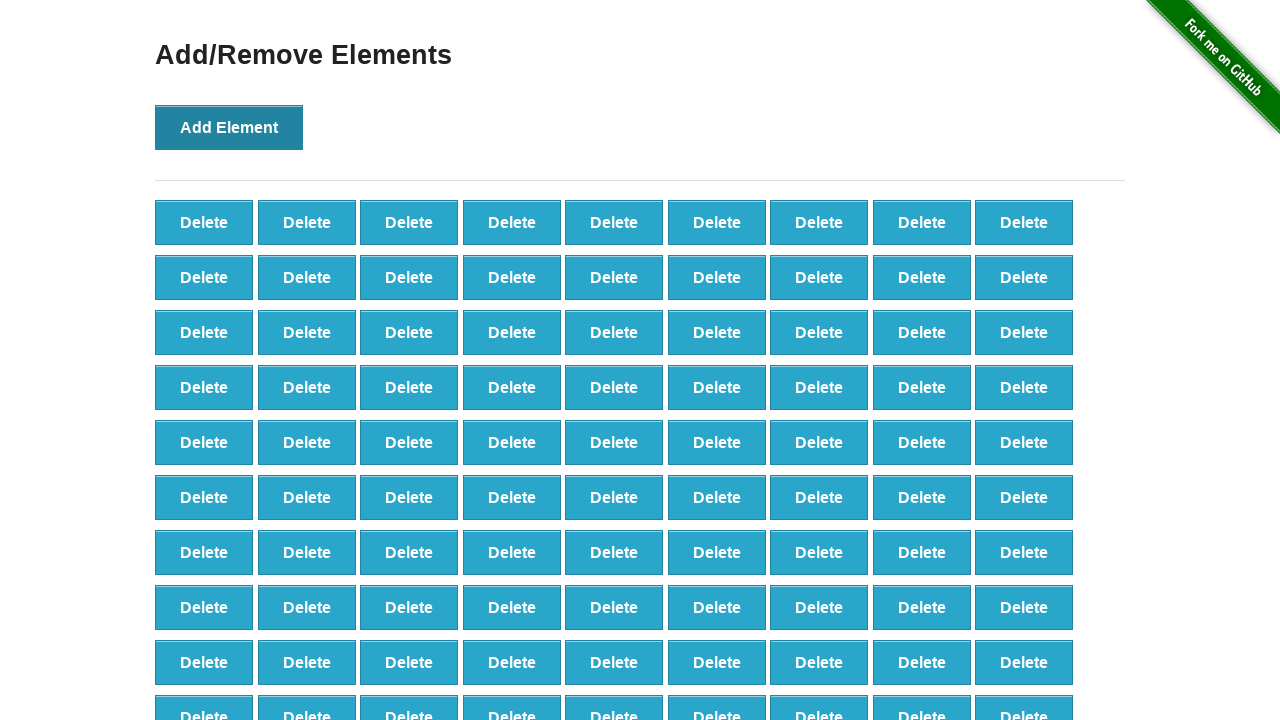

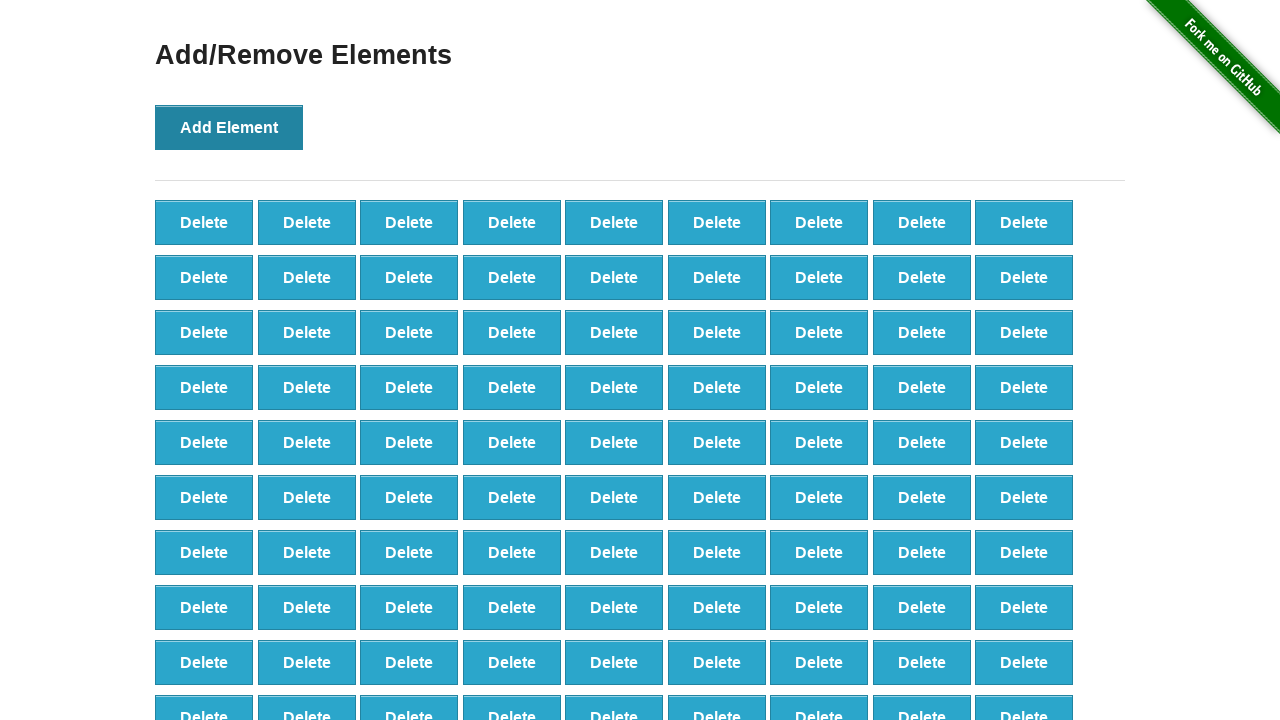